Fills out a Google Form by randomly selecting radio button options for each question and submitting the form multiple times

Starting URL: https://docs.google.com/forms/d/e/1FAIpQLSc0XHGox-Hcrxk7rboS2oV7mHKoJWbHkGeLR2xkHX8See9R5A/viewform

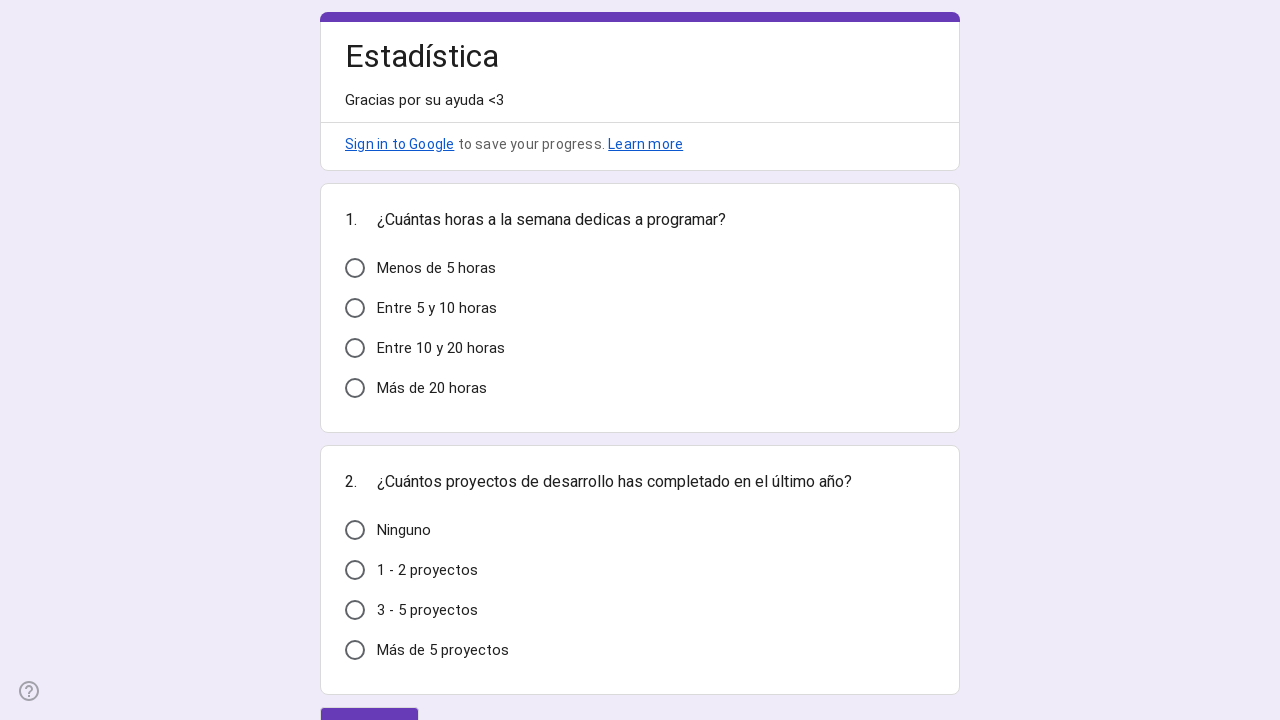

Radio group questions loaded on the form
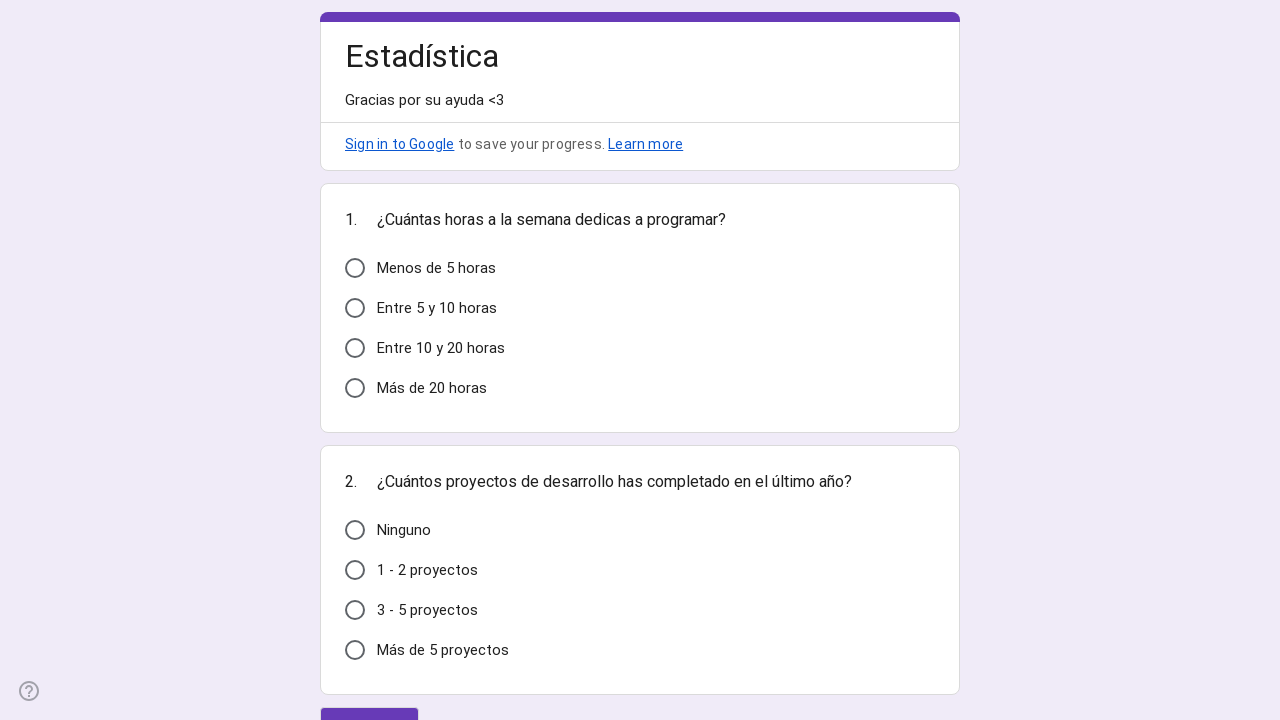

Found 2 radio group questions
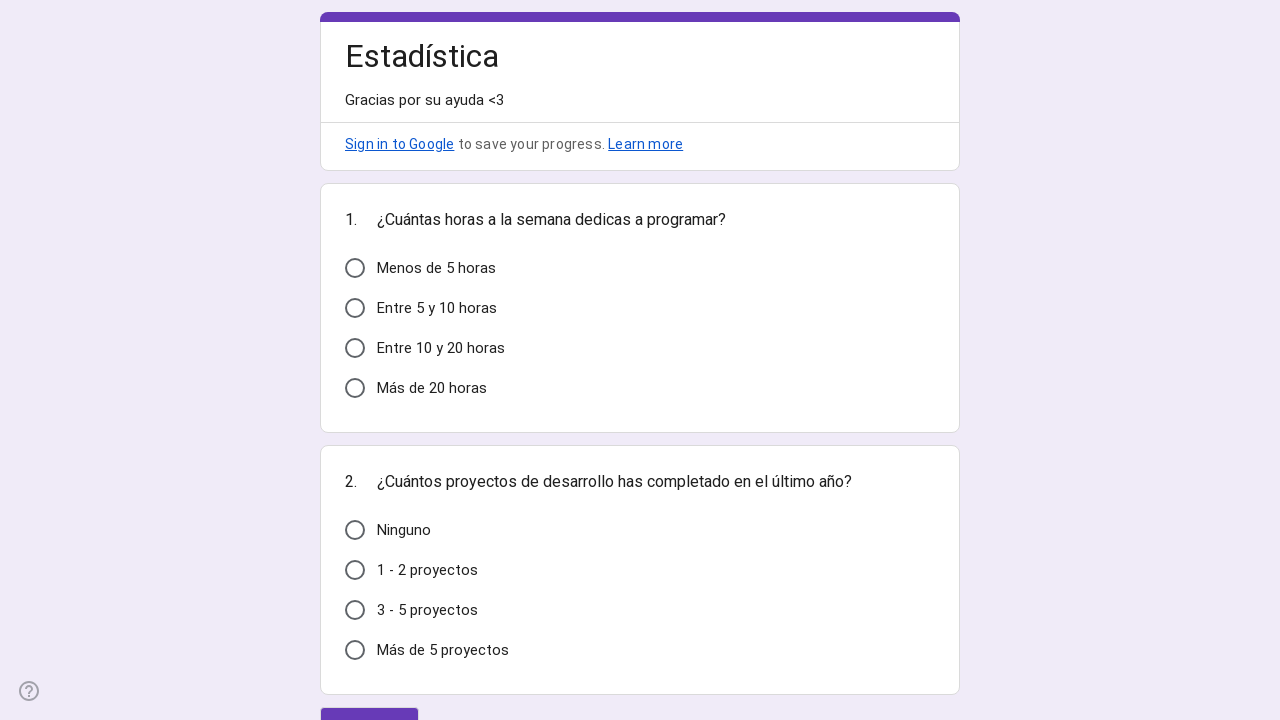

Selected random radio button option from 4 available options at (355, 268) on div[role='radiogroup'] >> nth=0 >> div[role='radio'] >> nth=0
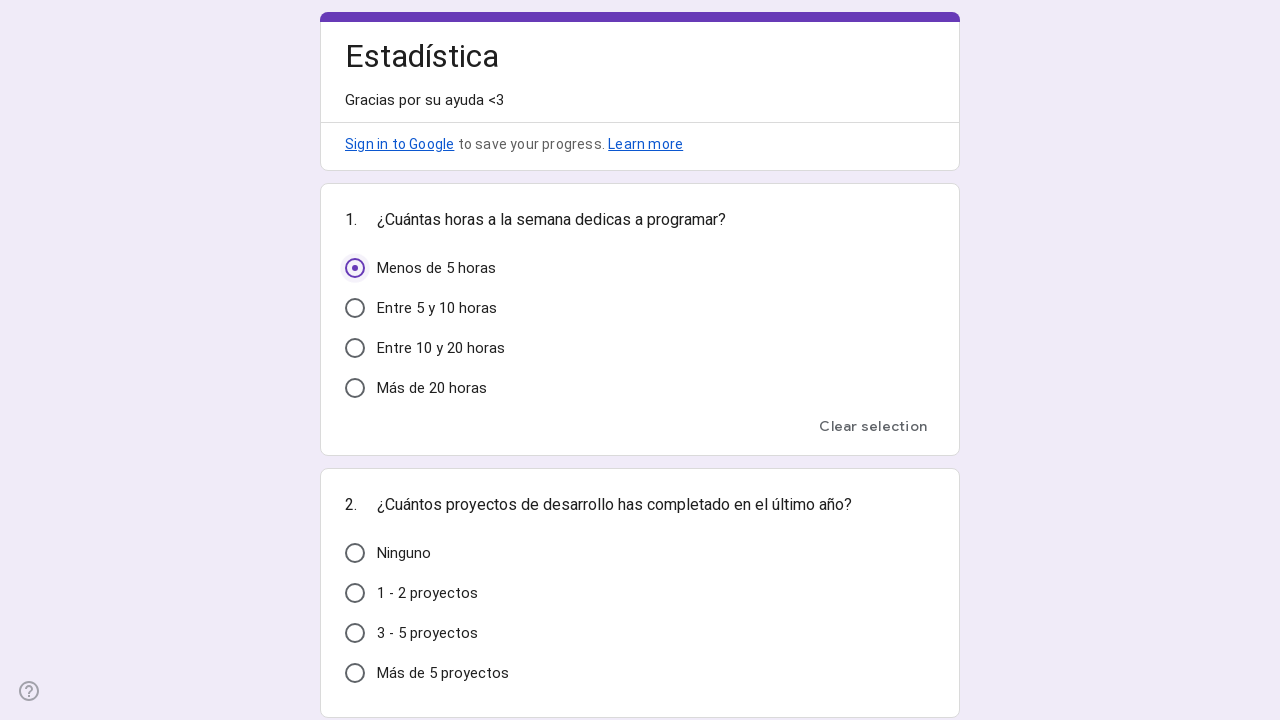

Waited 1 second for option to register
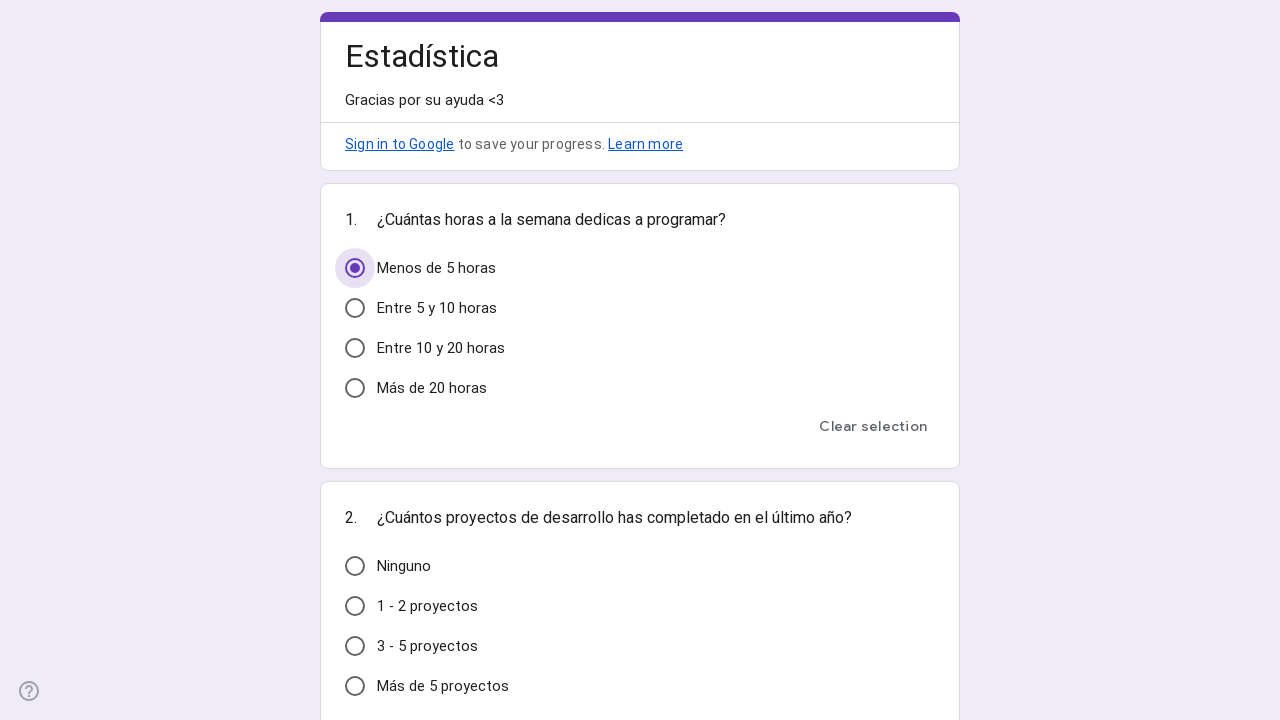

Selected random radio button option from 4 available options at (355, 646) on div[role='radiogroup'] >> nth=1 >> div[role='radio'] >> nth=2
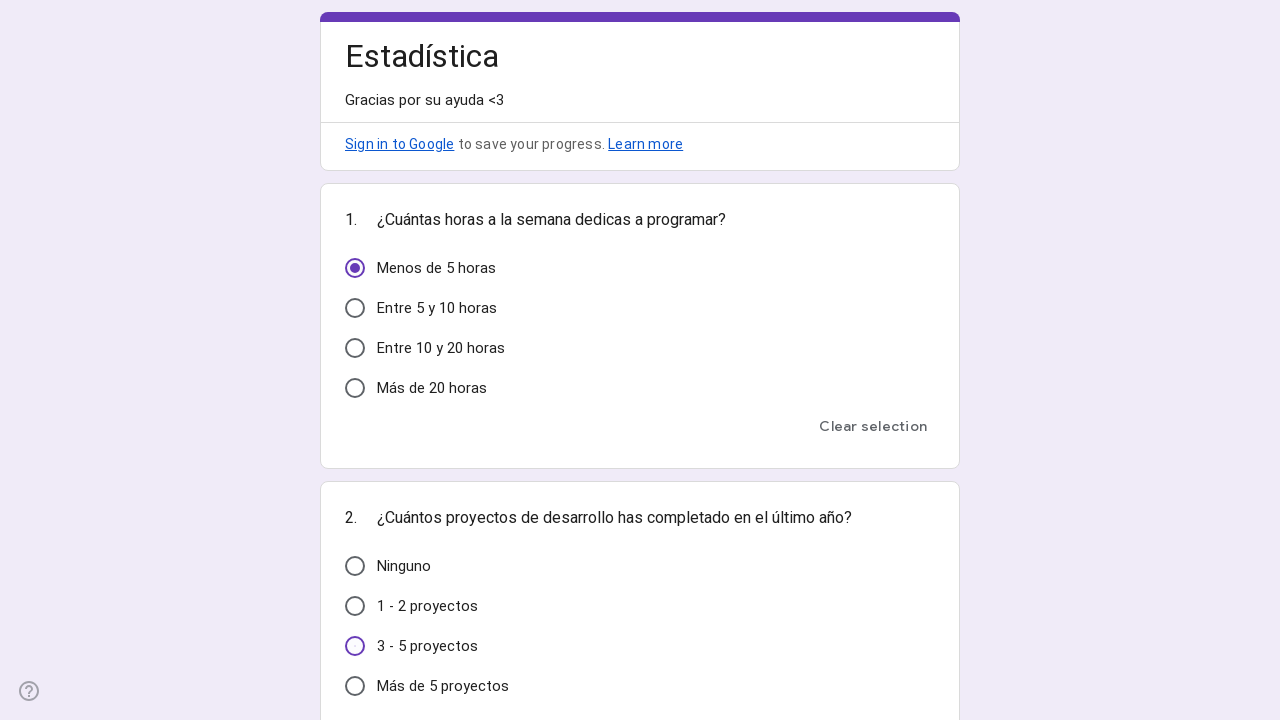

Waited 1 second for option to register
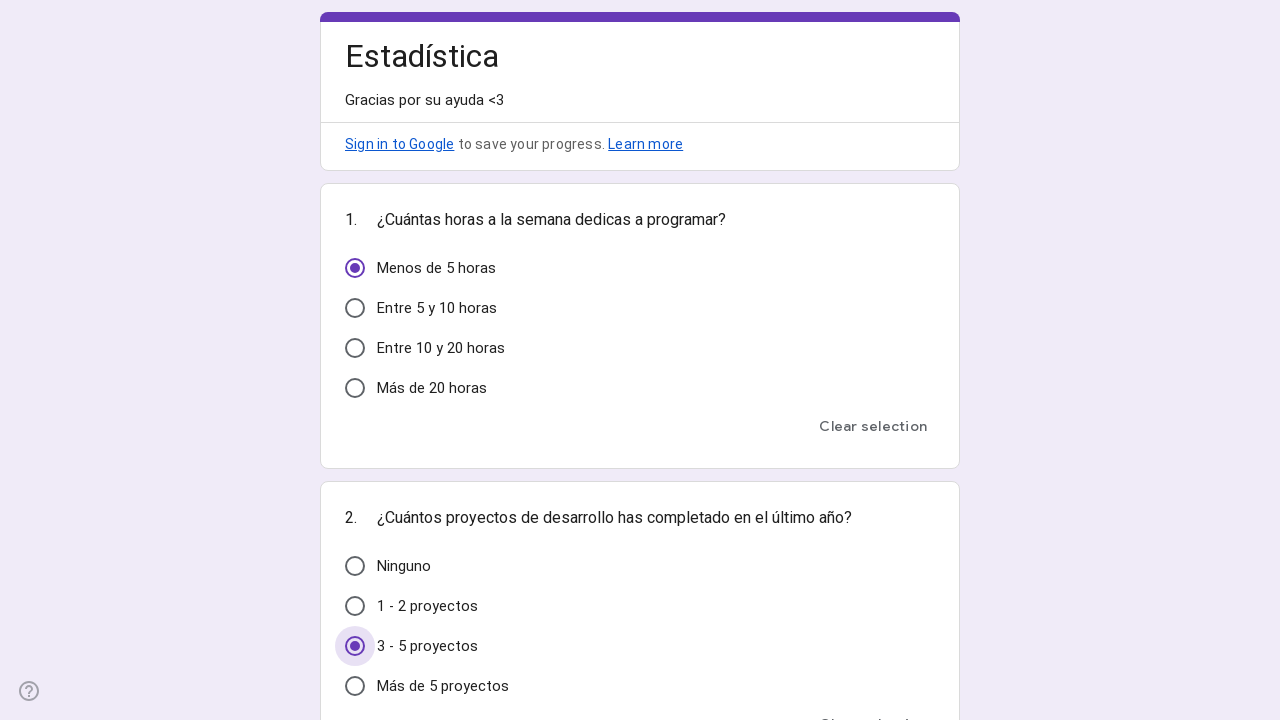

Waited 3 seconds after form submission
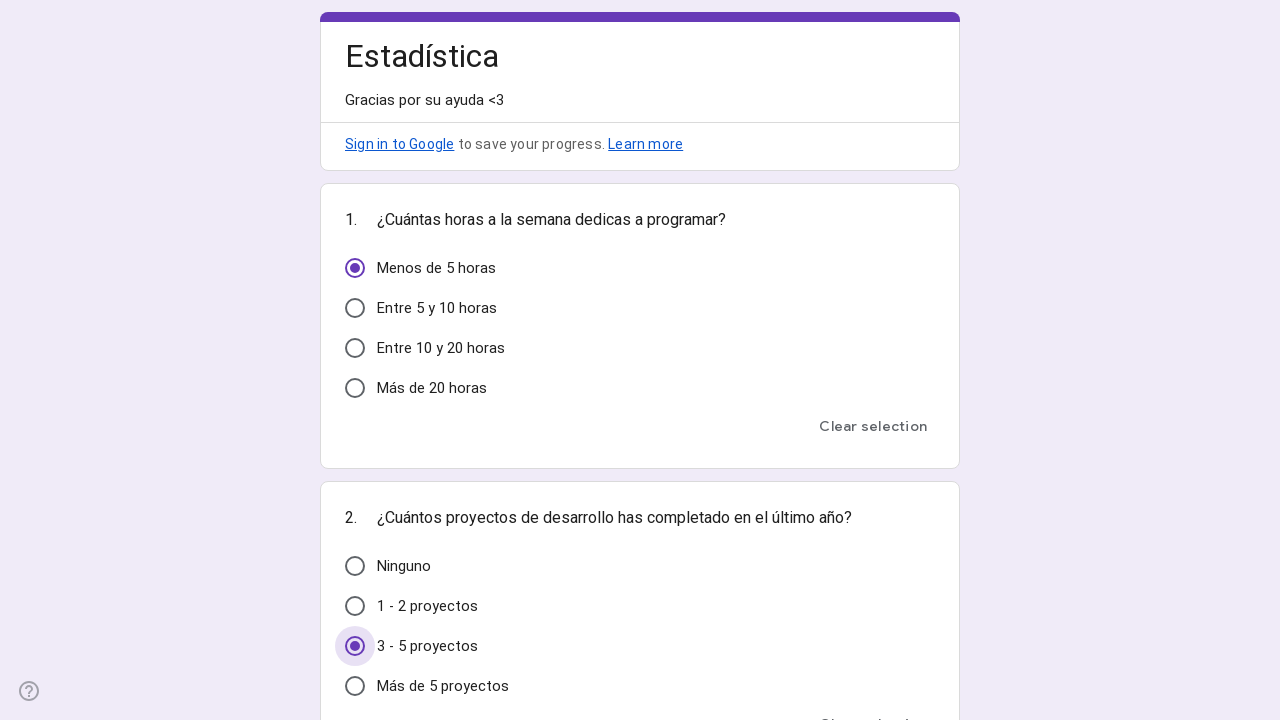

Navigated to Google Form for response 2
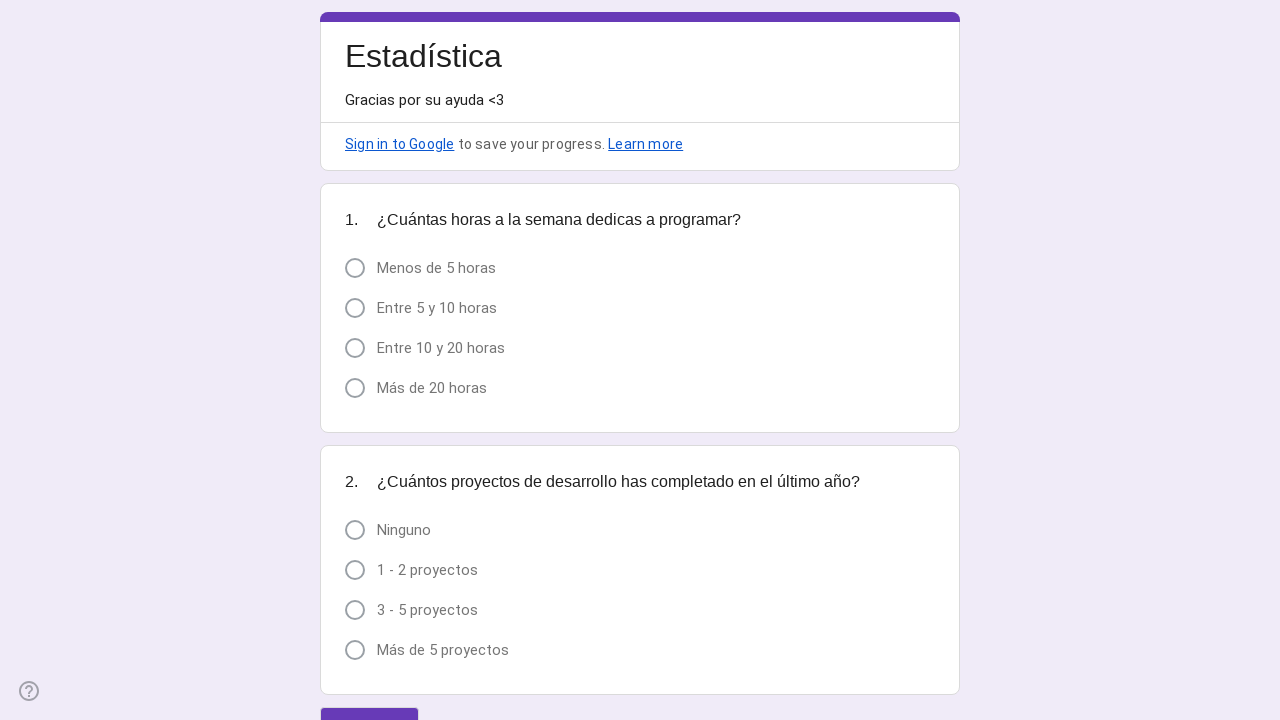

Radio group questions loaded on the form
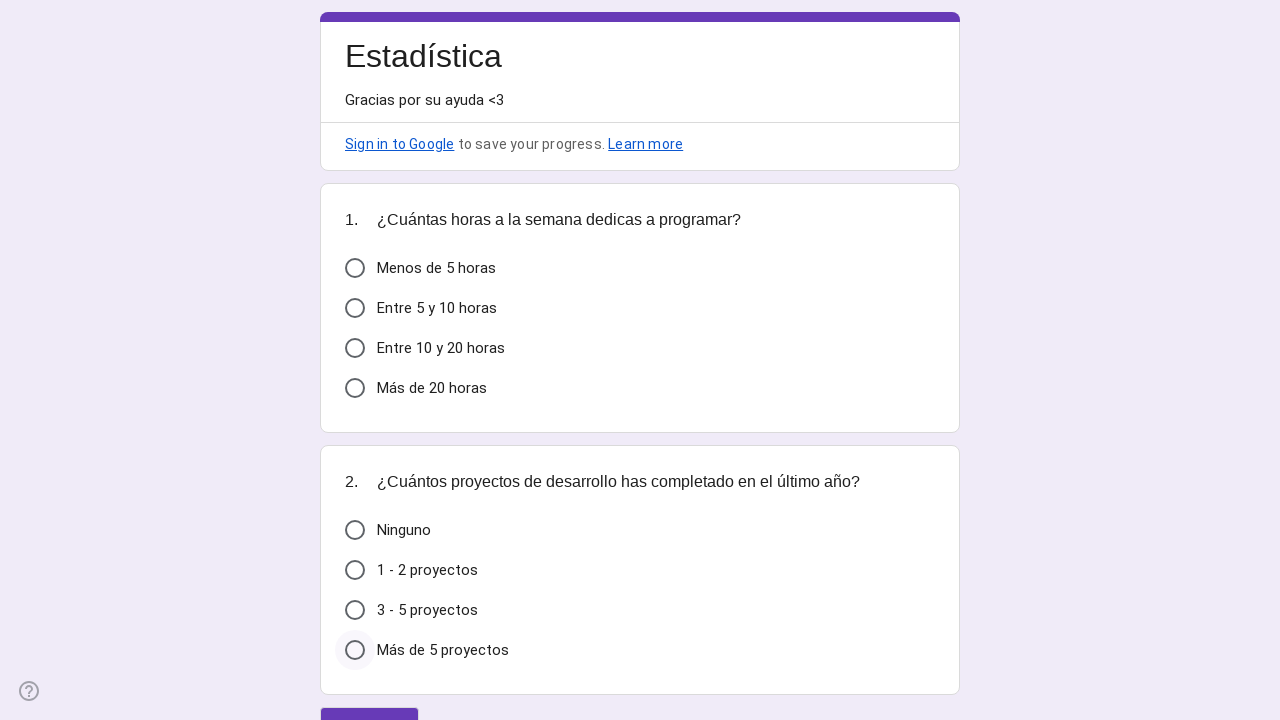

Found 2 radio group questions
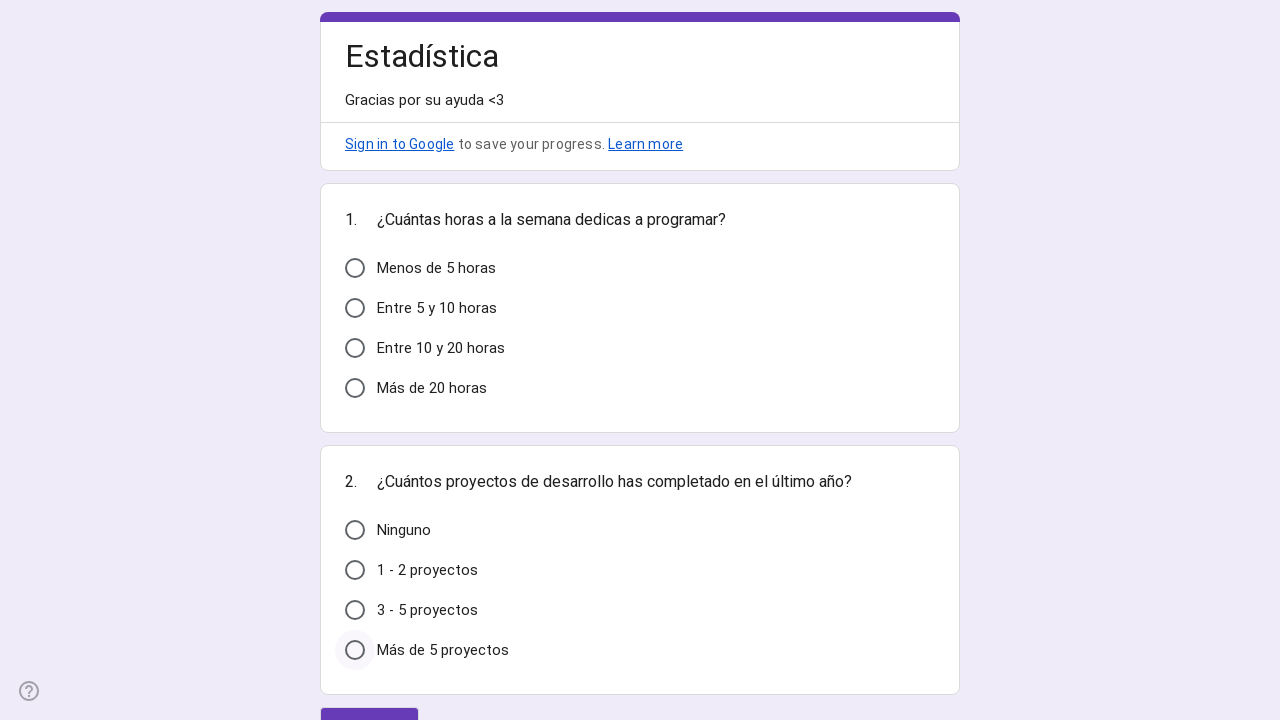

Selected random radio button option from 4 available options at (355, 308) on div[role='radiogroup'] >> nth=0 >> div[role='radio'] >> nth=1
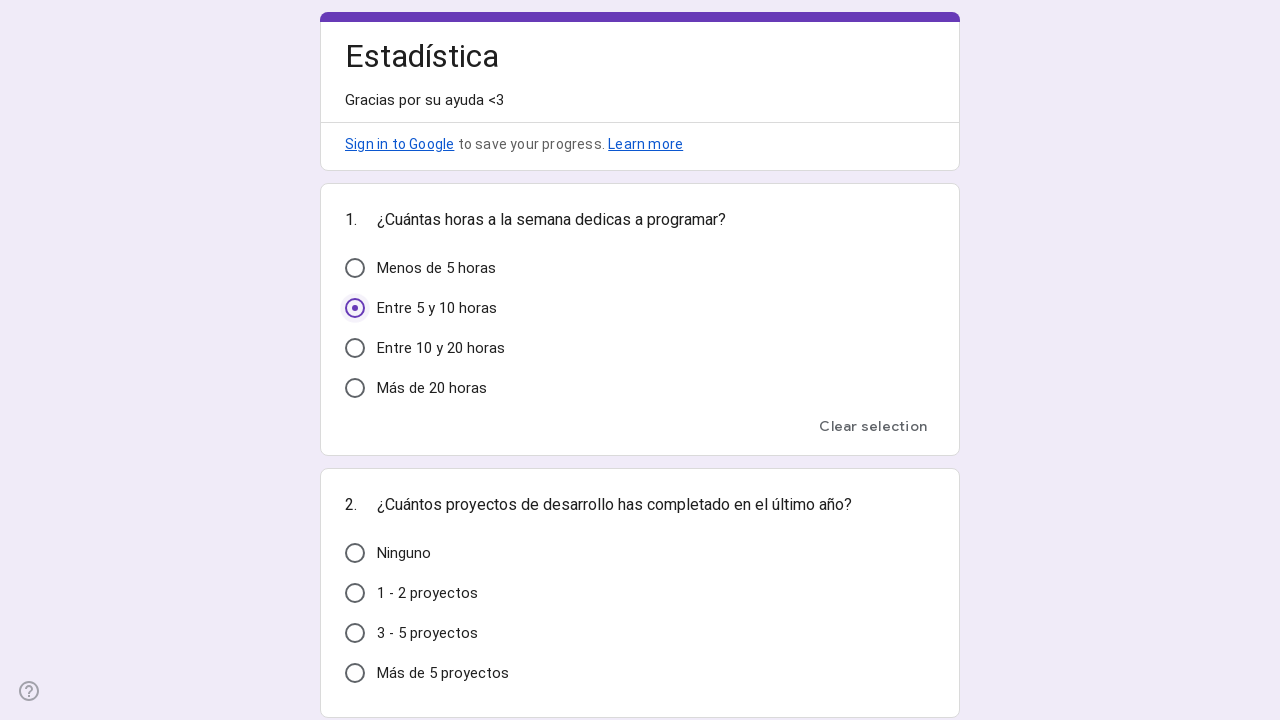

Waited 1 second for option to register
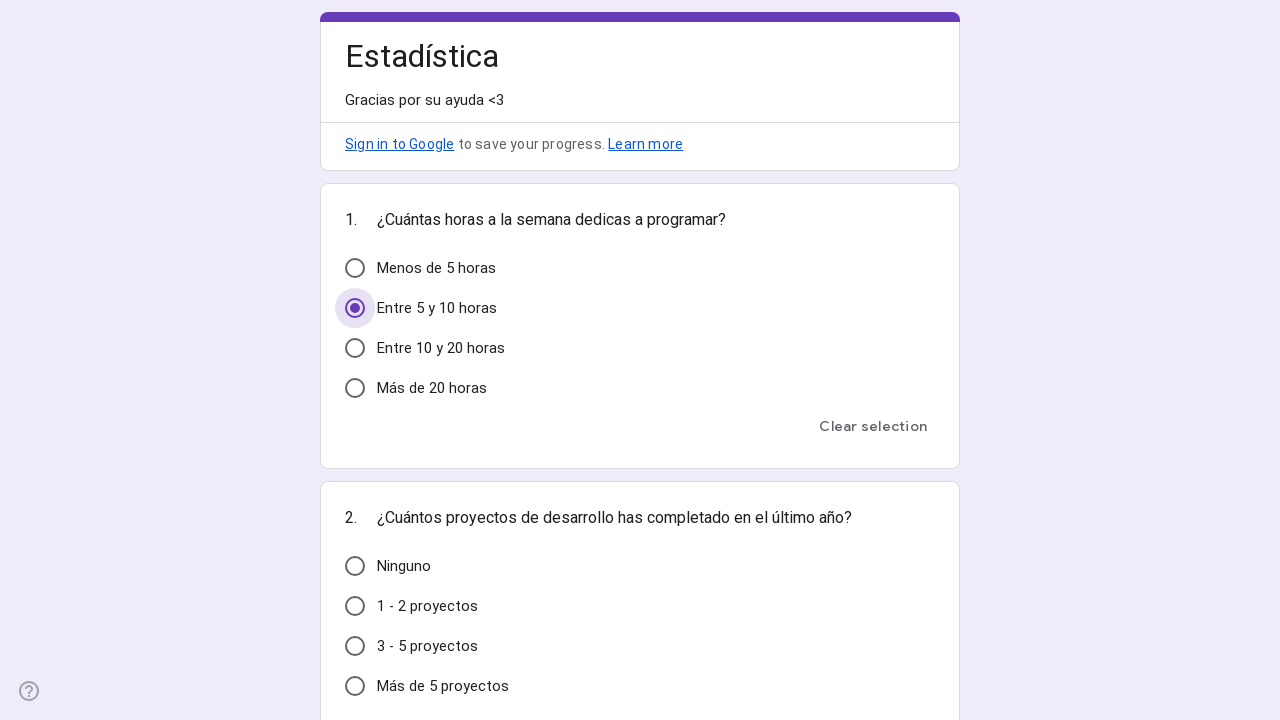

Selected random radio button option from 4 available options at (355, 566) on div[role='radiogroup'] >> nth=1 >> div[role='radio'] >> nth=0
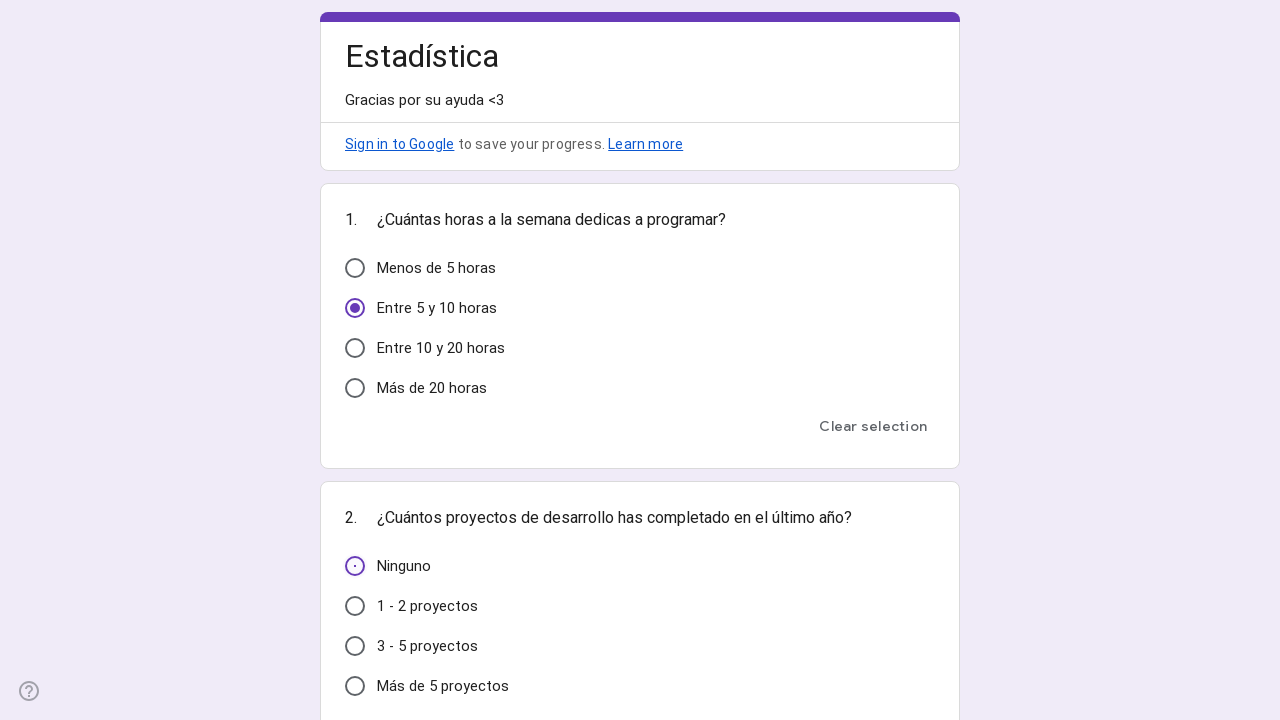

Waited 1 second for option to register
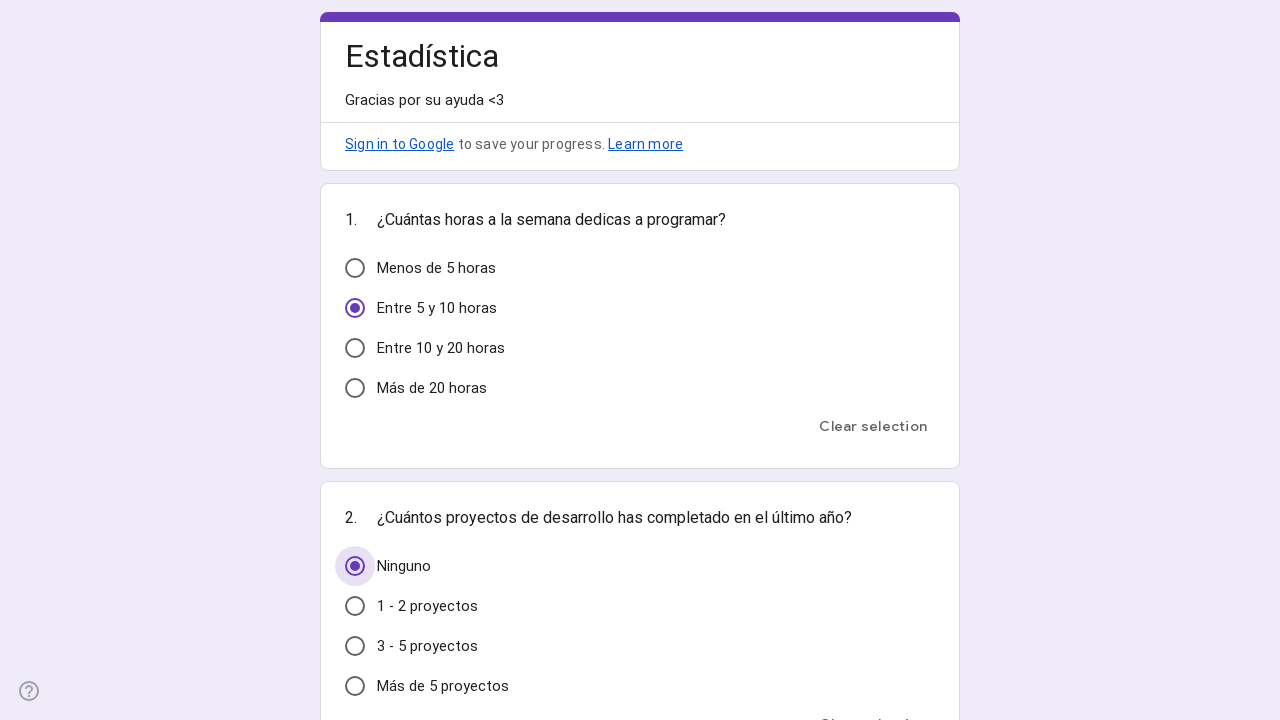

Waited 3 seconds after form submission
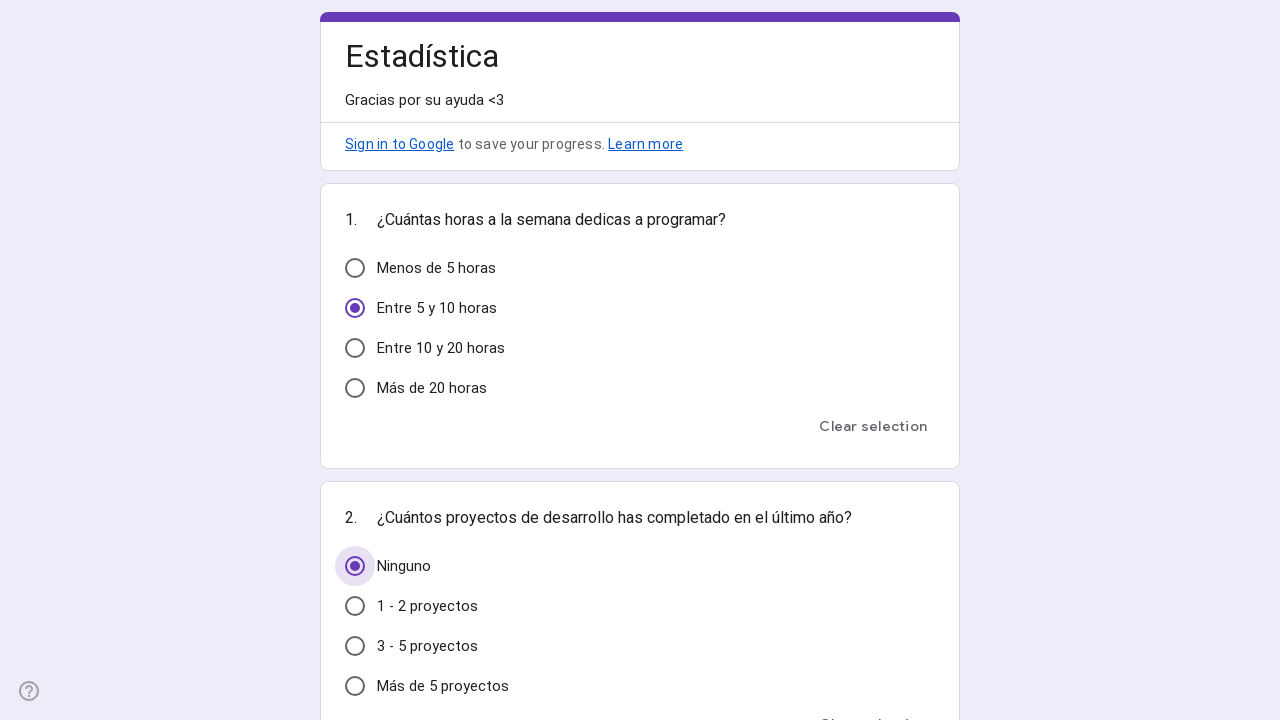

Navigated to Google Form for response 3
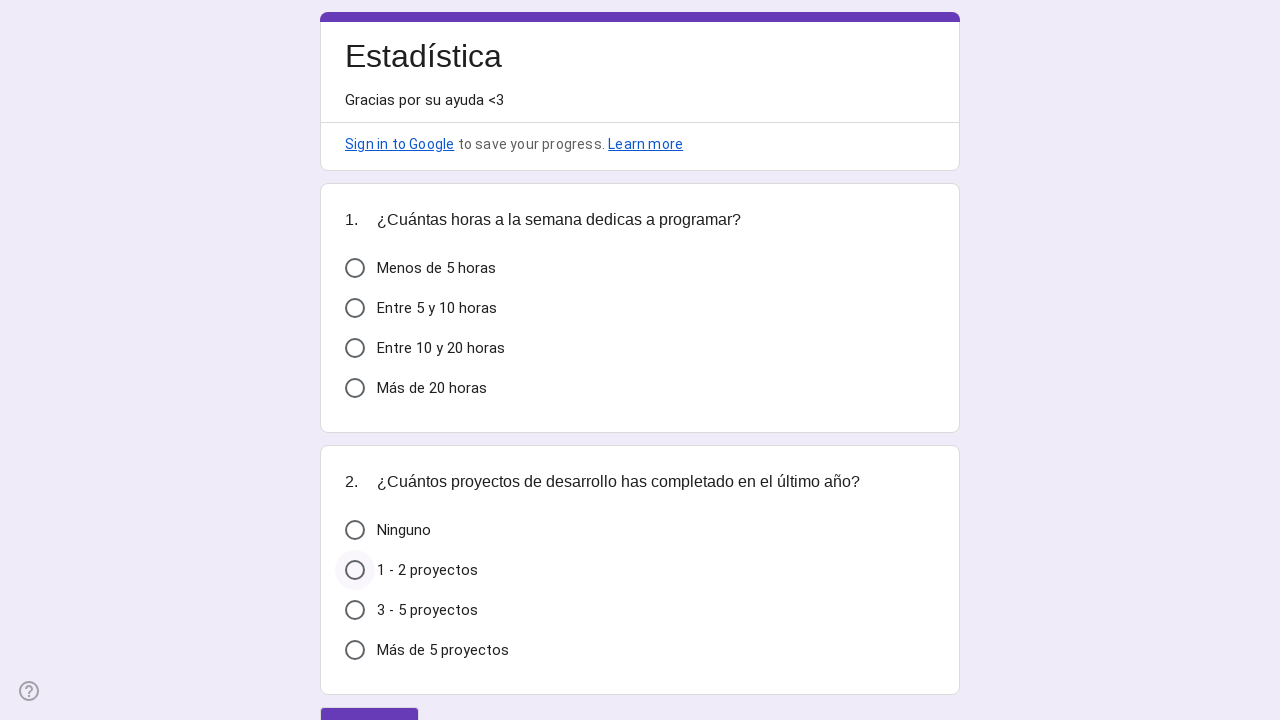

Radio group questions loaded on the form
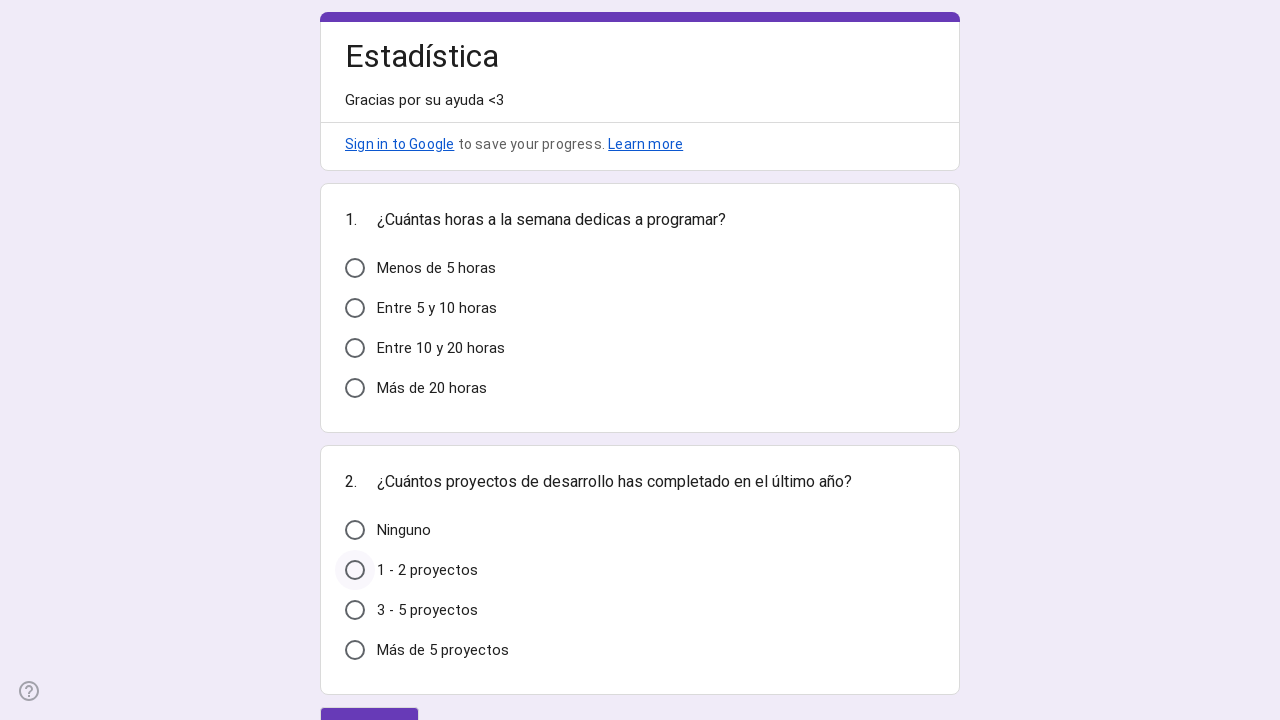

Found 2 radio group questions
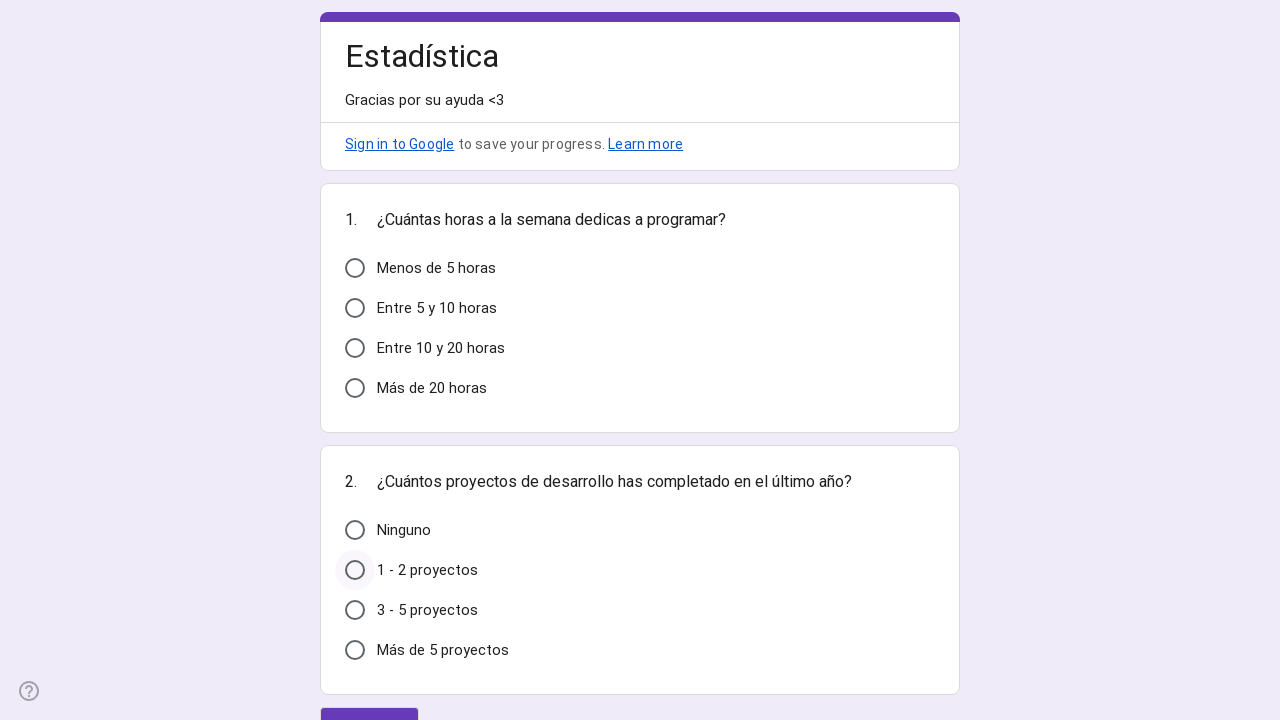

Selected random radio button option from 4 available options at (355, 388) on div[role='radiogroup'] >> nth=0 >> div[role='radio'] >> nth=3
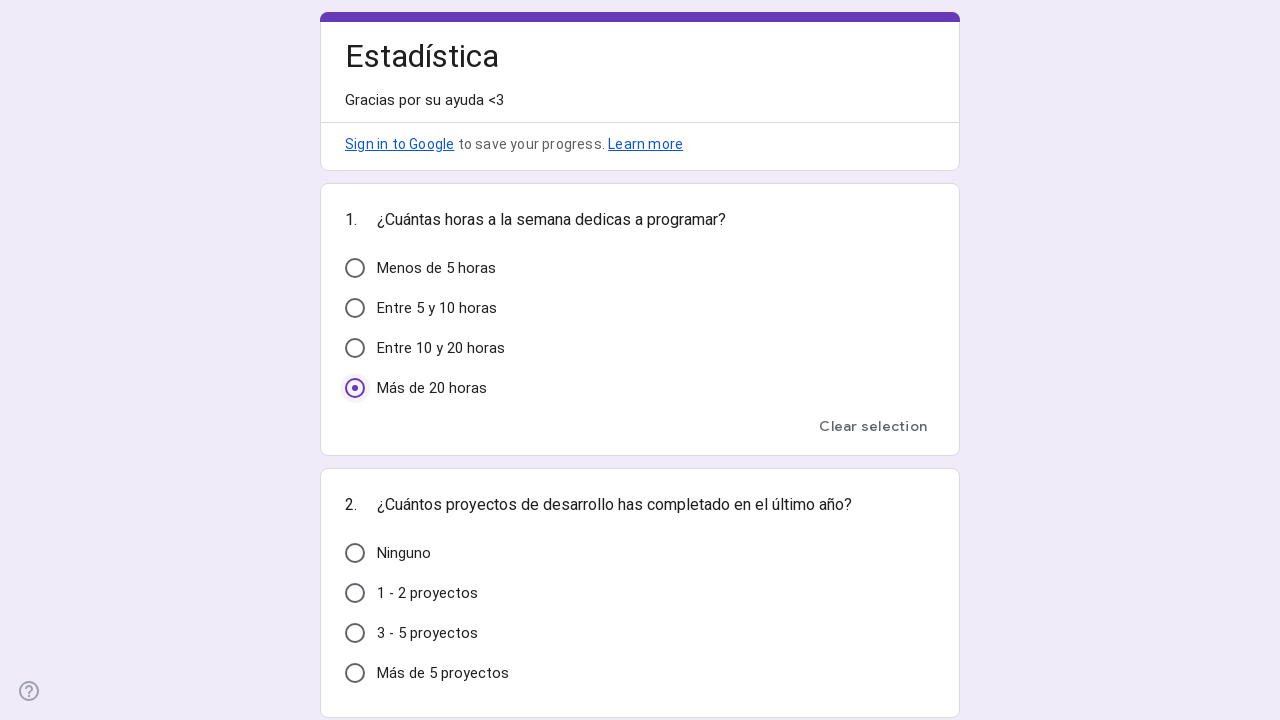

Waited 1 second for option to register
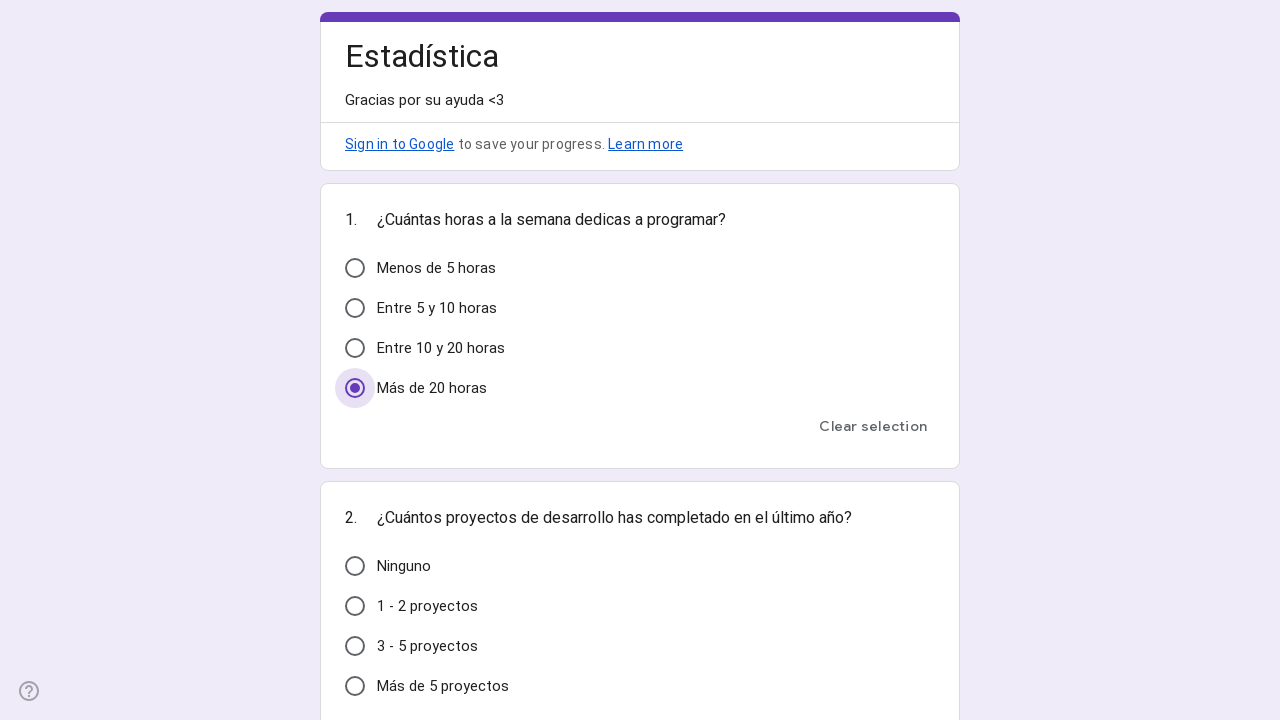

Selected random radio button option from 4 available options at (355, 566) on div[role='radiogroup'] >> nth=1 >> div[role='radio'] >> nth=0
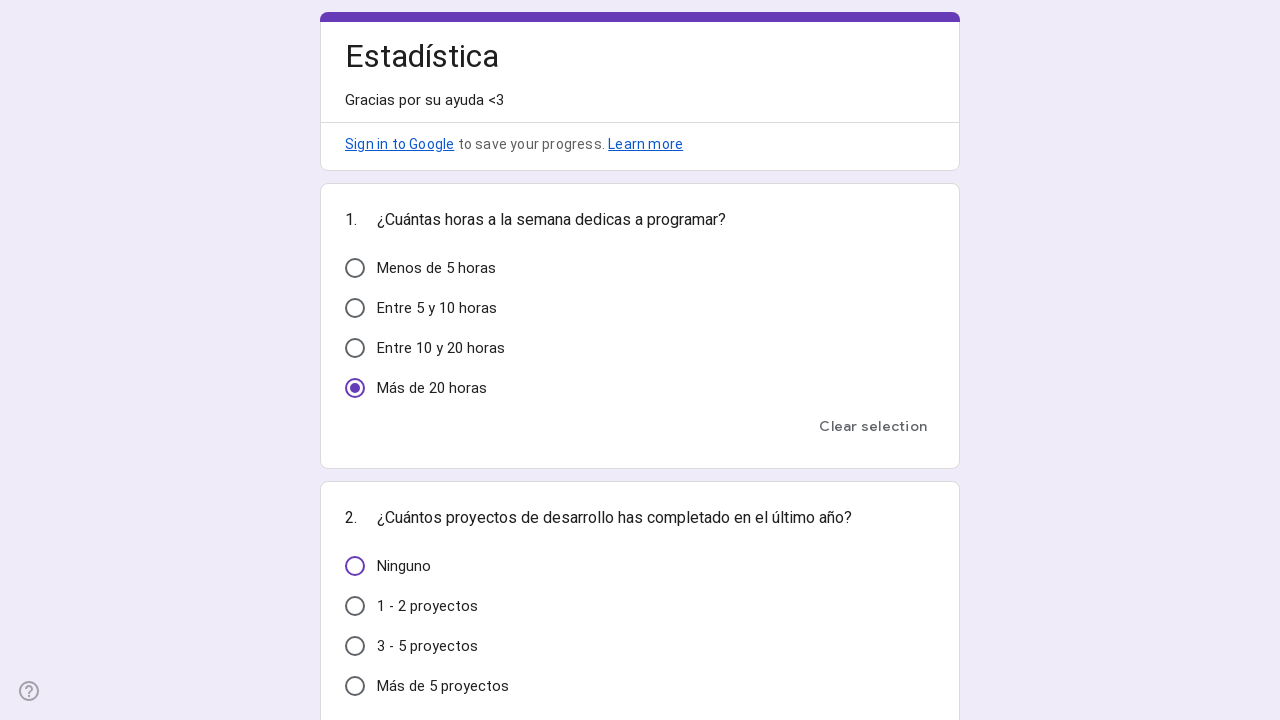

Waited 1 second for option to register
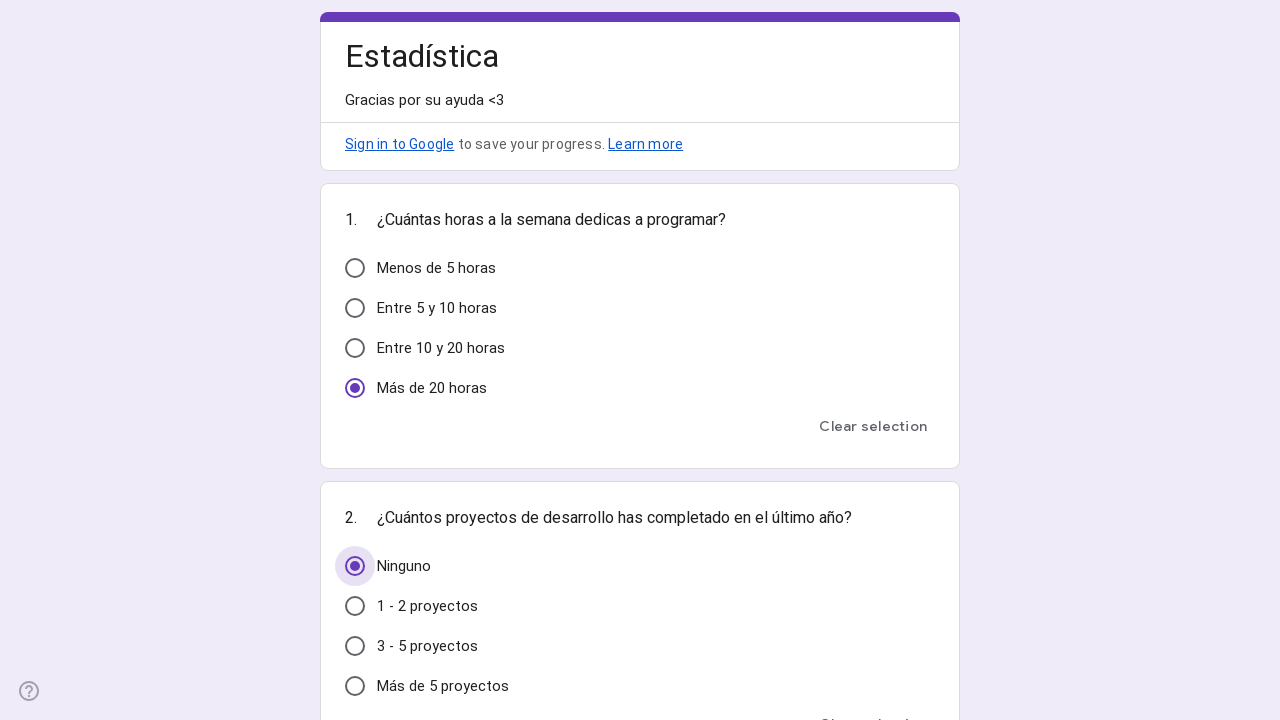

Waited 3 seconds after form submission
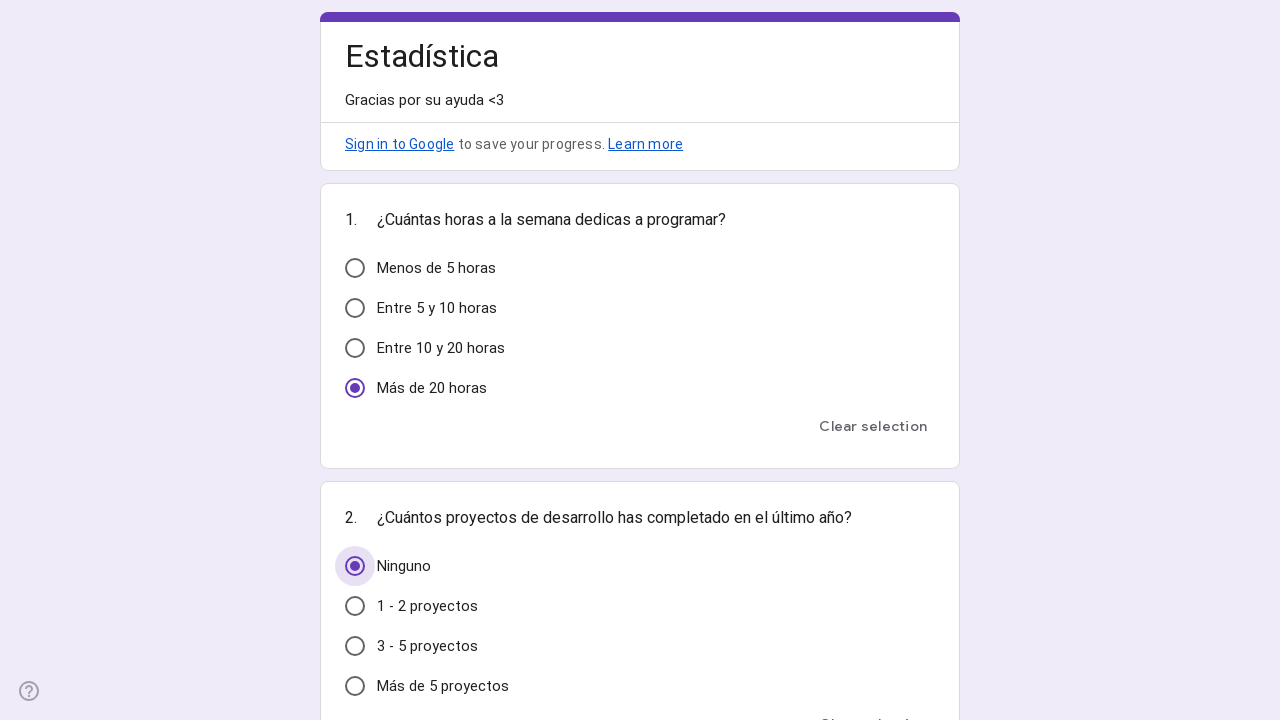

Navigated to Google Form for response 4
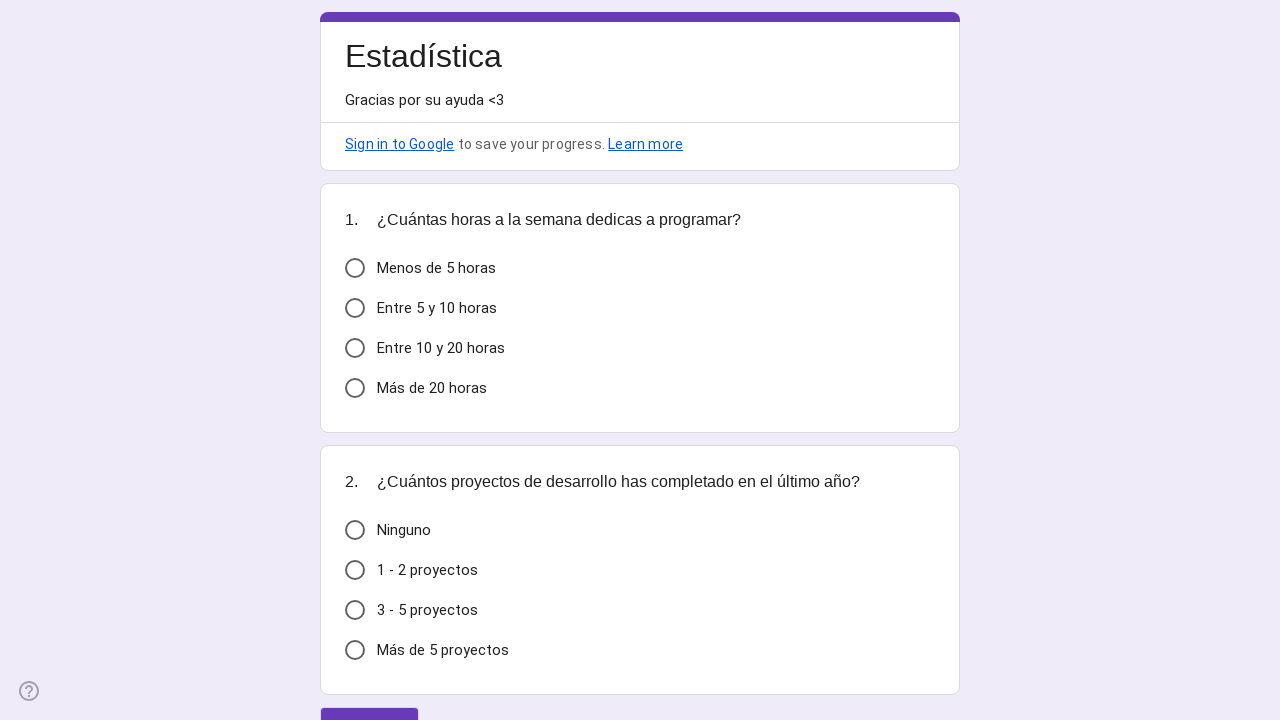

Radio group questions loaded on the form
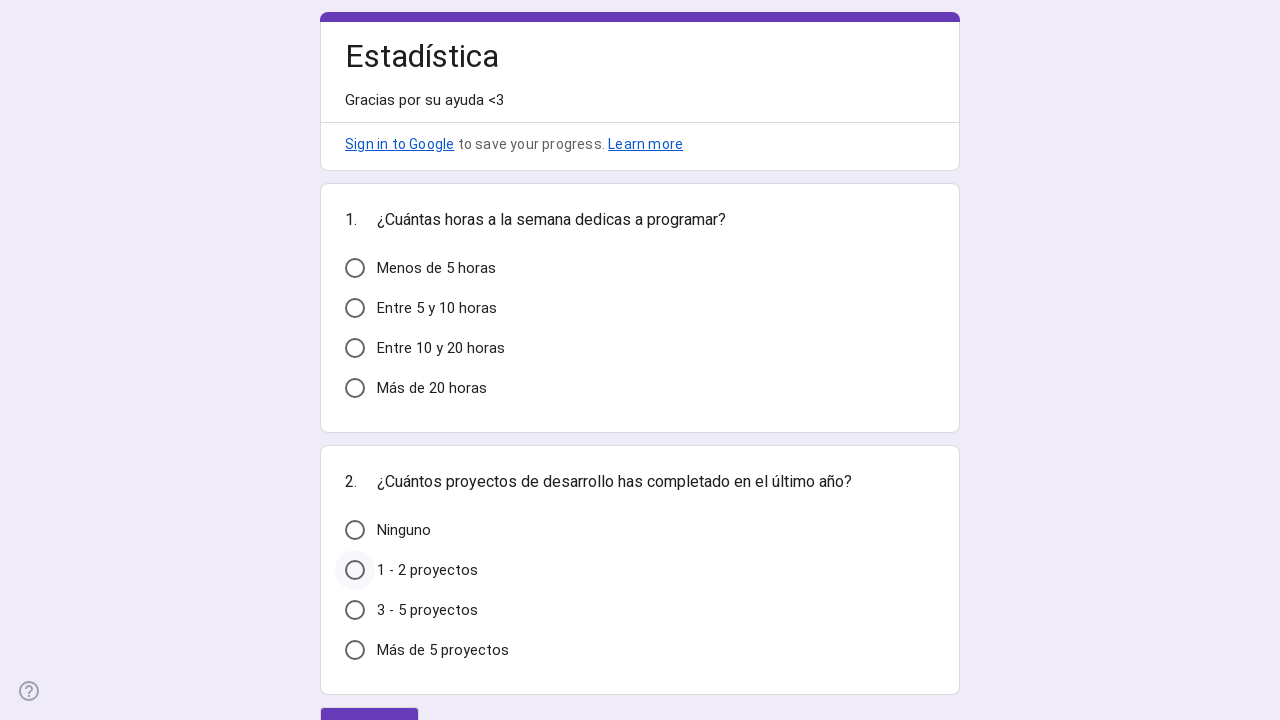

Found 2 radio group questions
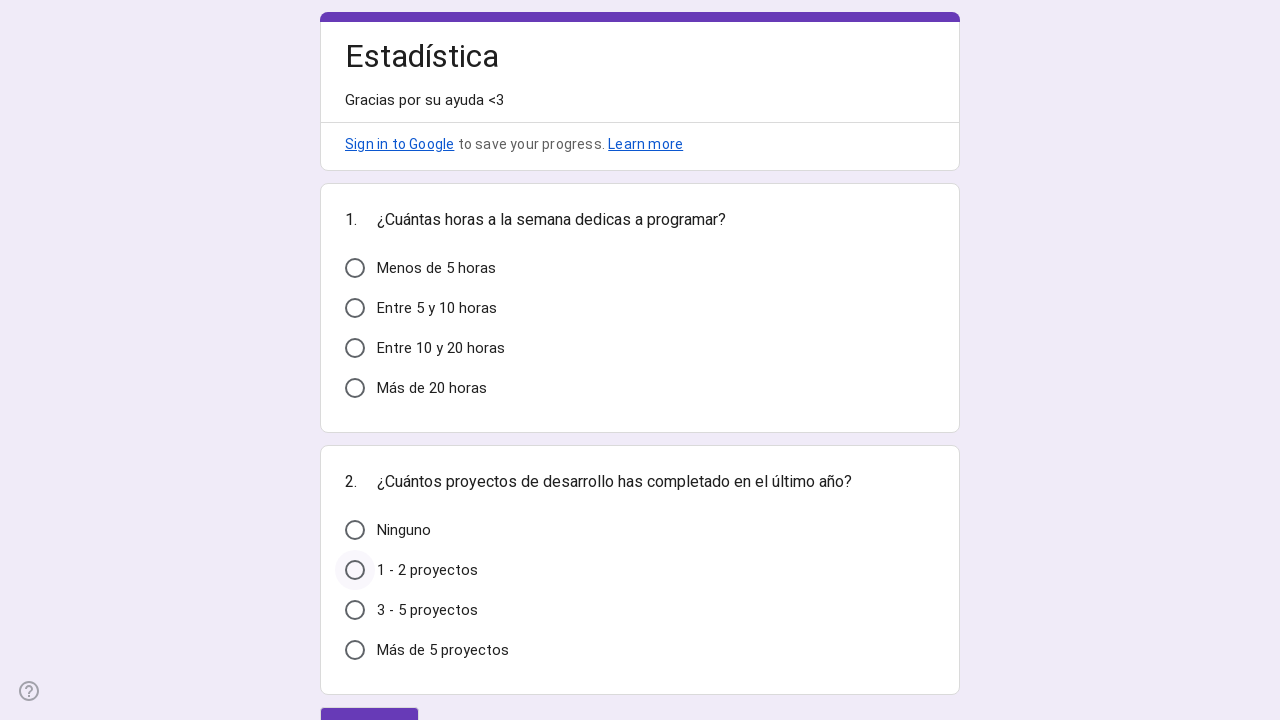

Selected random radio button option from 4 available options at (355, 388) on div[role='radiogroup'] >> nth=0 >> div[role='radio'] >> nth=3
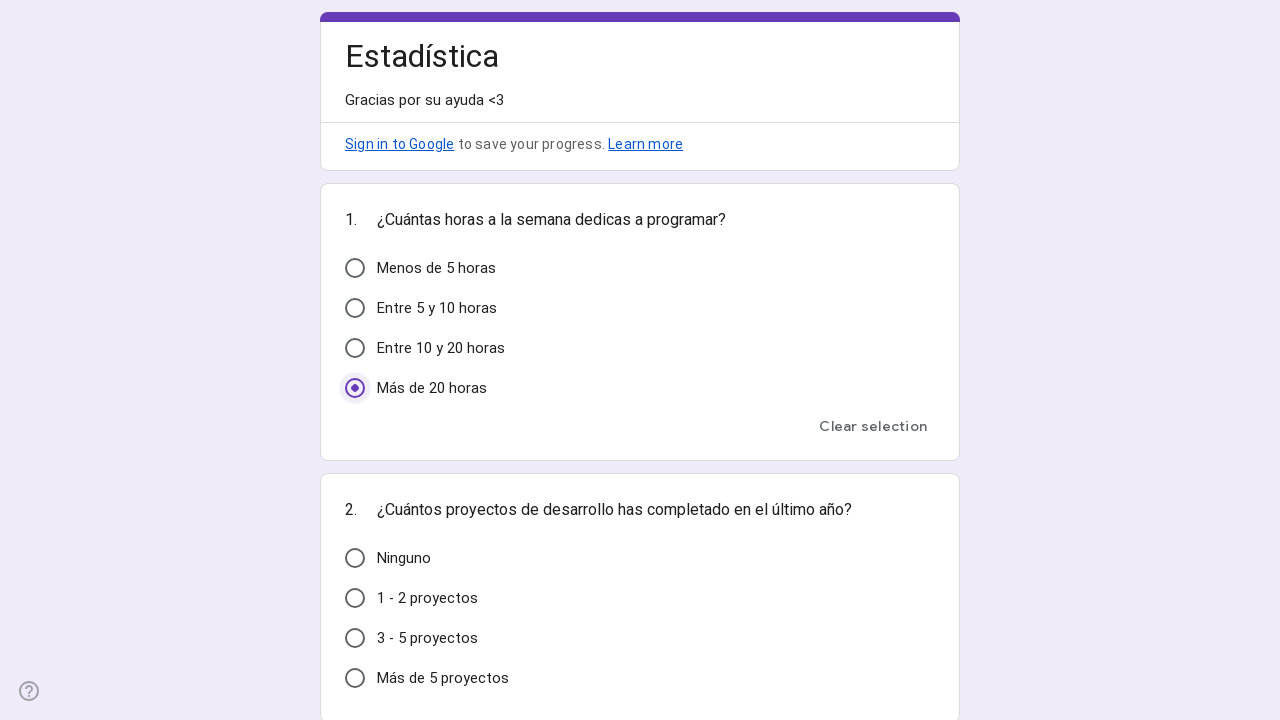

Waited 1 second for option to register
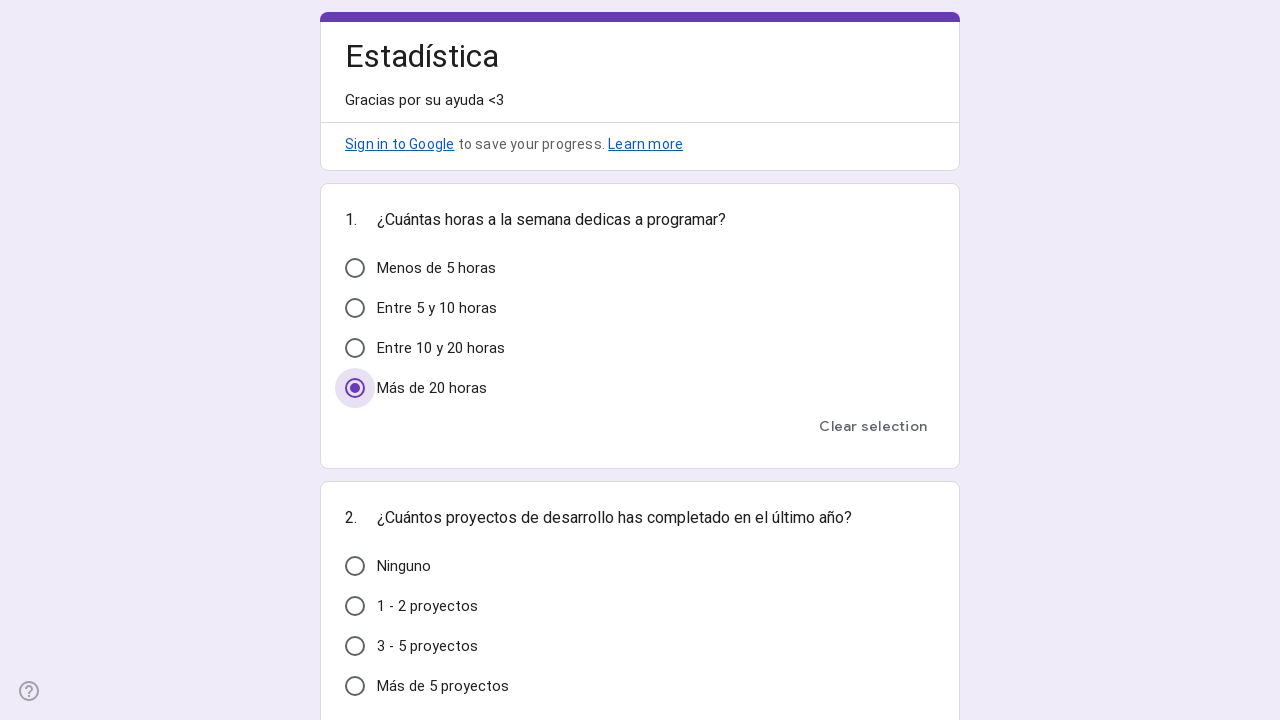

Selected random radio button option from 4 available options at (355, 646) on div[role='radiogroup'] >> nth=1 >> div[role='radio'] >> nth=2
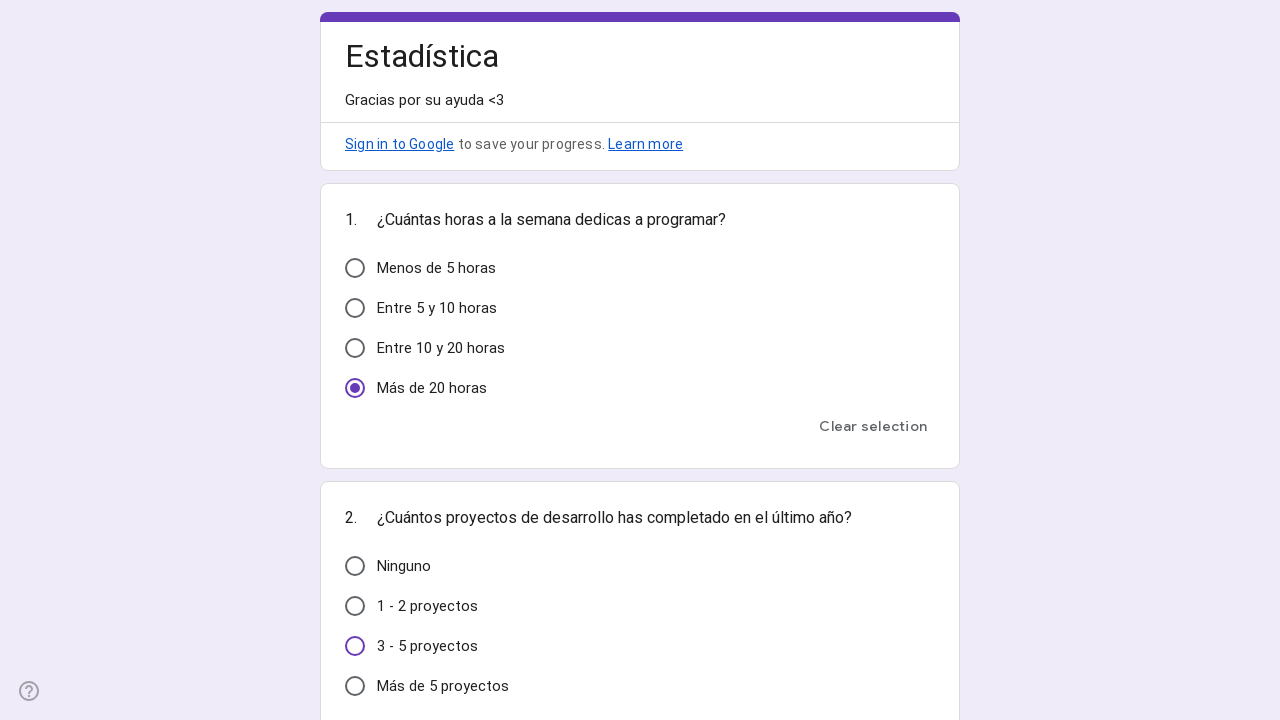

Waited 1 second for option to register
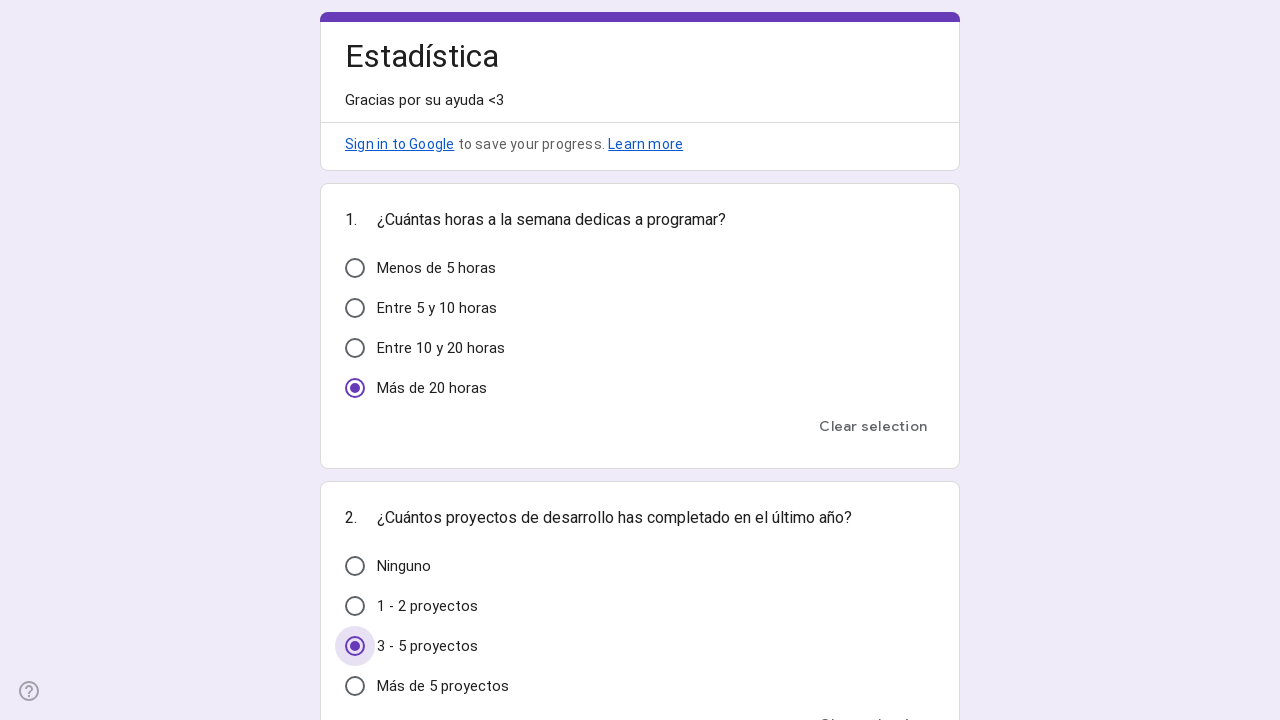

Waited 3 seconds after form submission
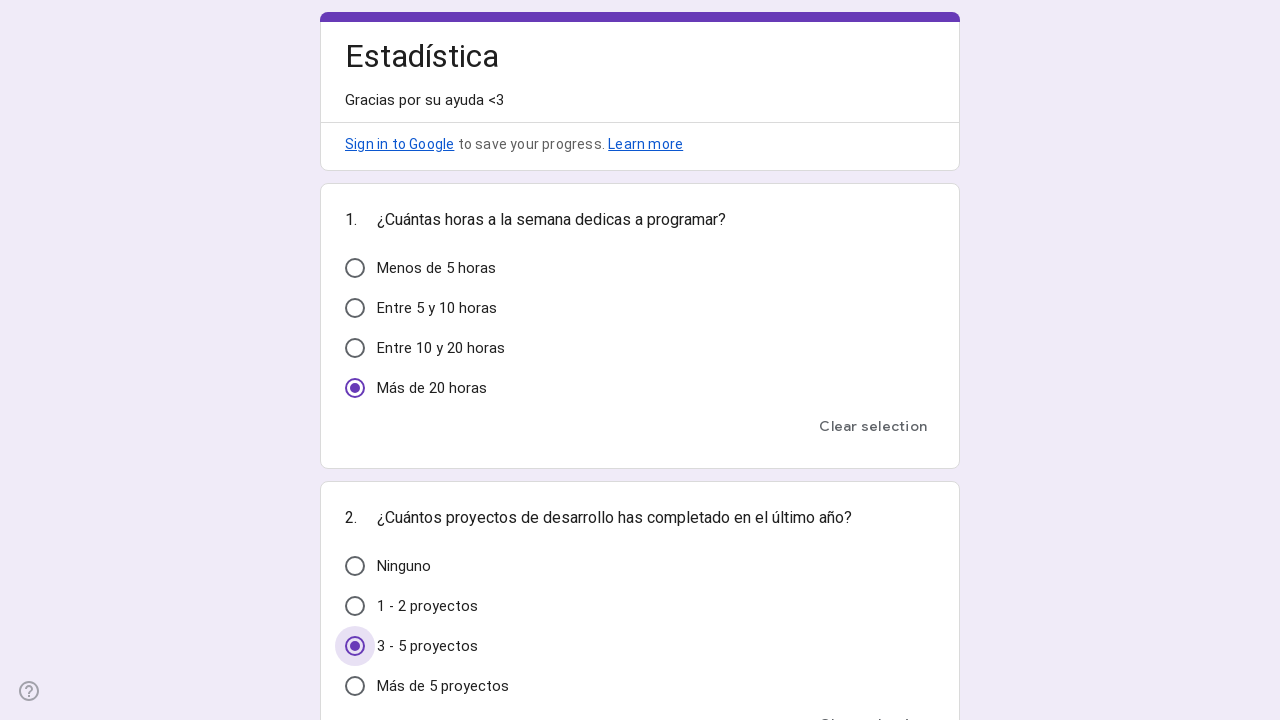

Navigated to Google Form for response 5
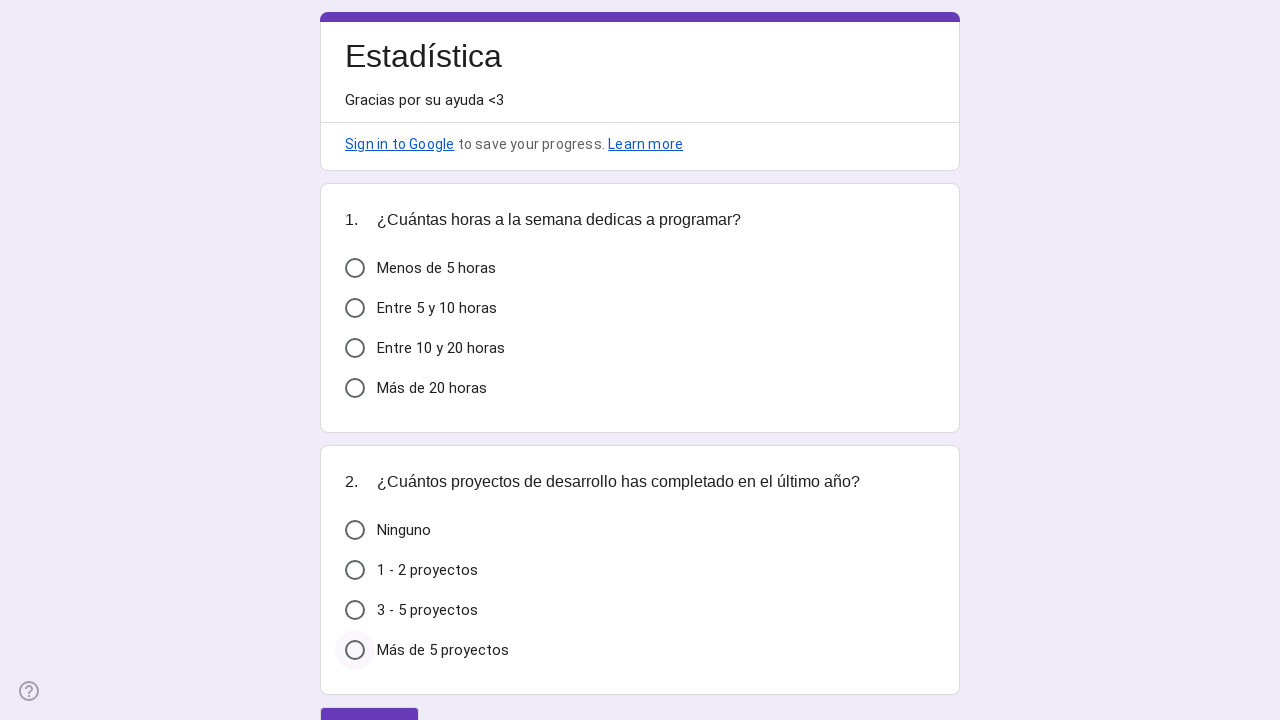

Radio group questions loaded on the form
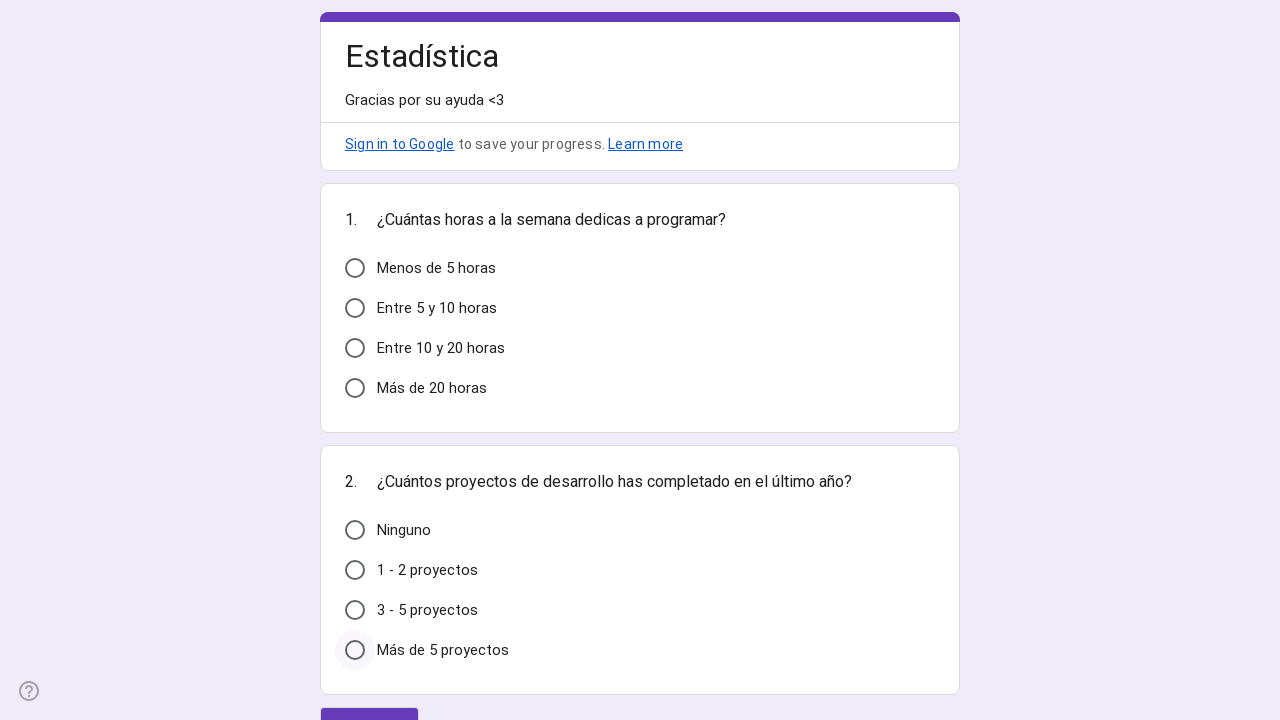

Found 2 radio group questions
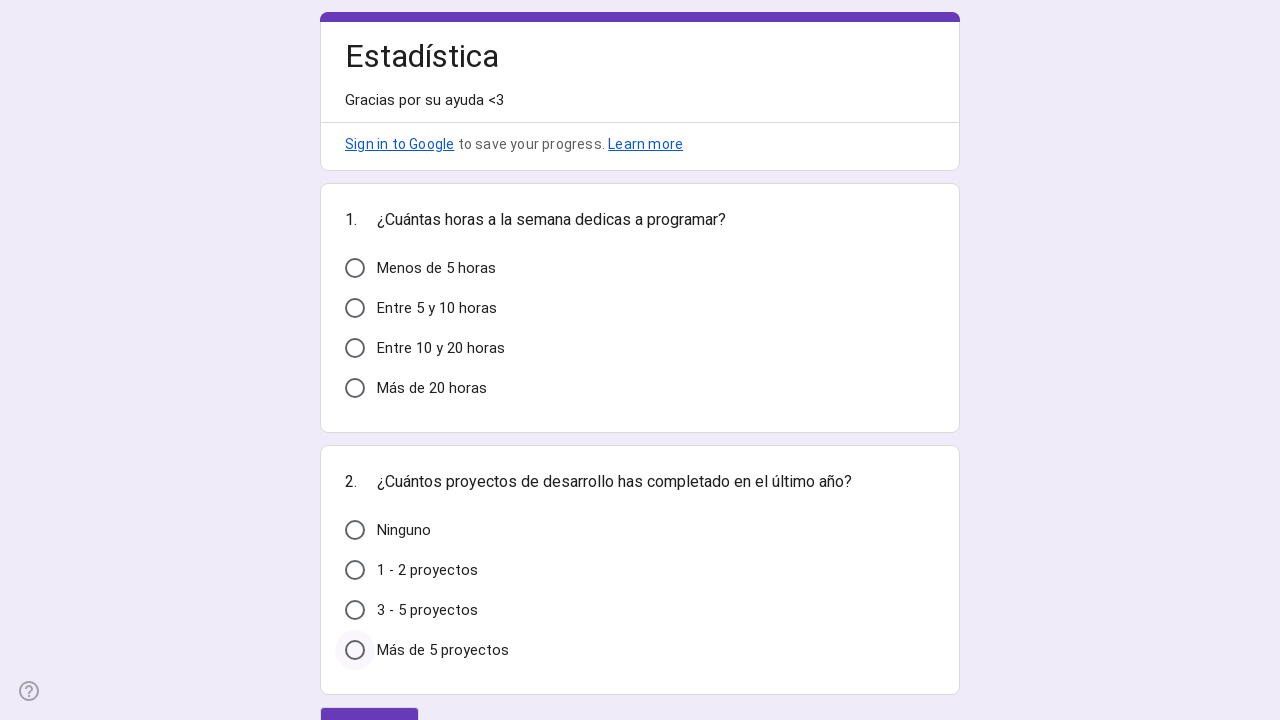

Selected random radio button option from 4 available options at (355, 348) on div[role='radiogroup'] >> nth=0 >> div[role='radio'] >> nth=2
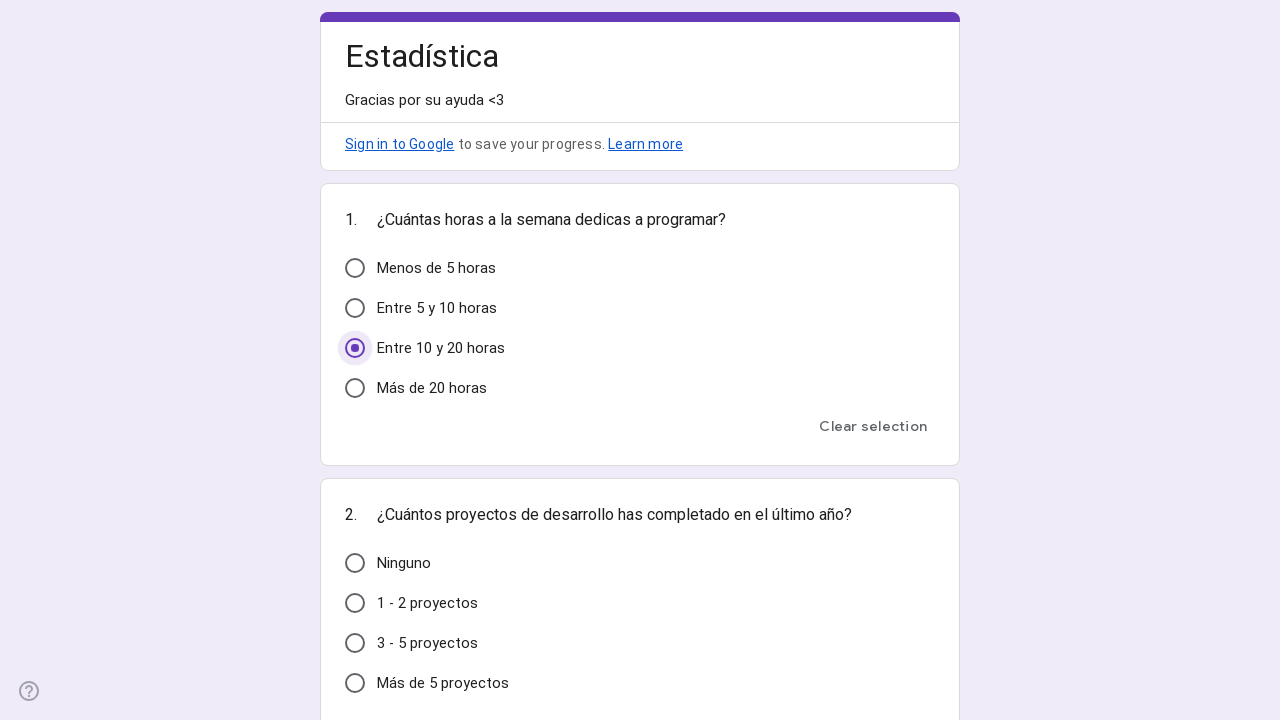

Waited 1 second for option to register
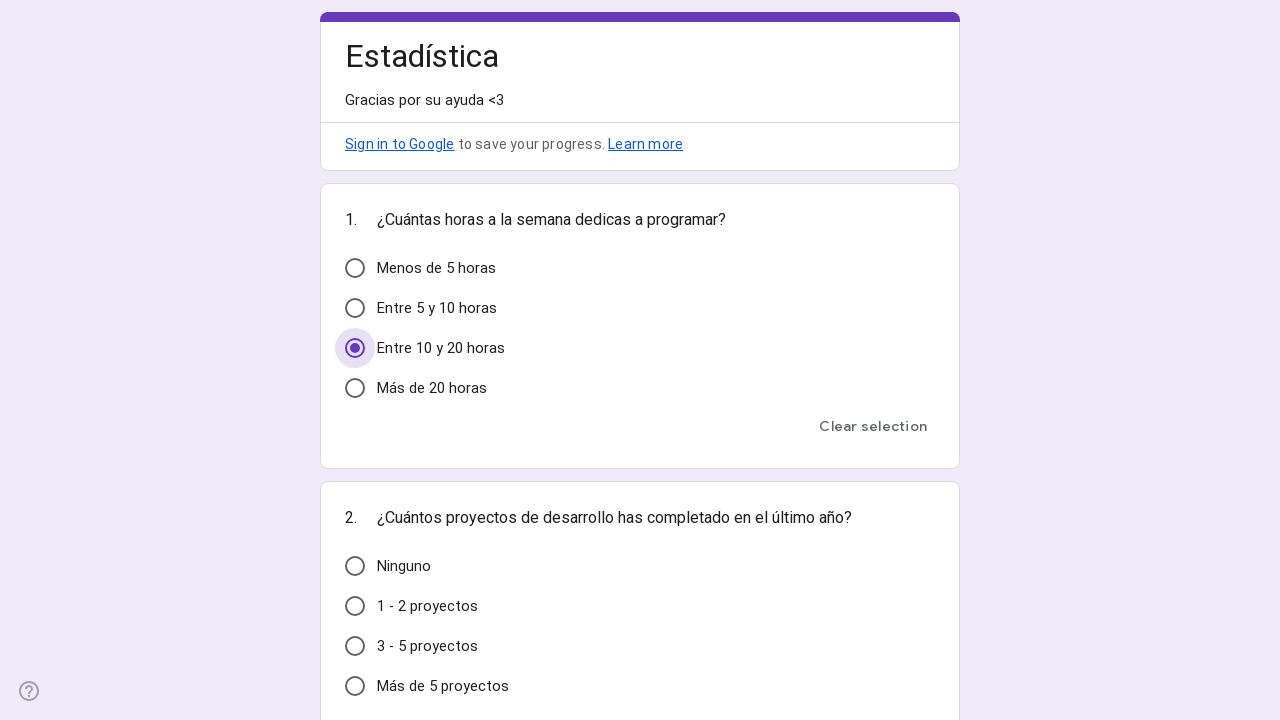

Selected random radio button option from 4 available options at (355, 566) on div[role='radiogroup'] >> nth=1 >> div[role='radio'] >> nth=0
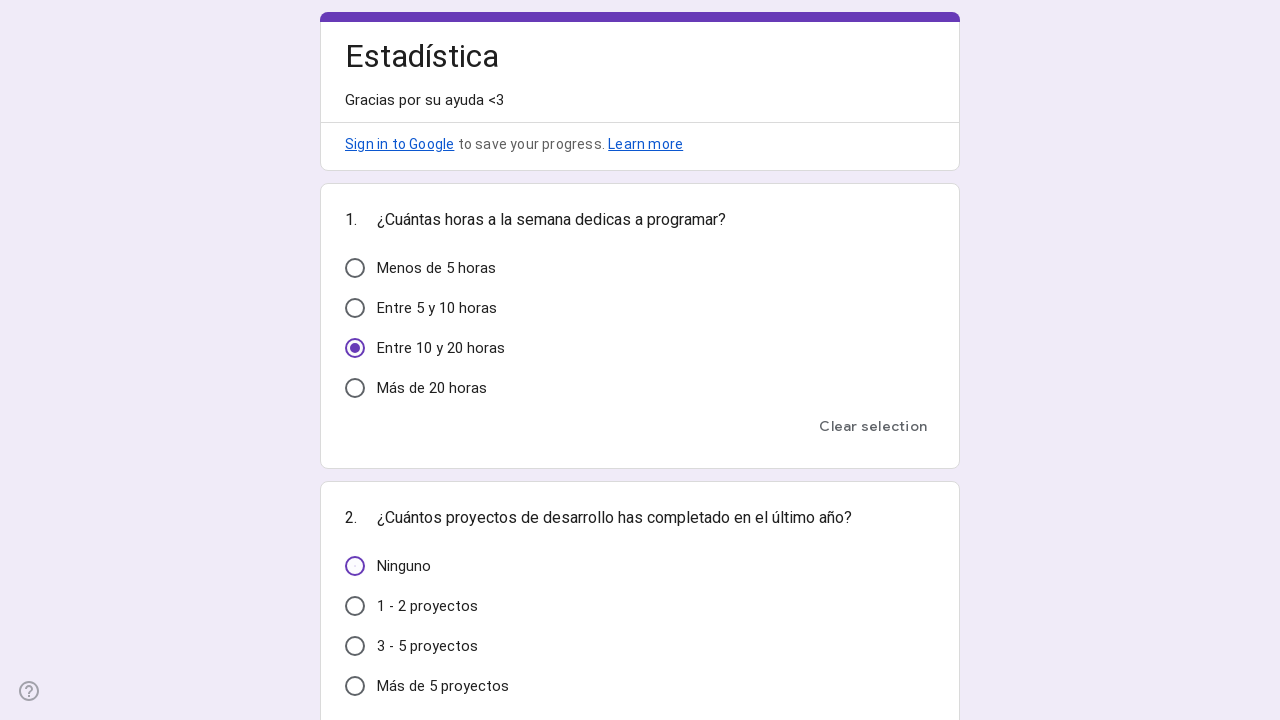

Waited 1 second for option to register
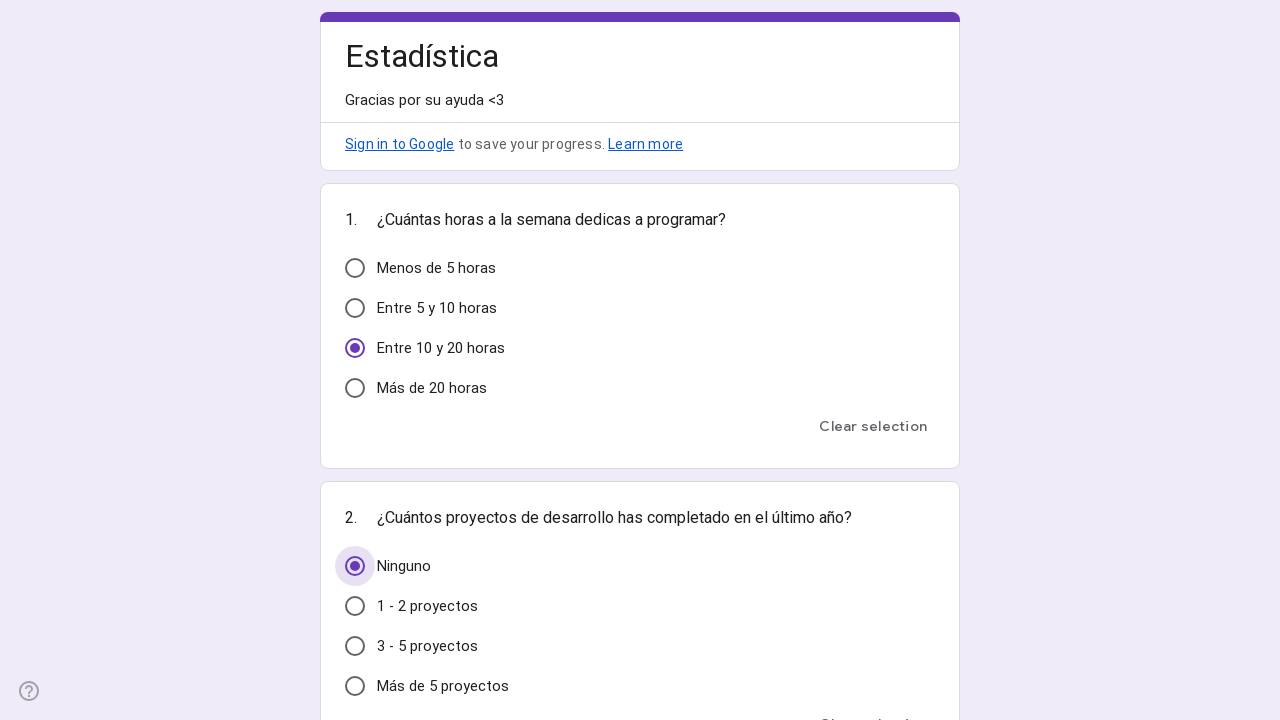

Waited 3 seconds after form submission
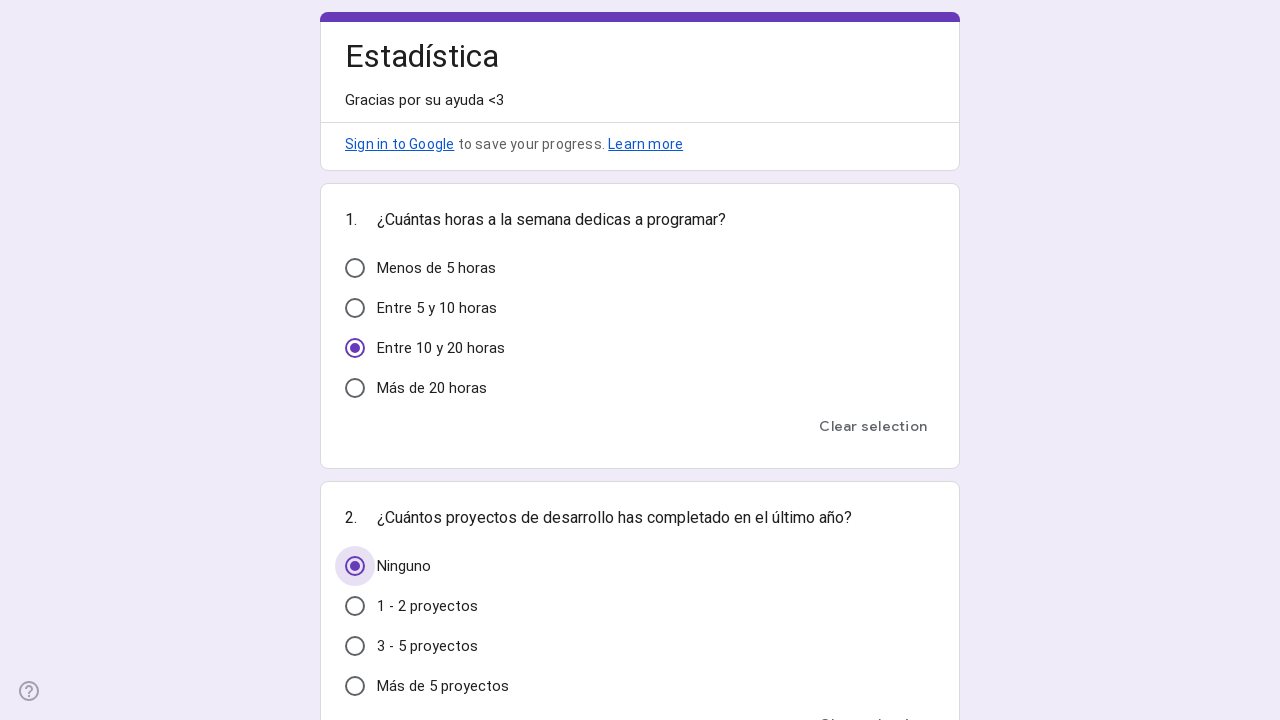

Navigated to Google Form for response 6
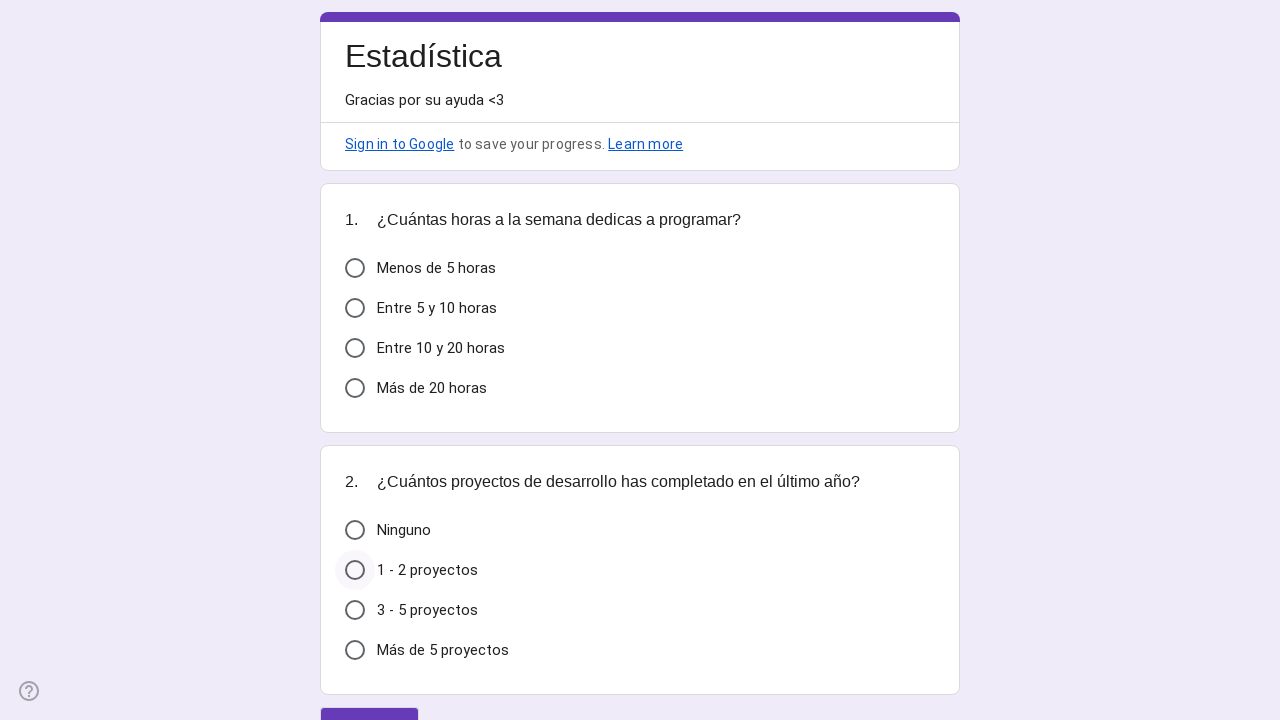

Radio group questions loaded on the form
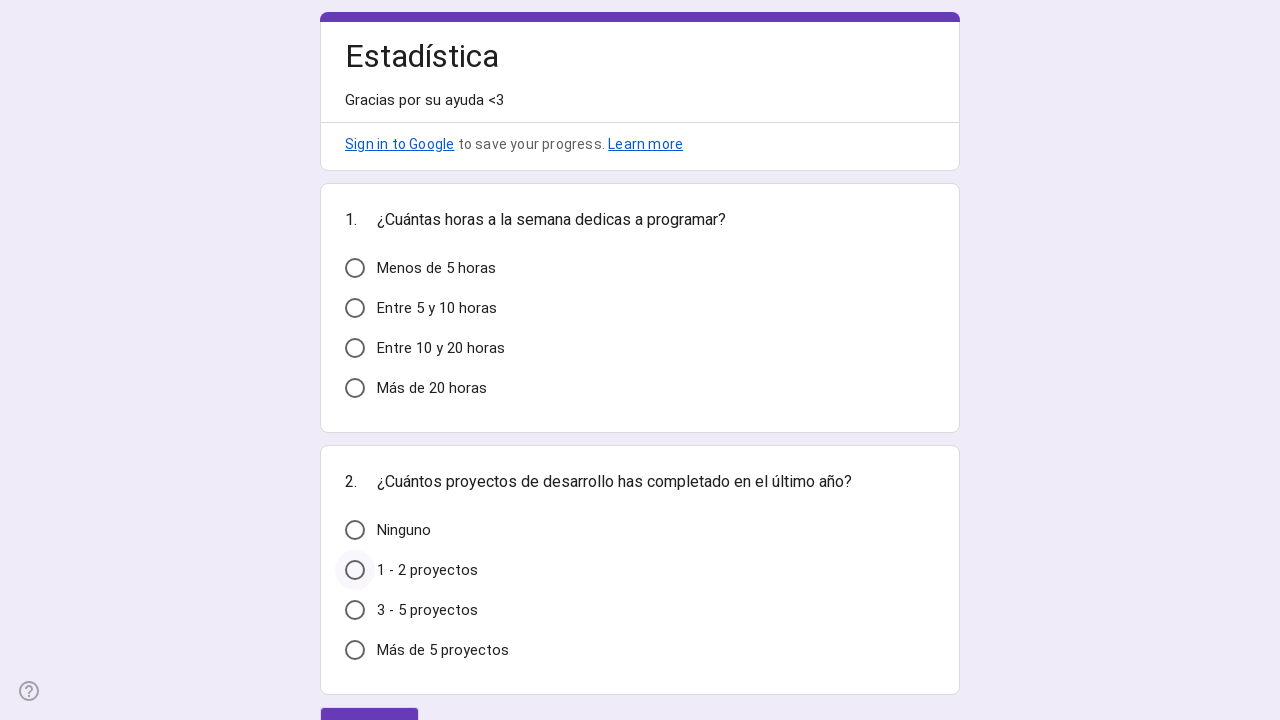

Found 2 radio group questions
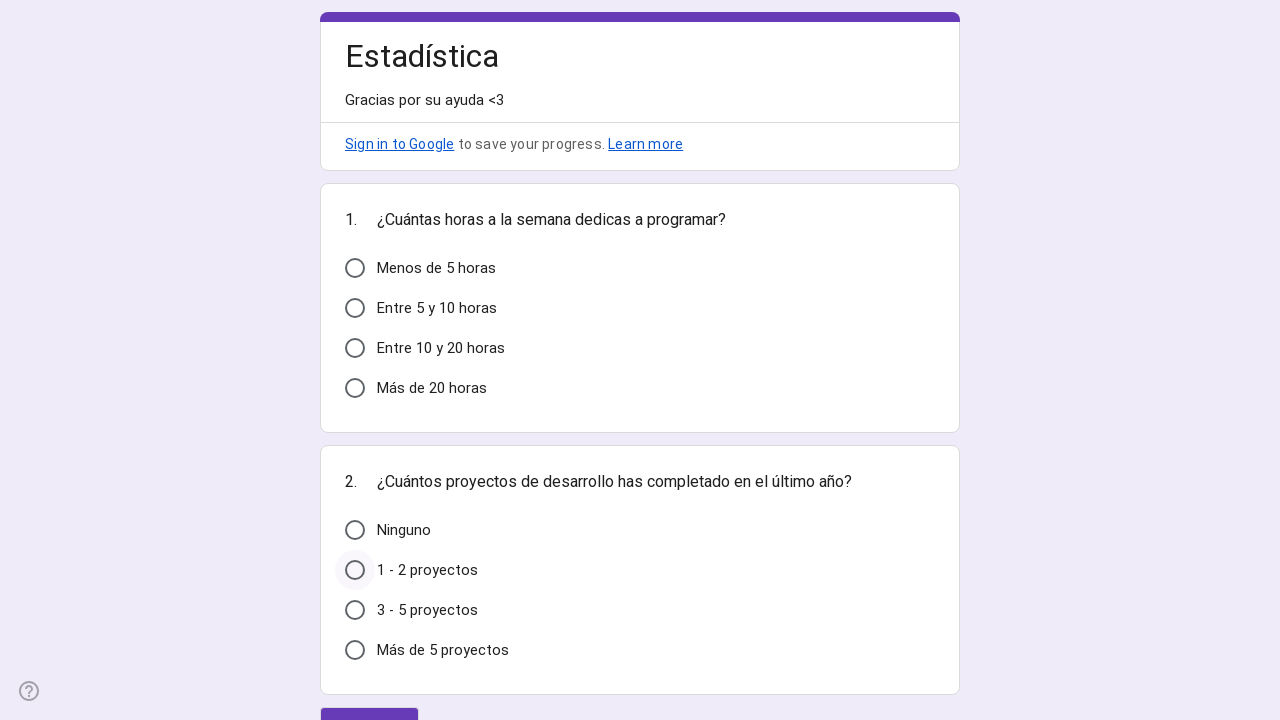

Selected random radio button option from 4 available options at (355, 348) on div[role='radiogroup'] >> nth=0 >> div[role='radio'] >> nth=2
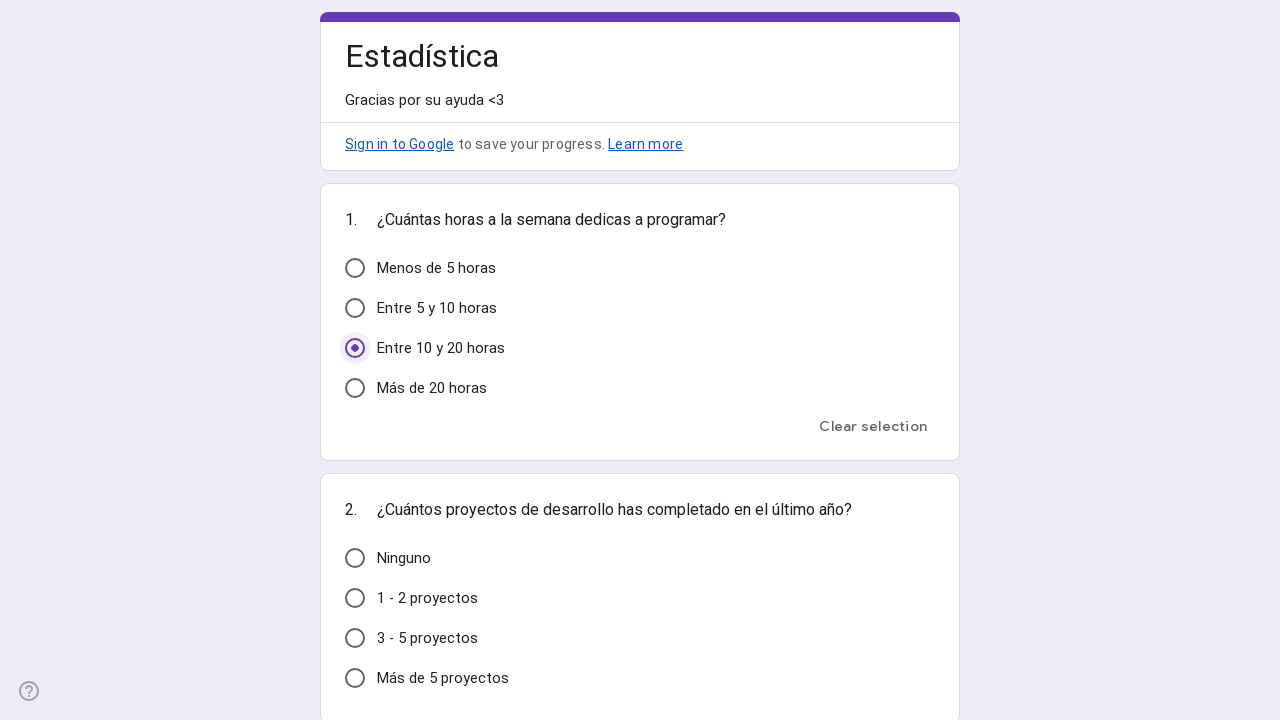

Waited 1 second for option to register
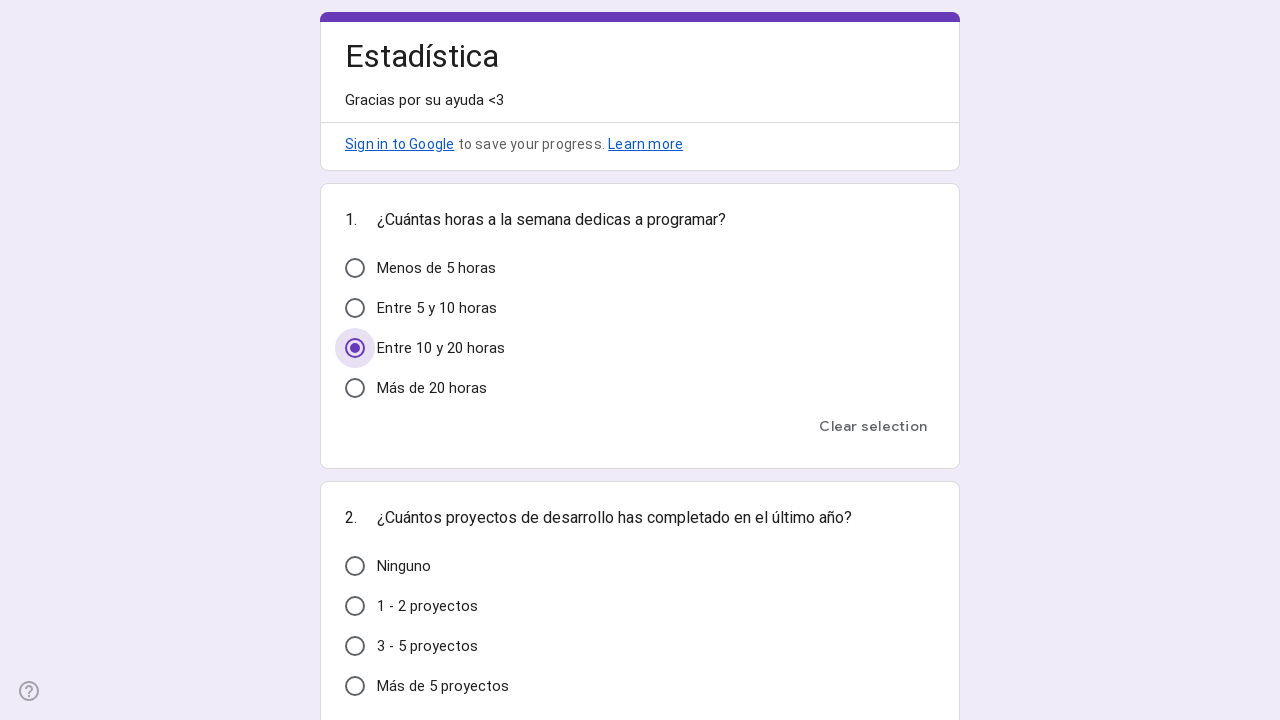

Selected random radio button option from 4 available options at (355, 646) on div[role='radiogroup'] >> nth=1 >> div[role='radio'] >> nth=2
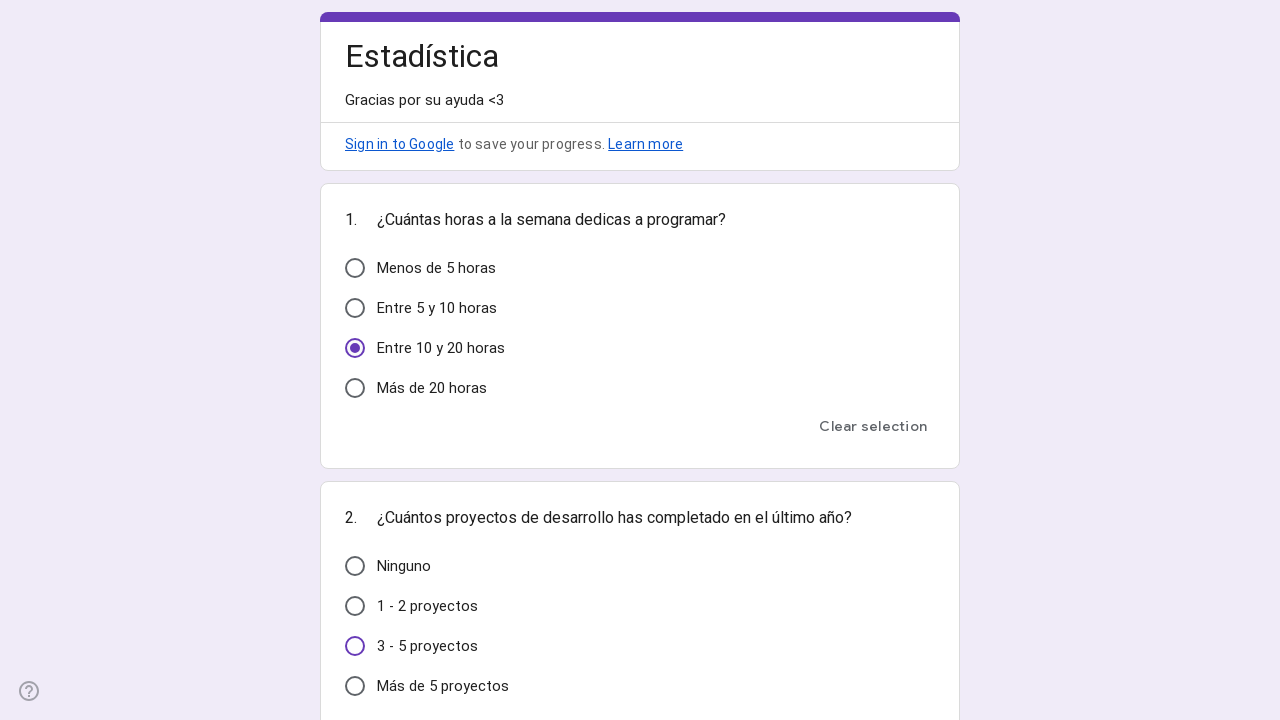

Waited 1 second for option to register
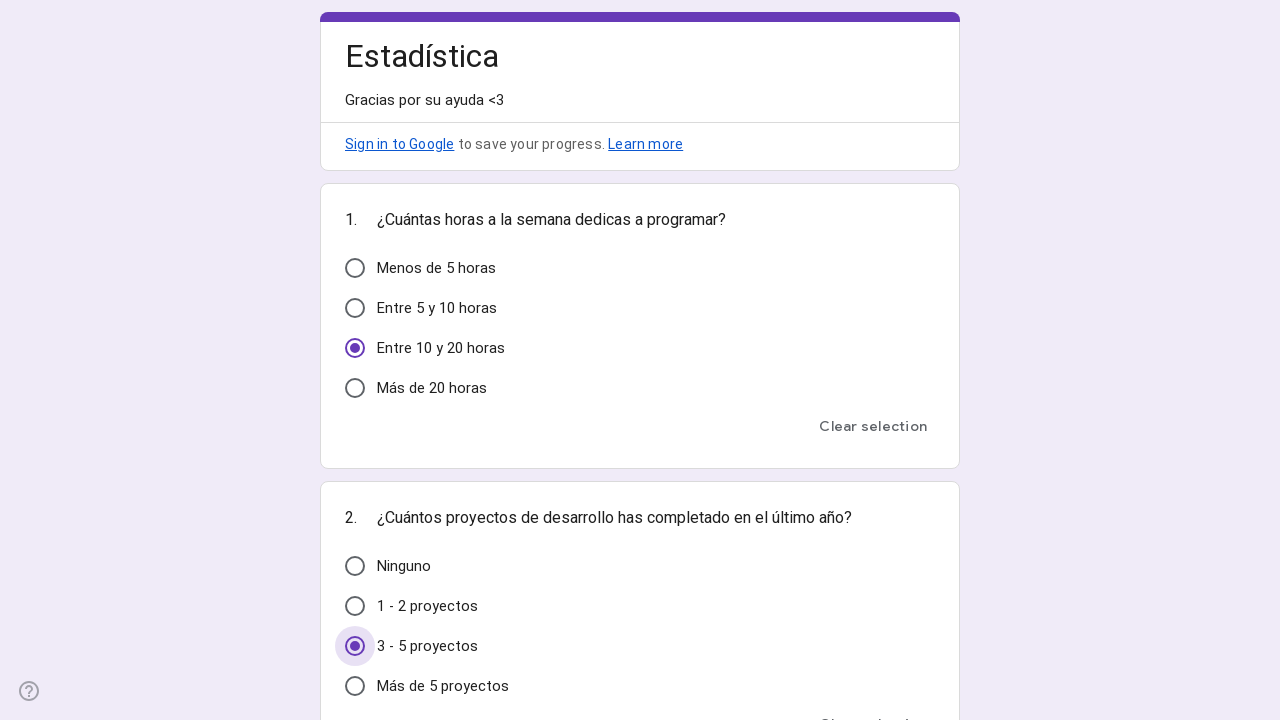

Waited 3 seconds after form submission
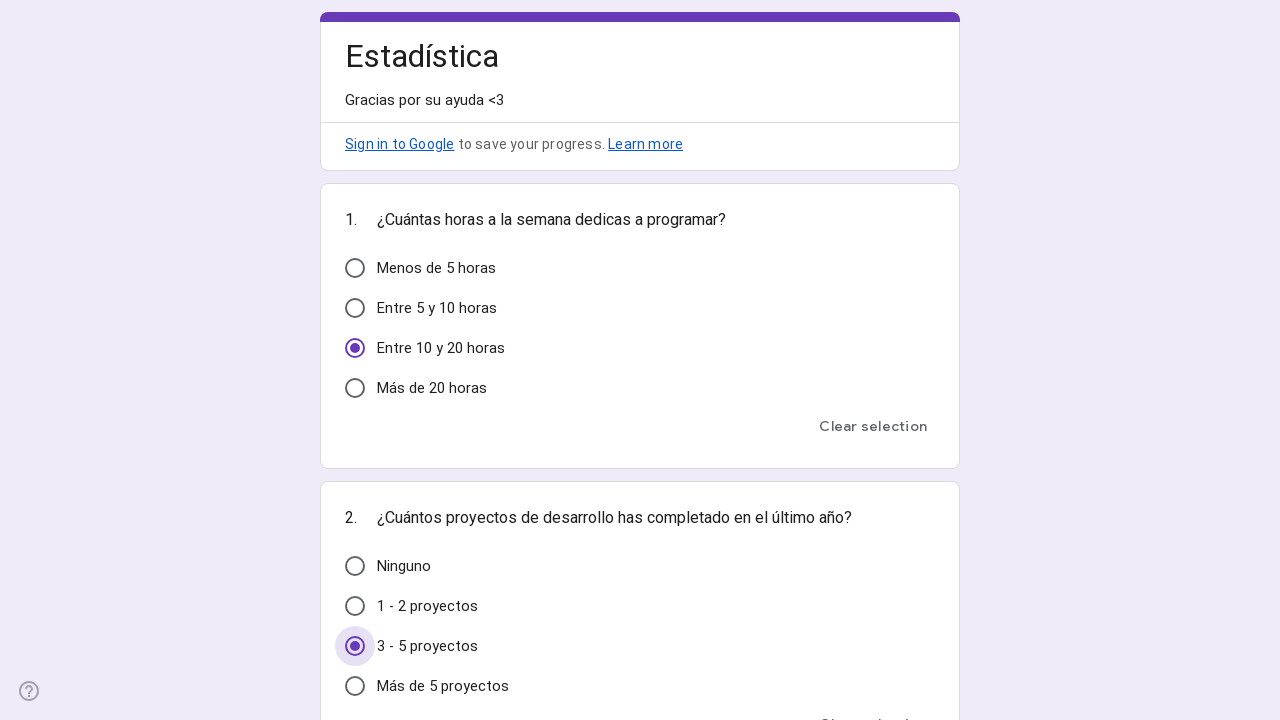

Navigated to Google Form for response 7
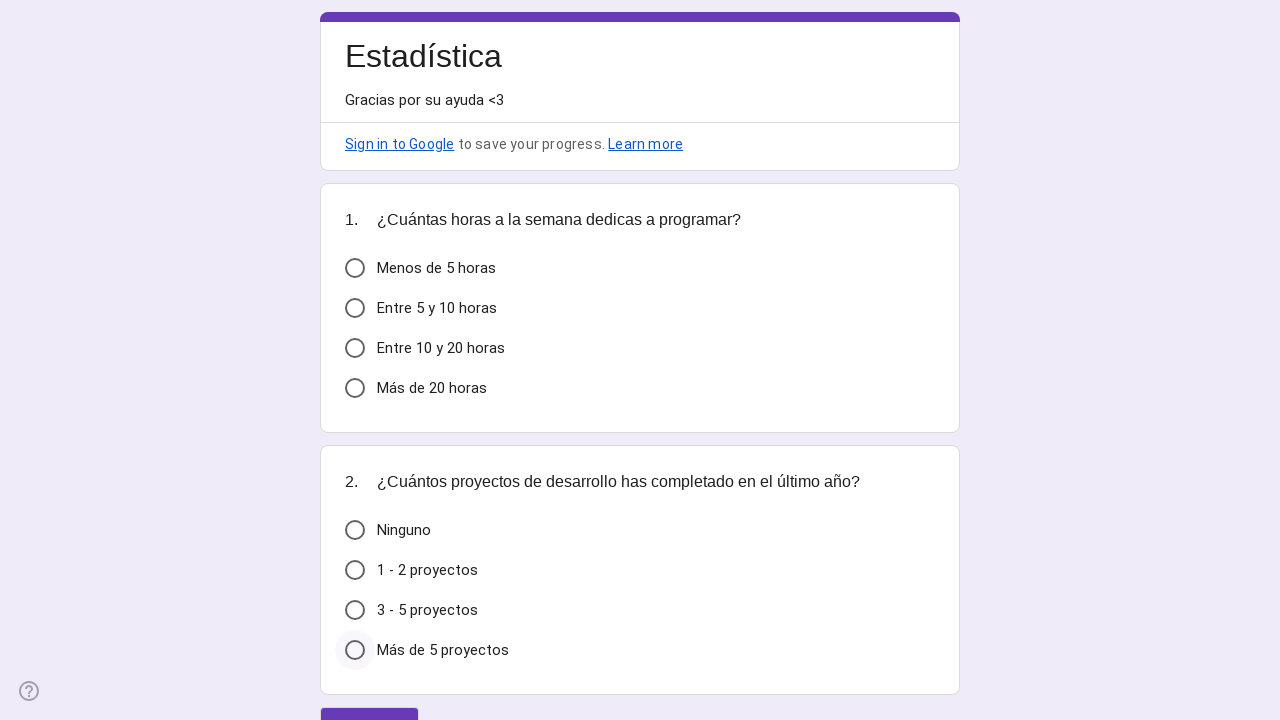

Radio group questions loaded on the form
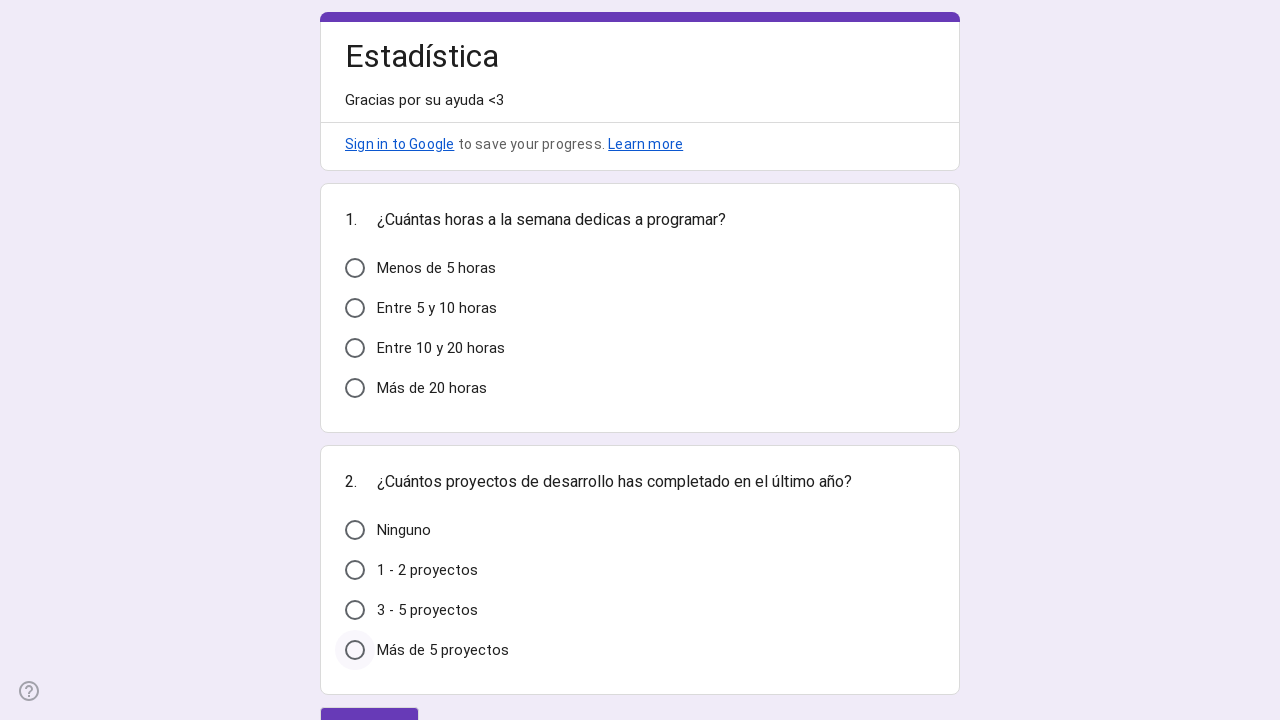

Found 2 radio group questions
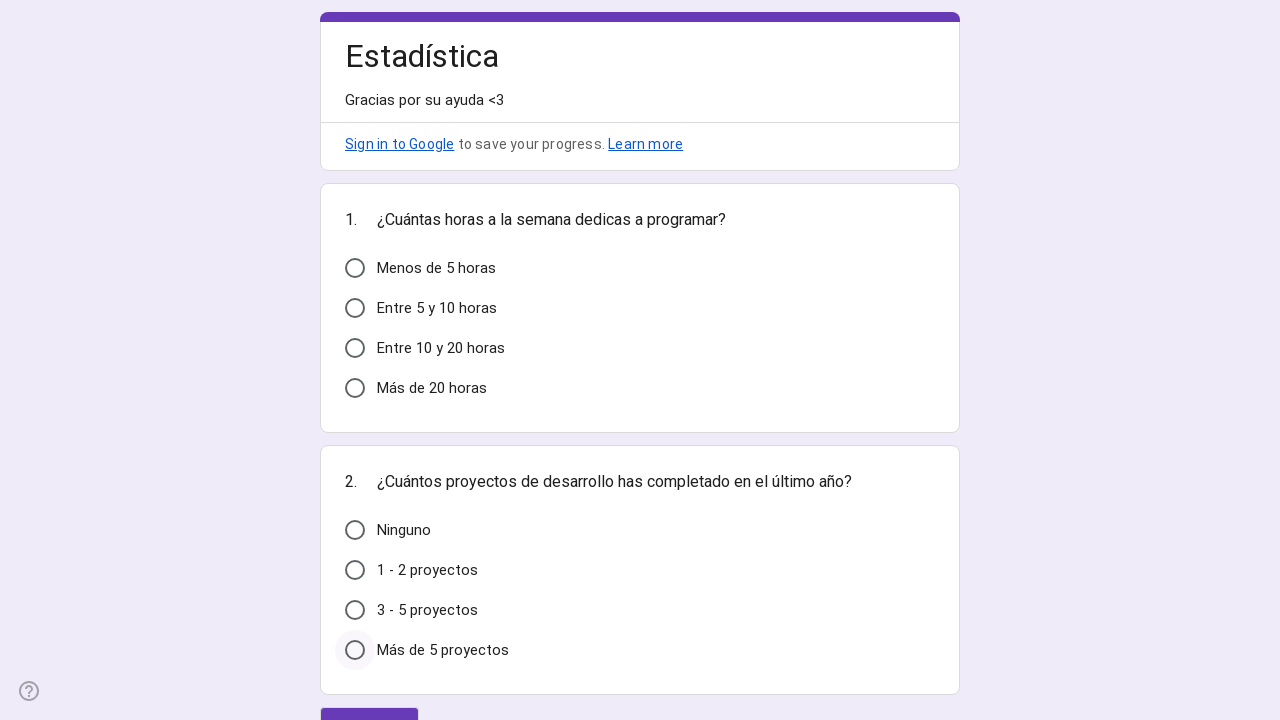

Selected random radio button option from 4 available options at (355, 308) on div[role='radiogroup'] >> nth=0 >> div[role='radio'] >> nth=1
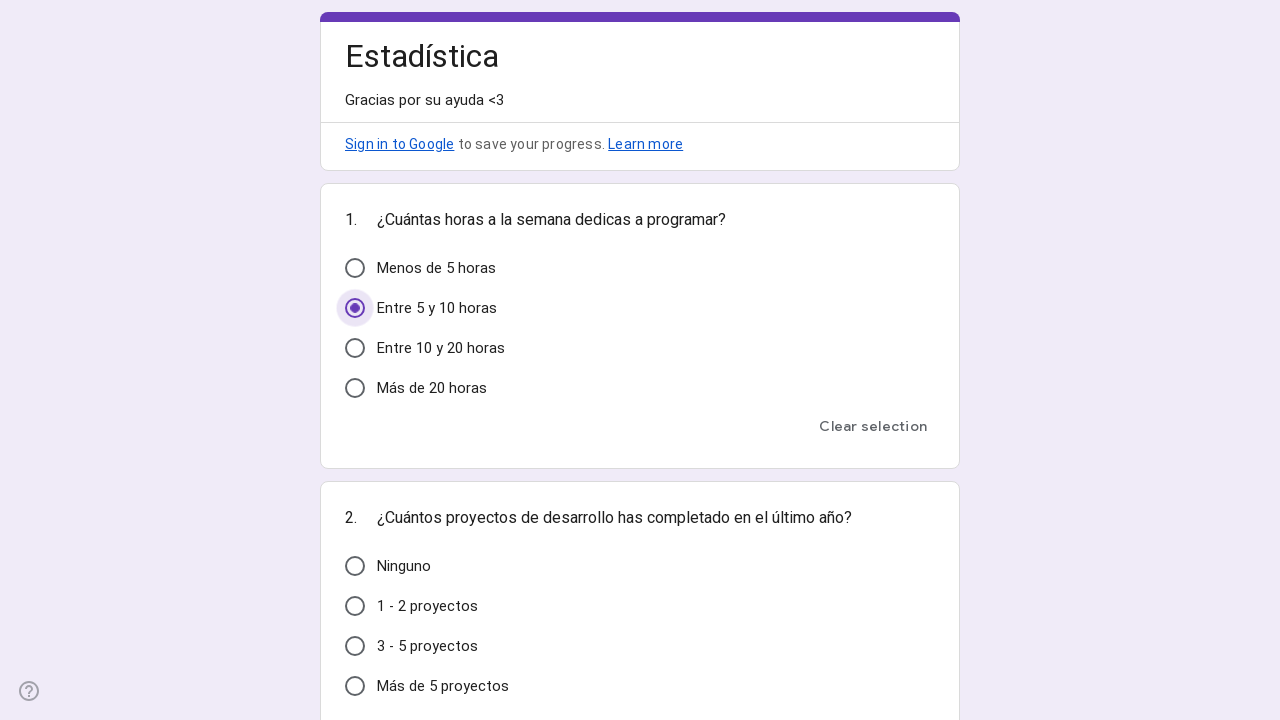

Waited 1 second for option to register
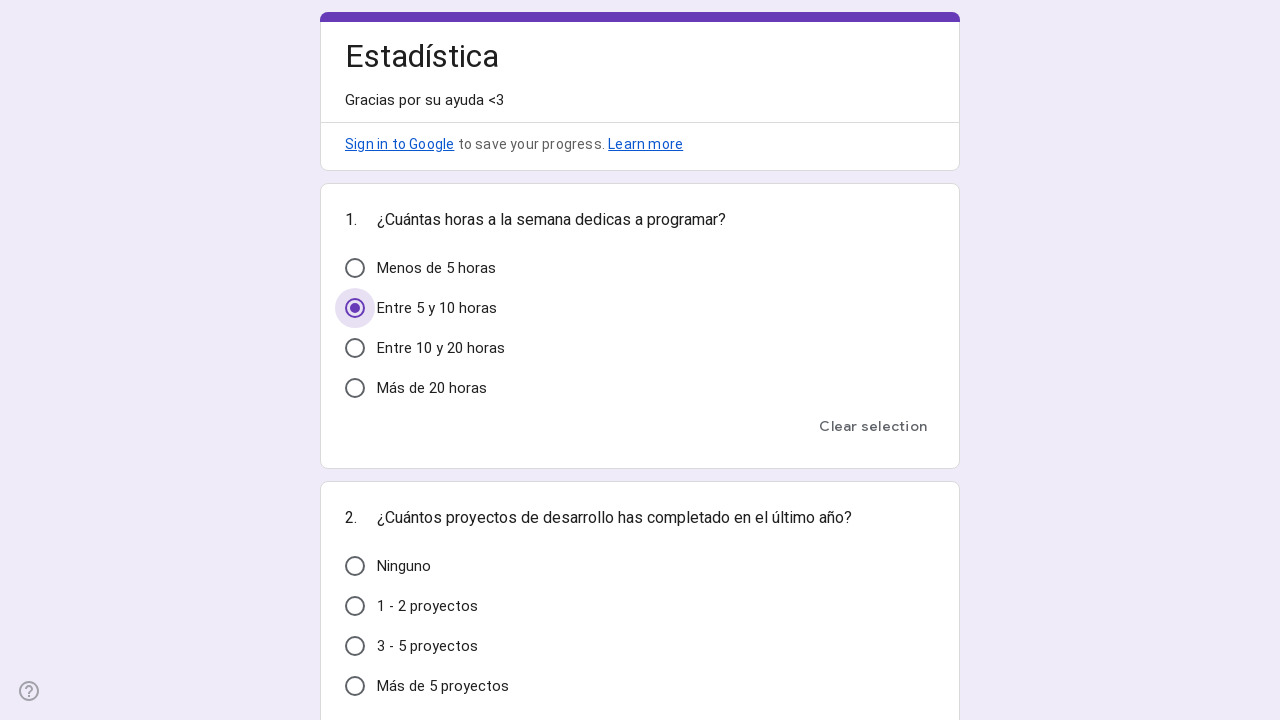

Selected random radio button option from 4 available options at (355, 606) on div[role='radiogroup'] >> nth=1 >> div[role='radio'] >> nth=1
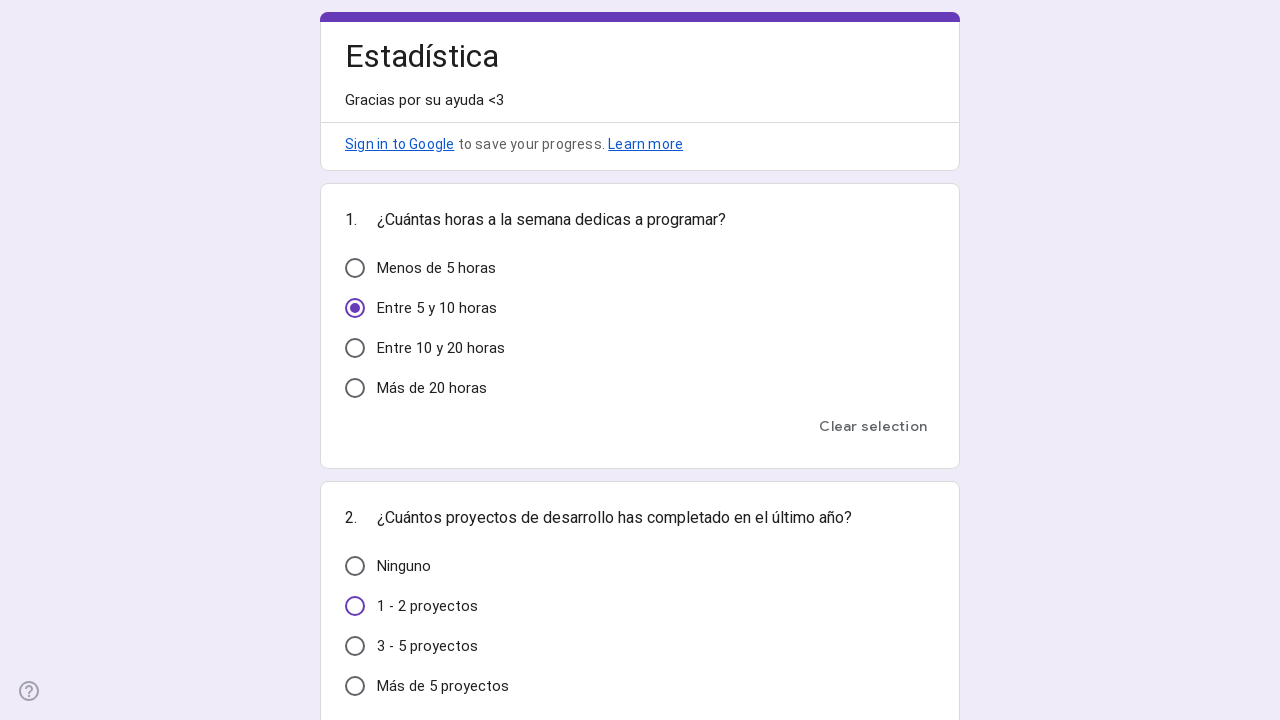

Waited 1 second for option to register
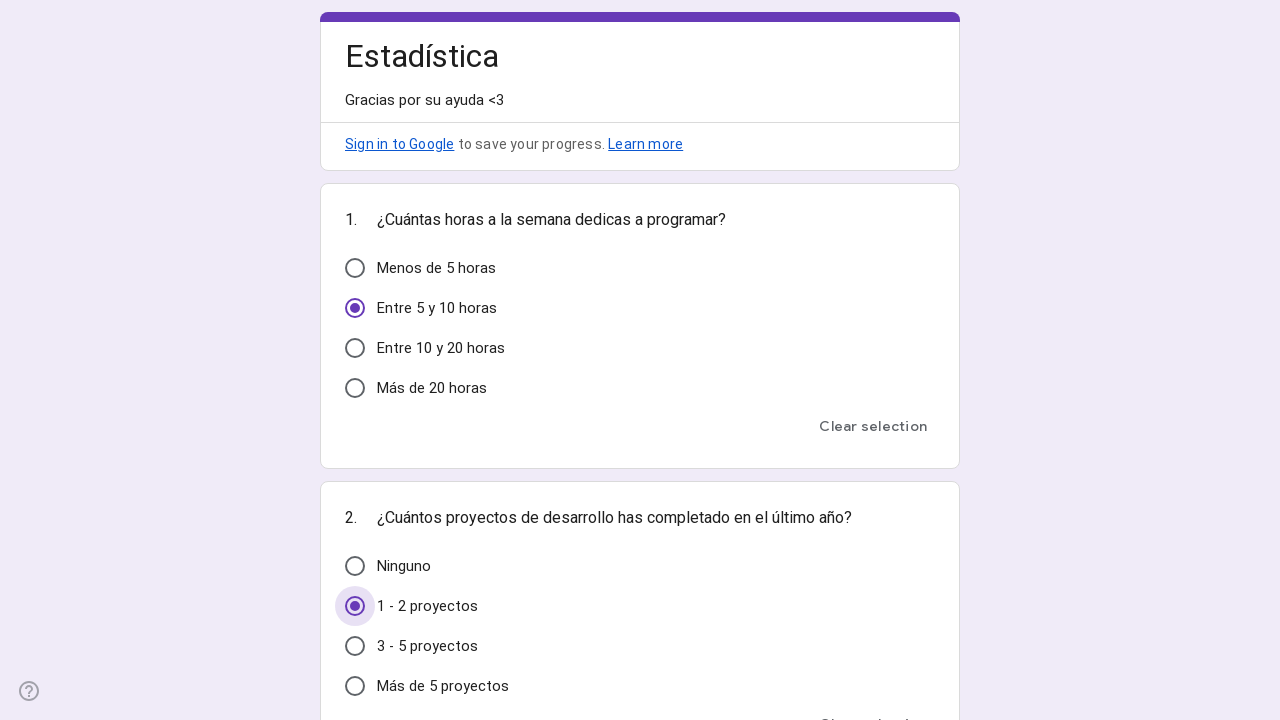

Waited 3 seconds after form submission
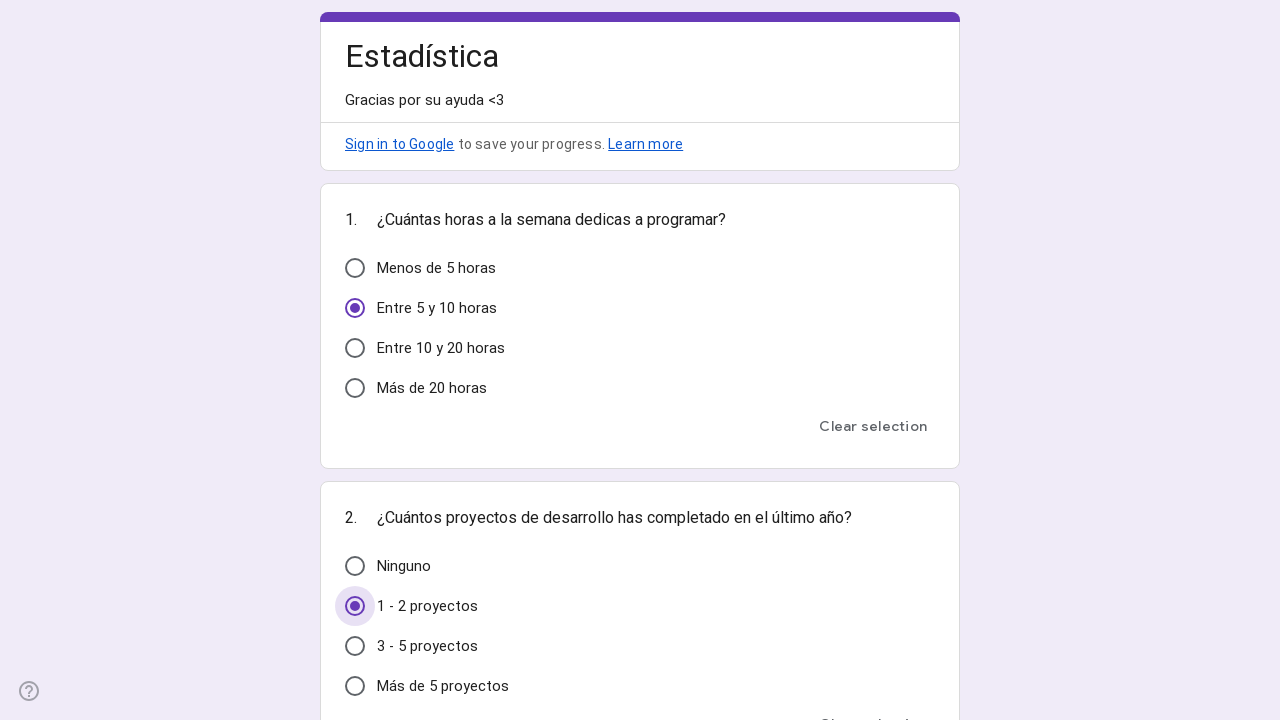

Navigated to Google Form for response 8
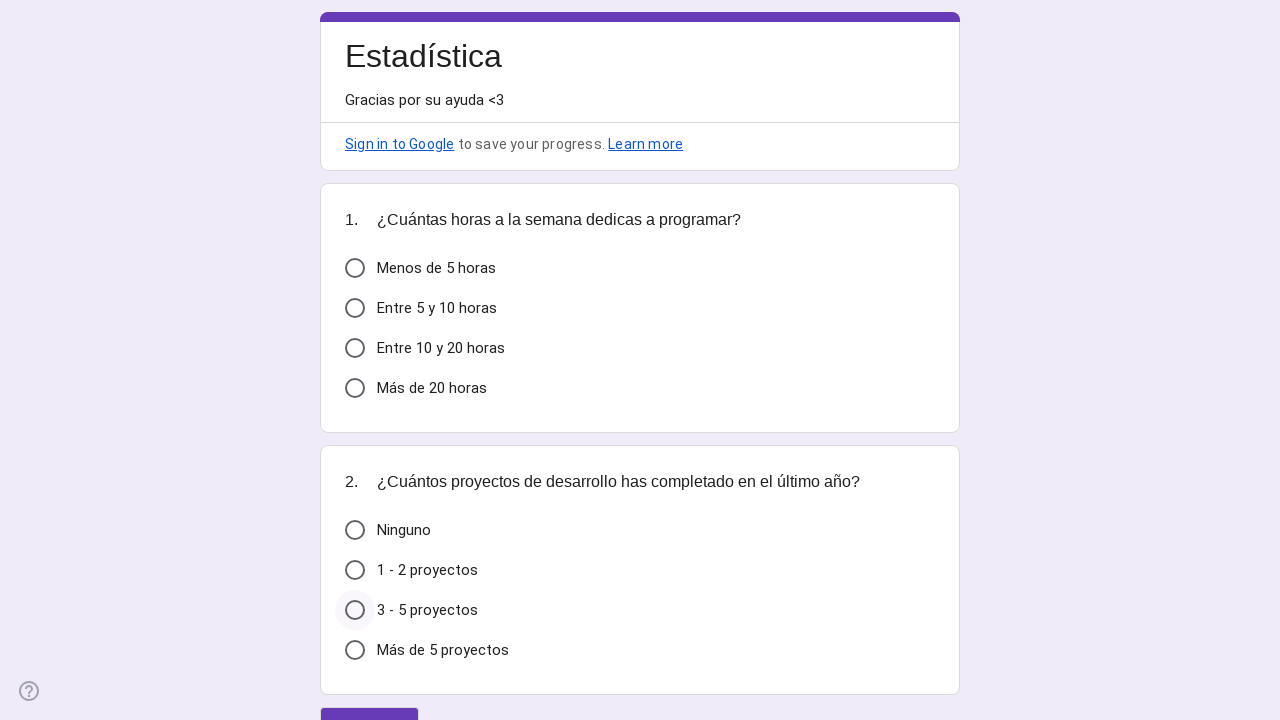

Radio group questions loaded on the form
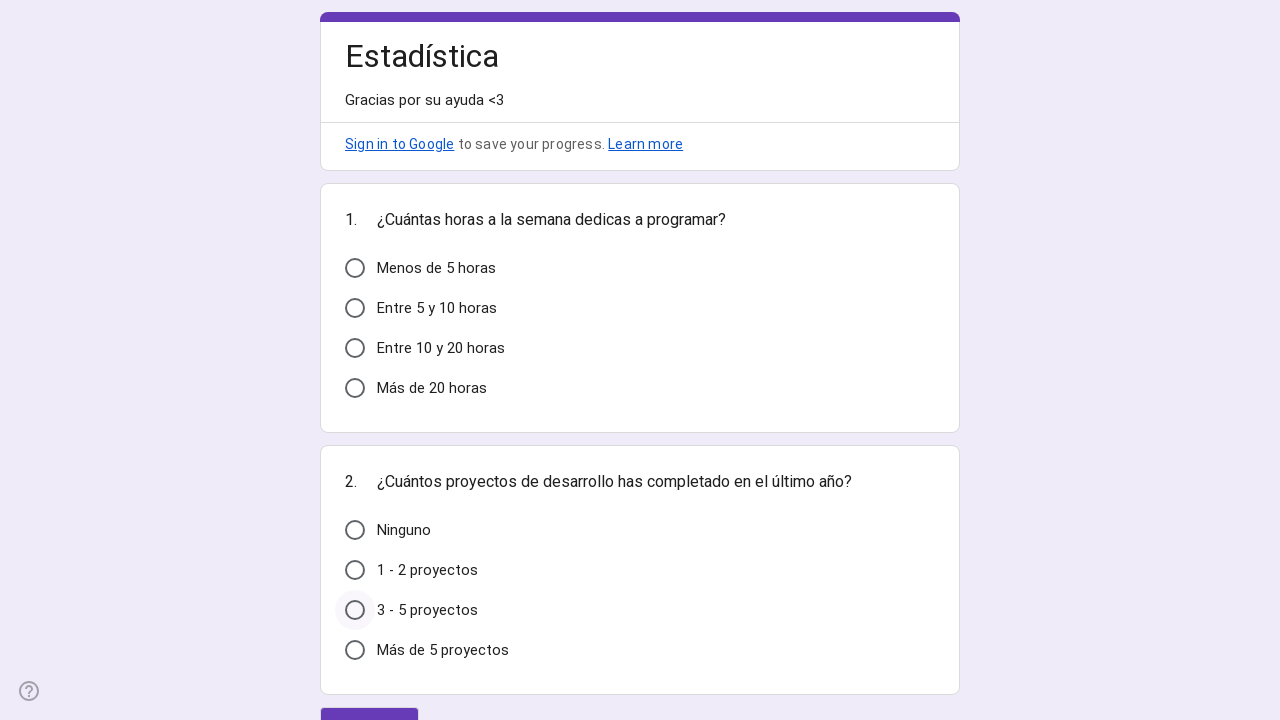

Found 2 radio group questions
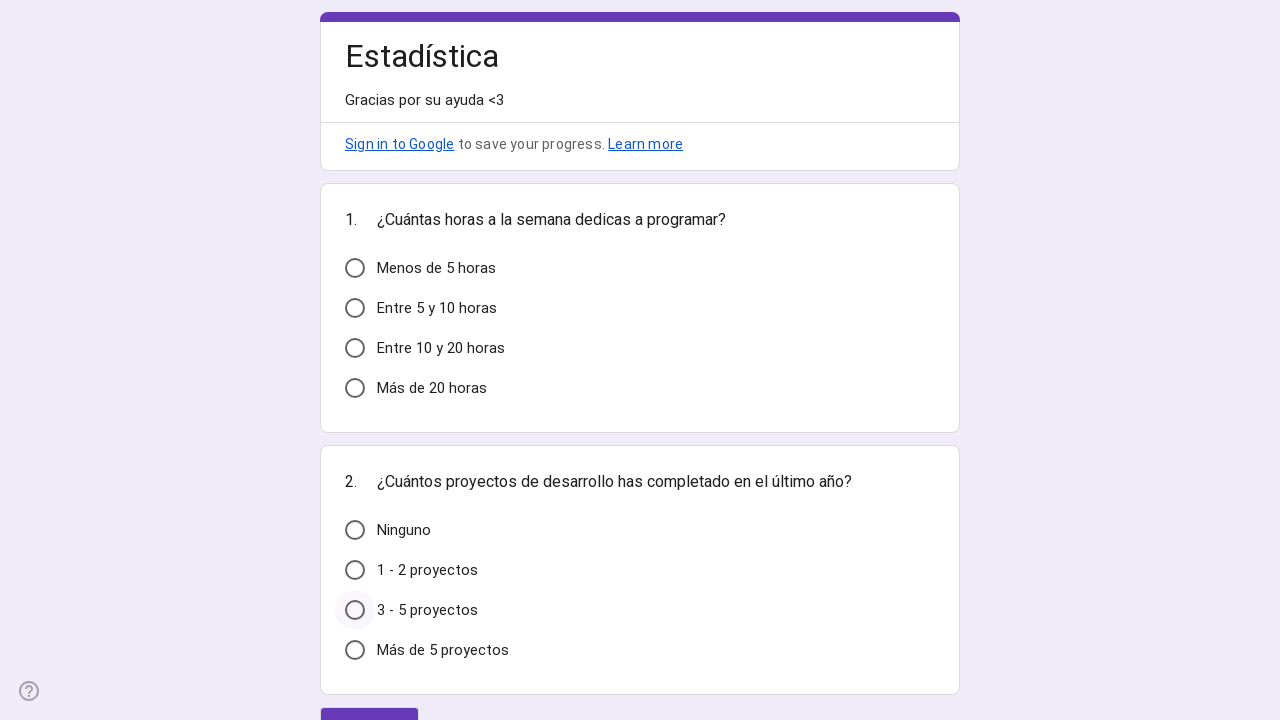

Selected random radio button option from 4 available options at (355, 268) on div[role='radiogroup'] >> nth=0 >> div[role='radio'] >> nth=0
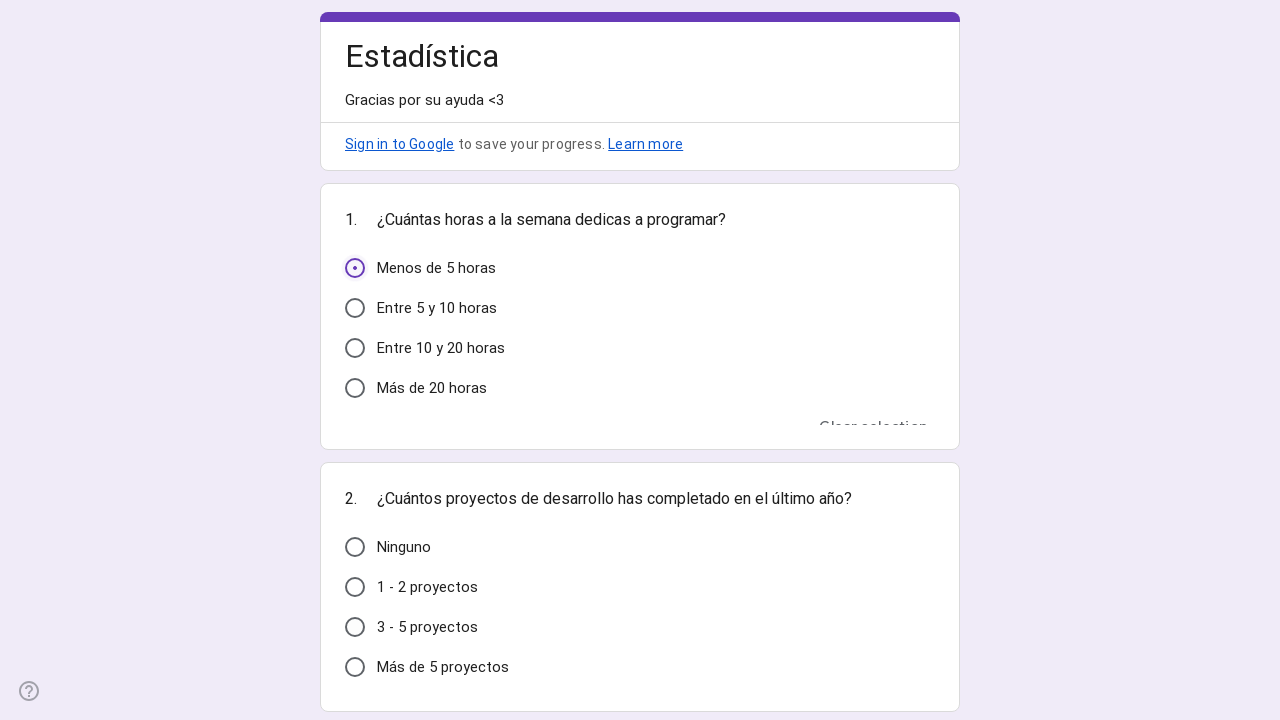

Waited 1 second for option to register
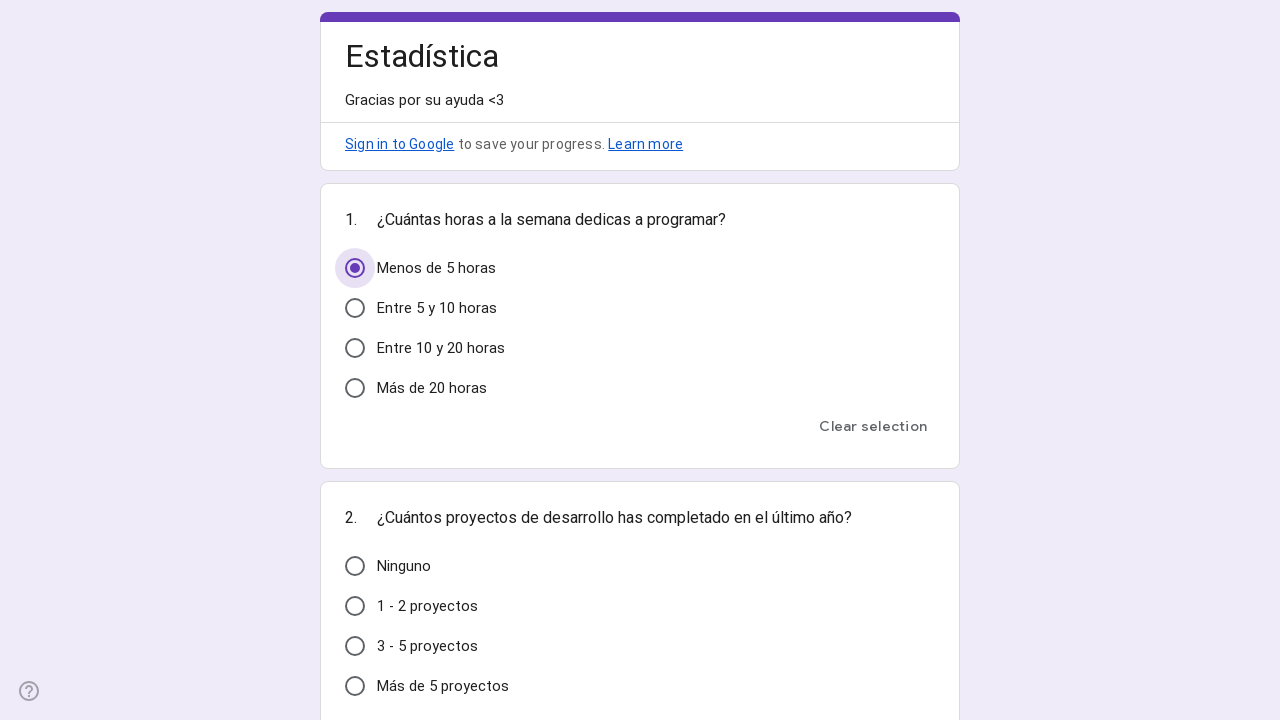

Selected random radio button option from 4 available options at (355, 646) on div[role='radiogroup'] >> nth=1 >> div[role='radio'] >> nth=2
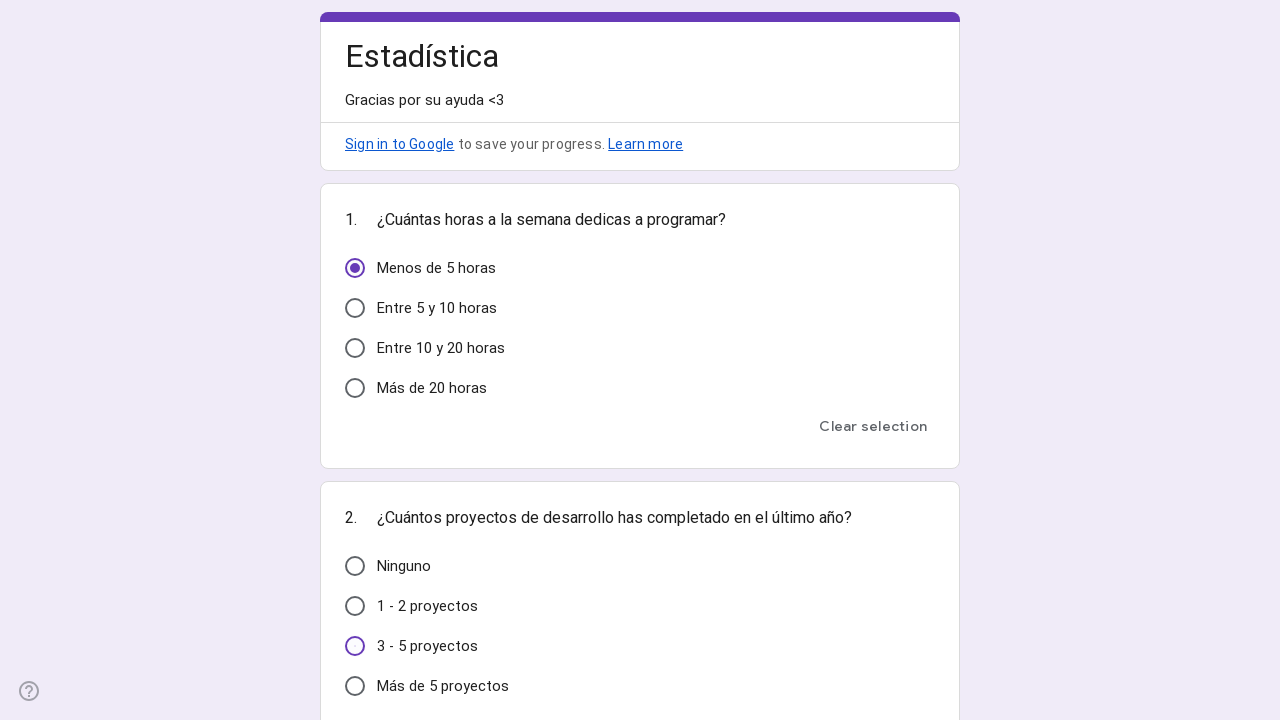

Waited 1 second for option to register
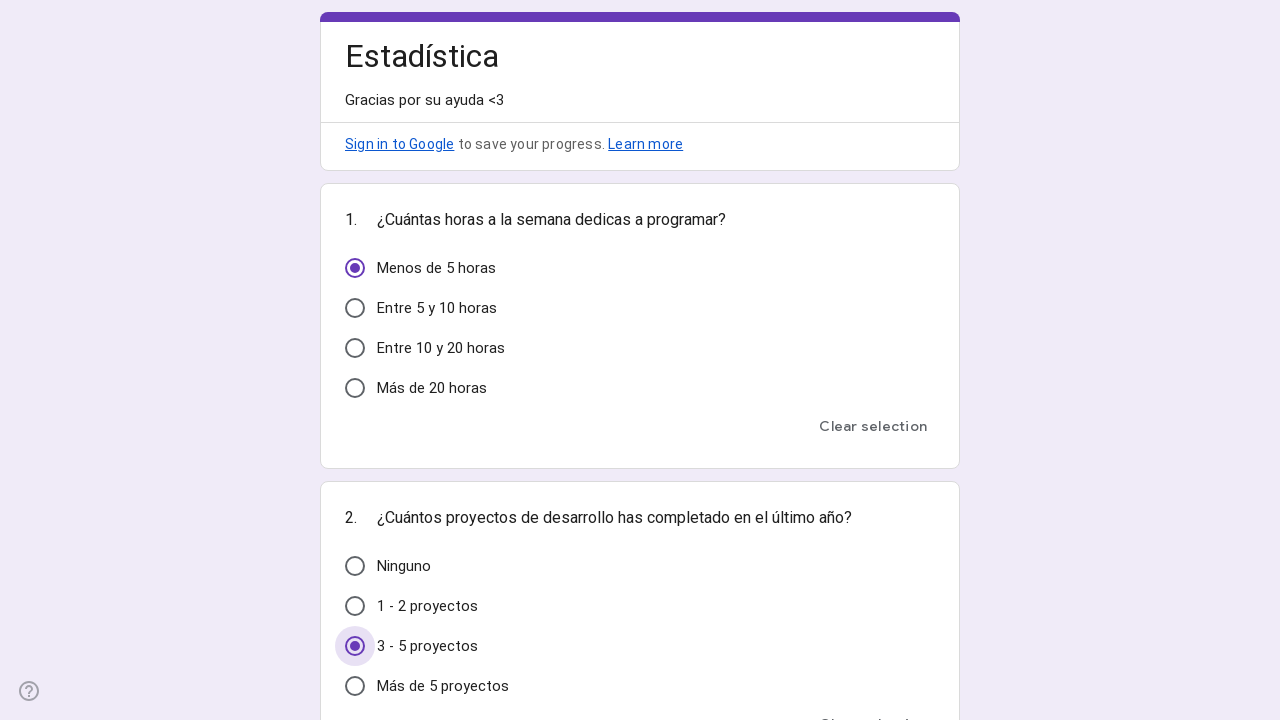

Waited 3 seconds after form submission
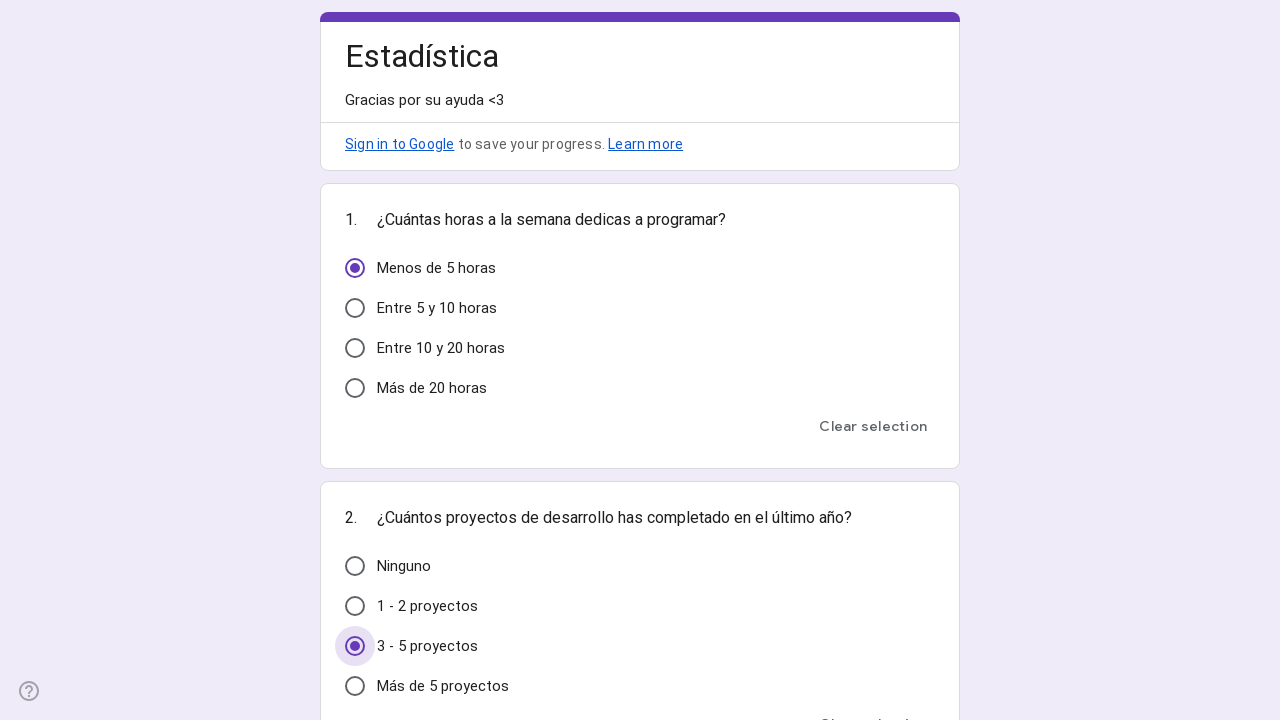

Navigated to Google Form for response 9
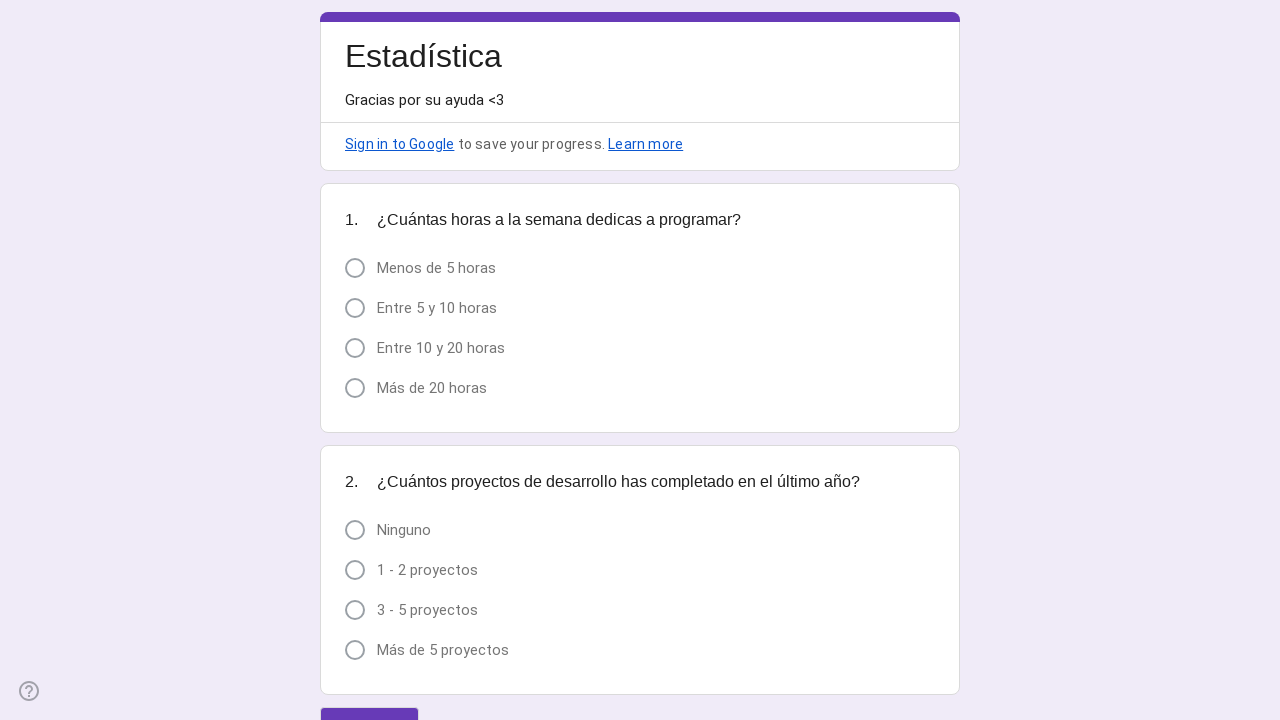

Radio group questions loaded on the form
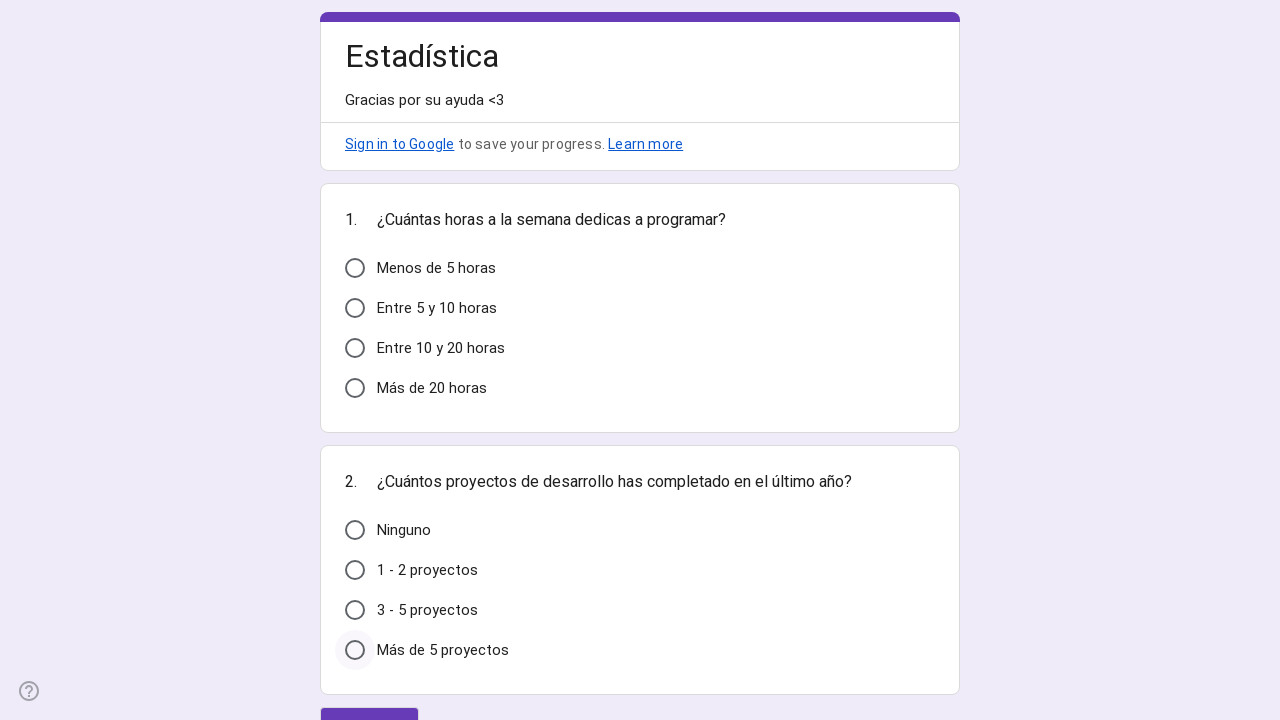

Found 2 radio group questions
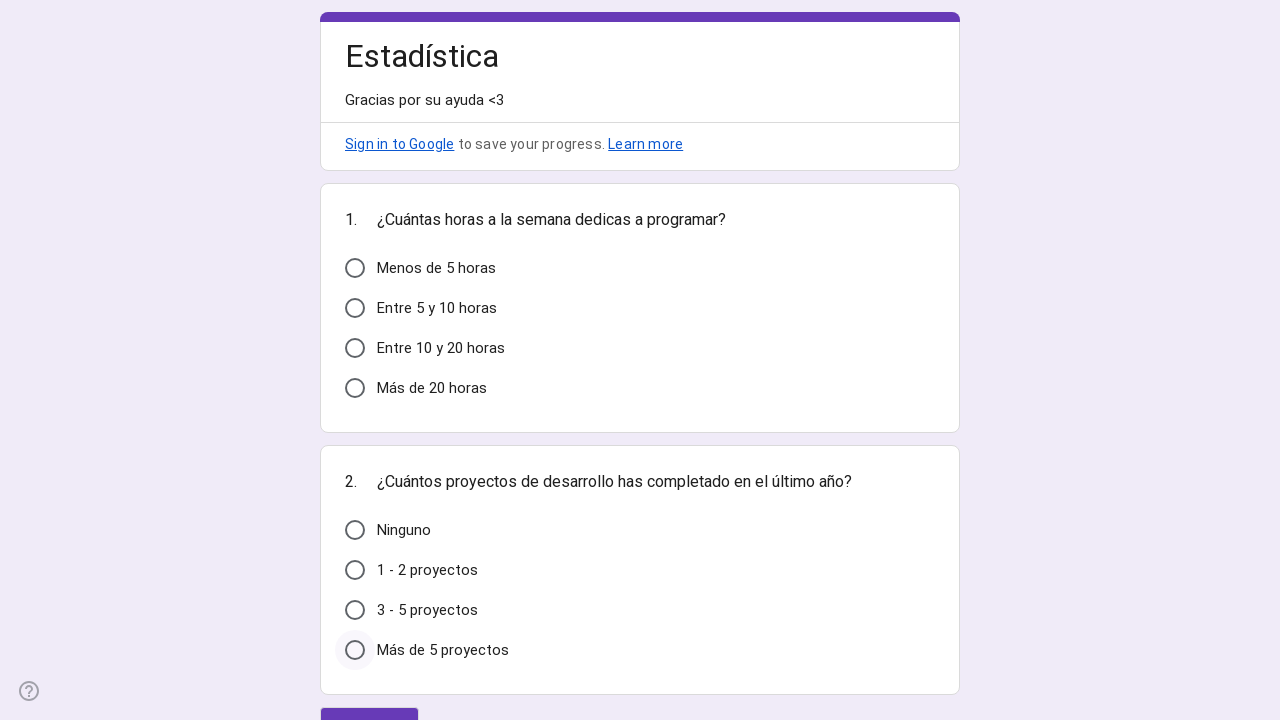

Selected random radio button option from 4 available options at (355, 348) on div[role='radiogroup'] >> nth=0 >> div[role='radio'] >> nth=2
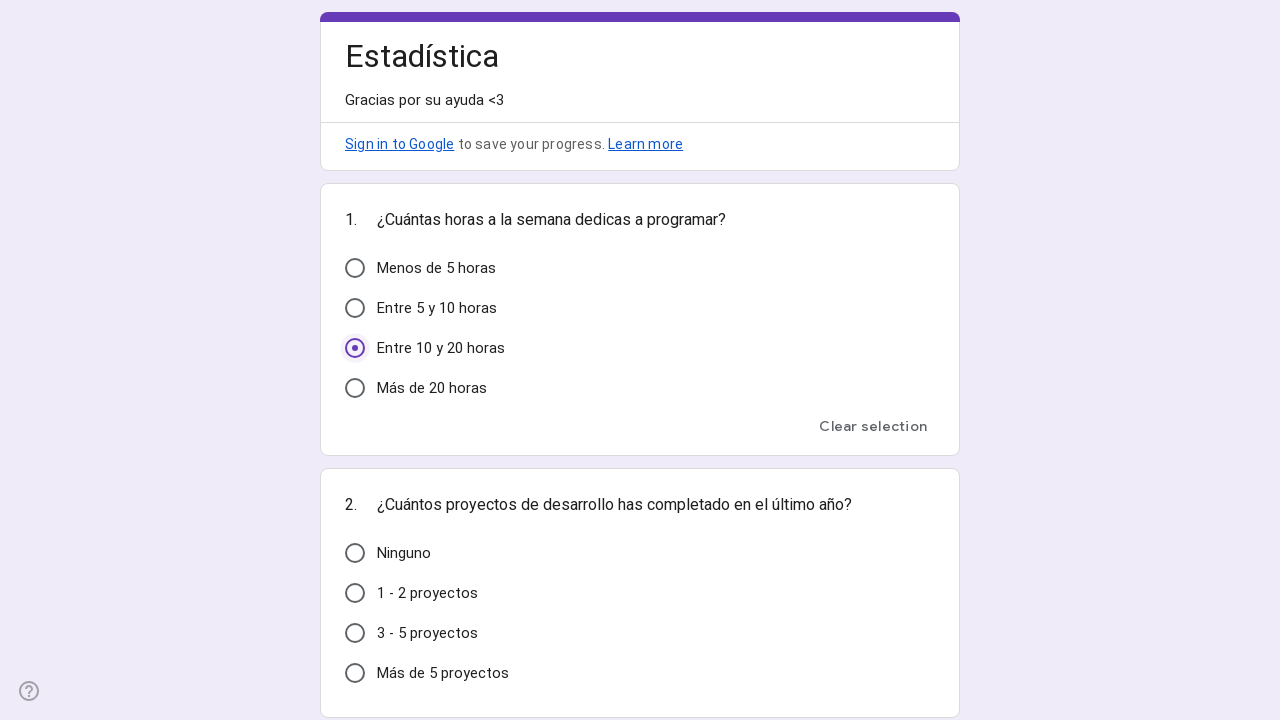

Waited 1 second for option to register
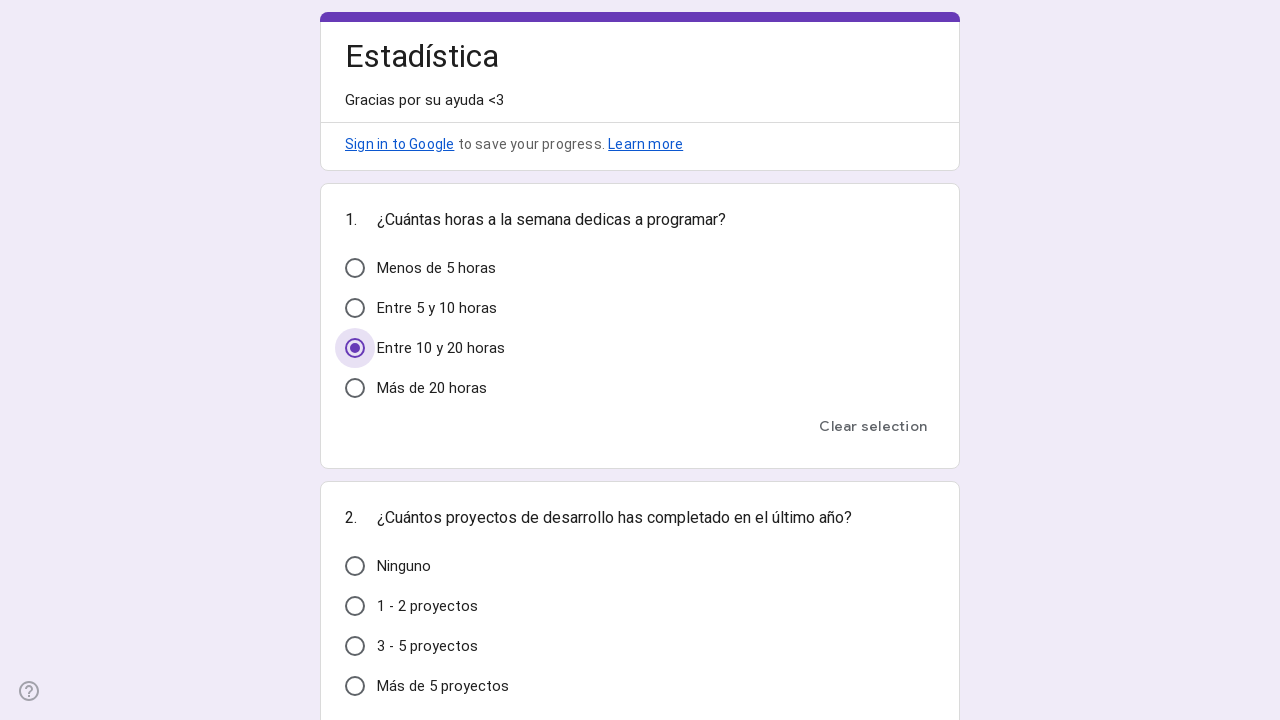

Selected random radio button option from 4 available options at (355, 606) on div[role='radiogroup'] >> nth=1 >> div[role='radio'] >> nth=1
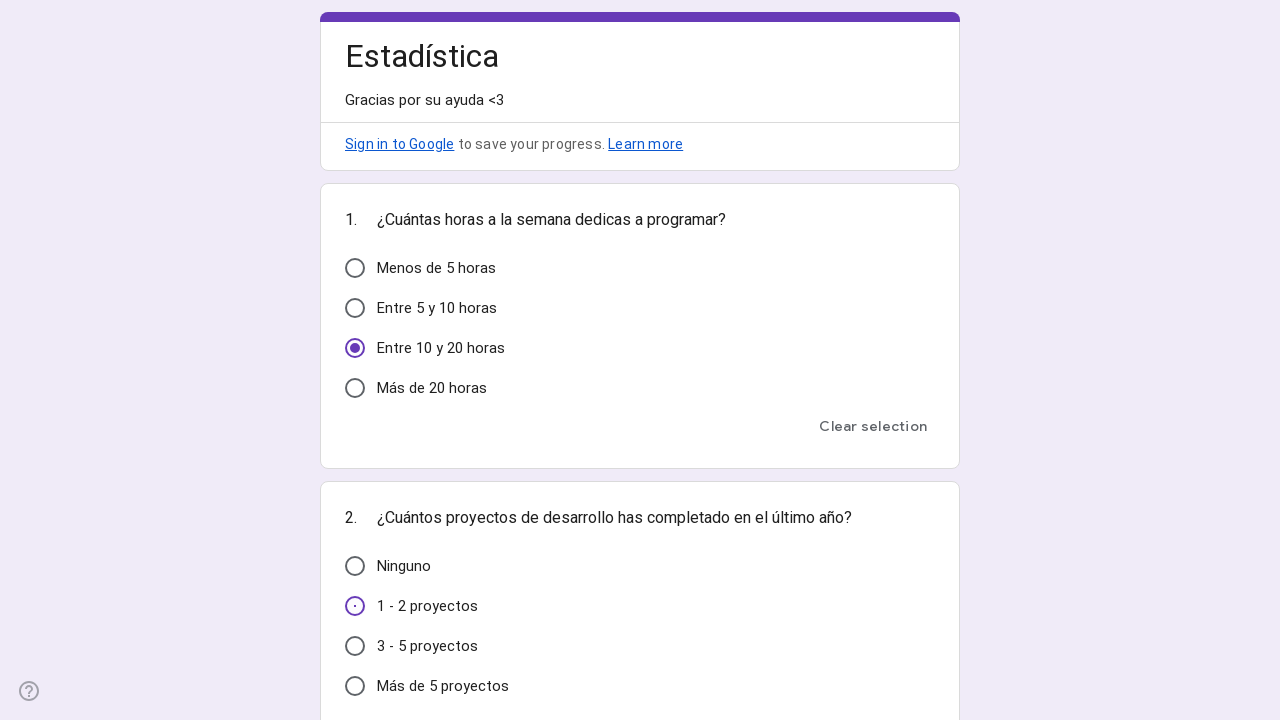

Waited 1 second for option to register
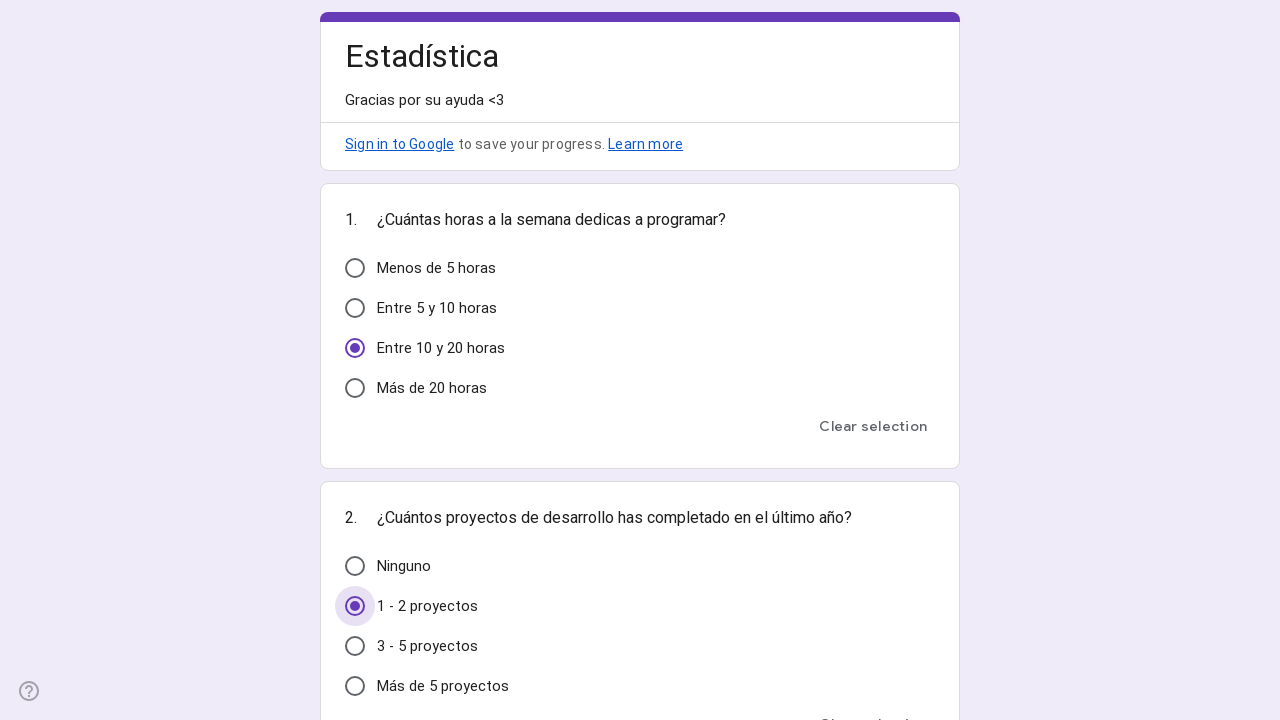

Waited 3 seconds after form submission
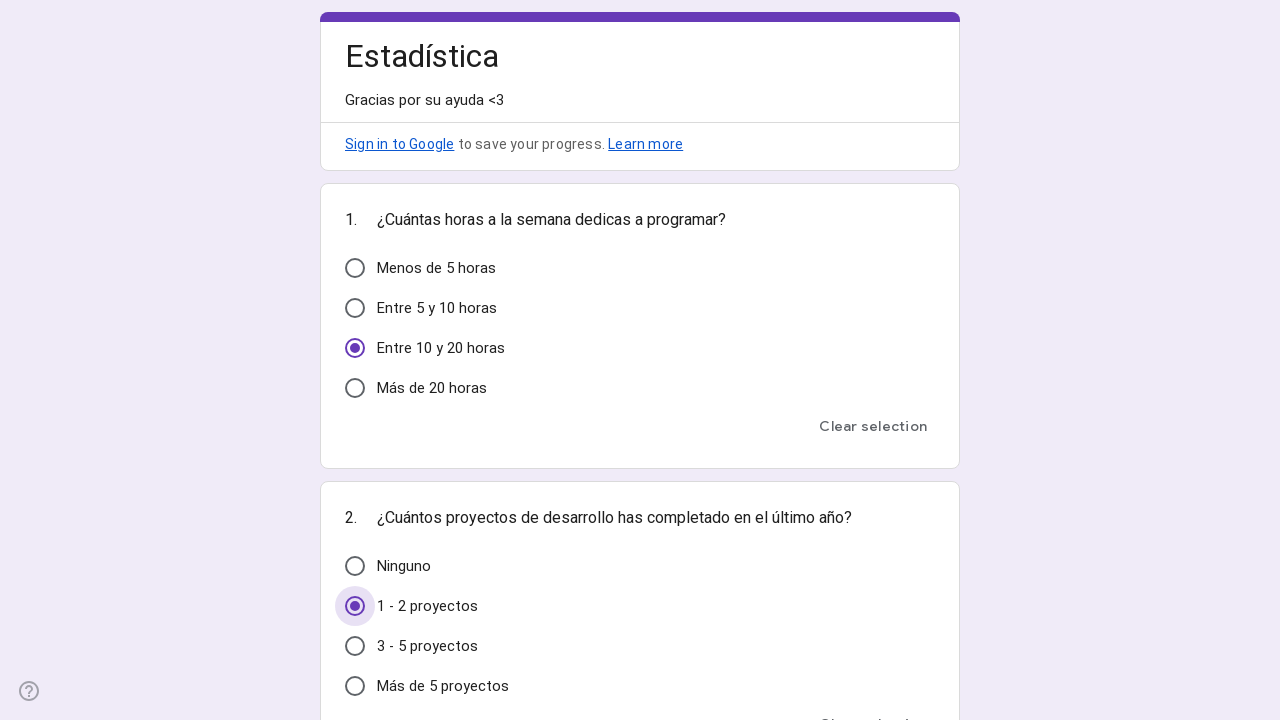

Navigated to Google Form for response 10
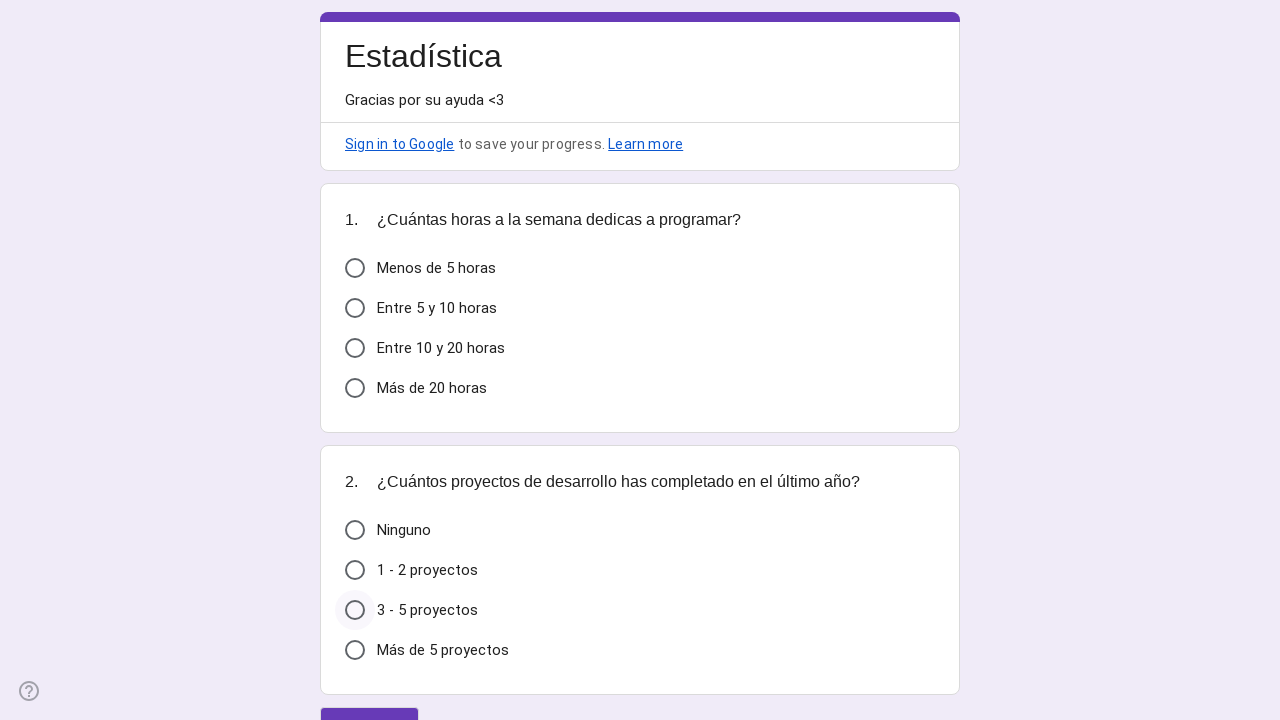

Radio group questions loaded on the form
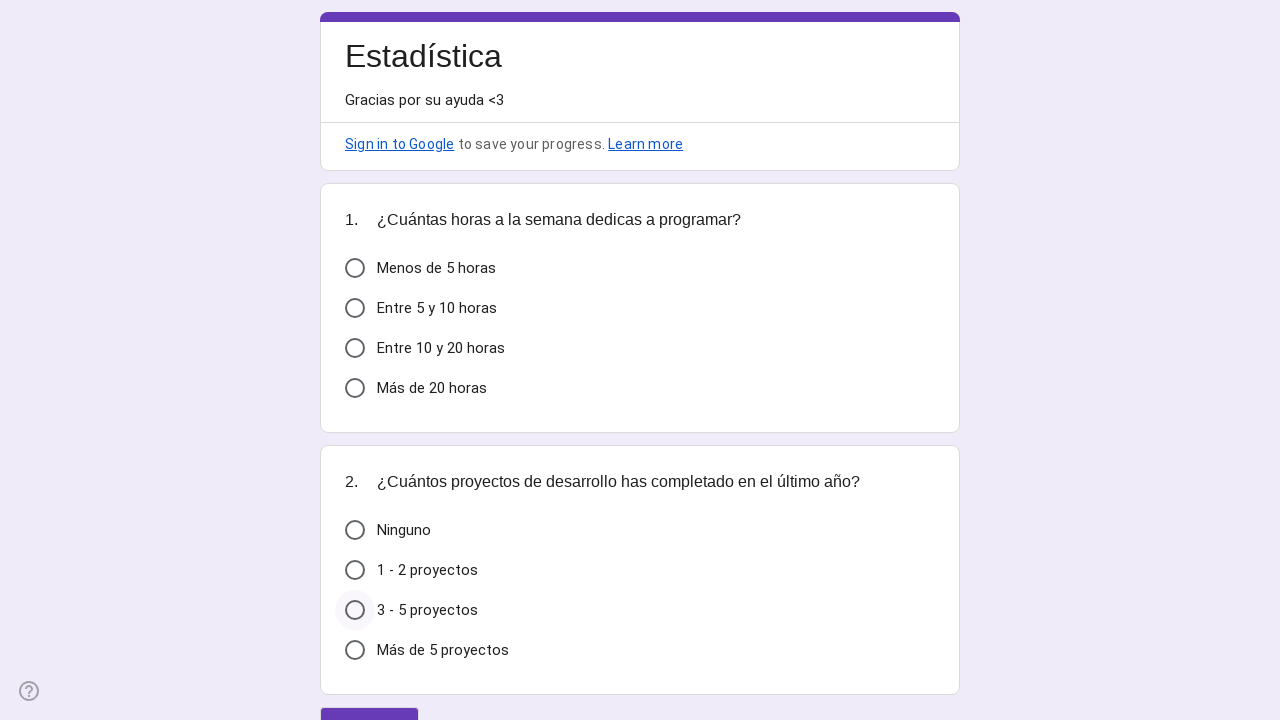

Found 2 radio group questions
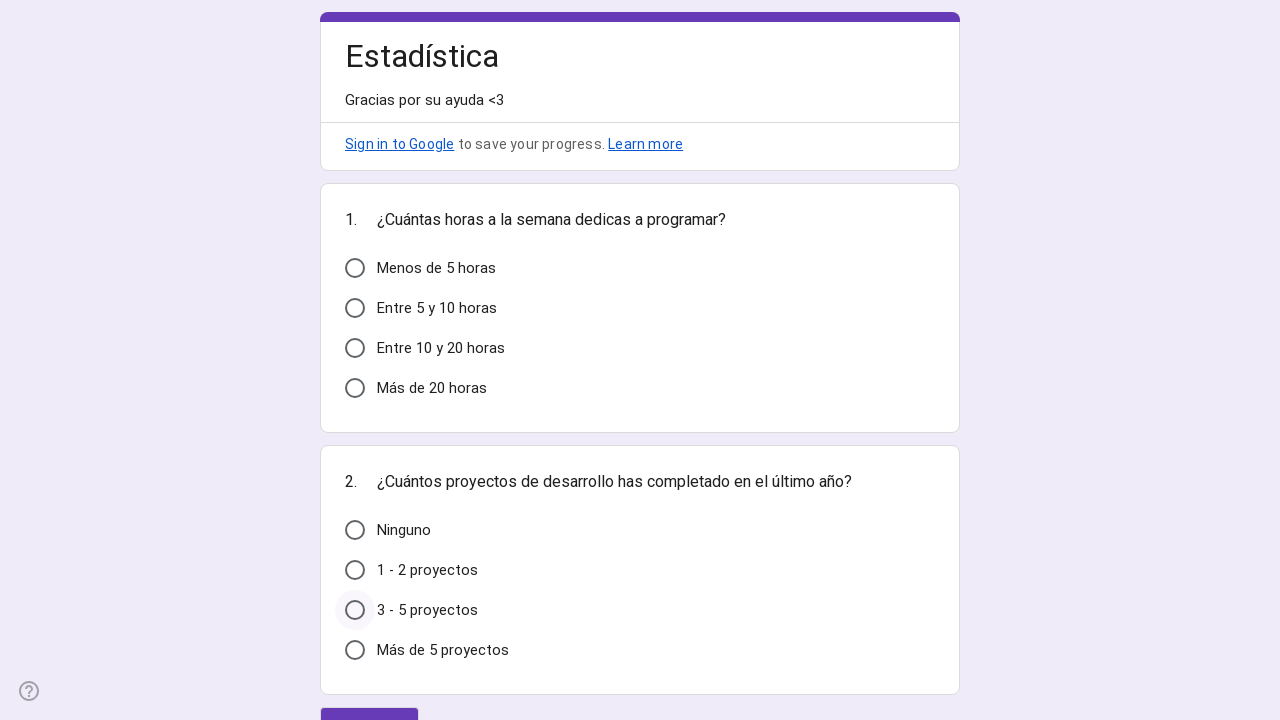

Selected random radio button option from 4 available options at (355, 308) on div[role='radiogroup'] >> nth=0 >> div[role='radio'] >> nth=1
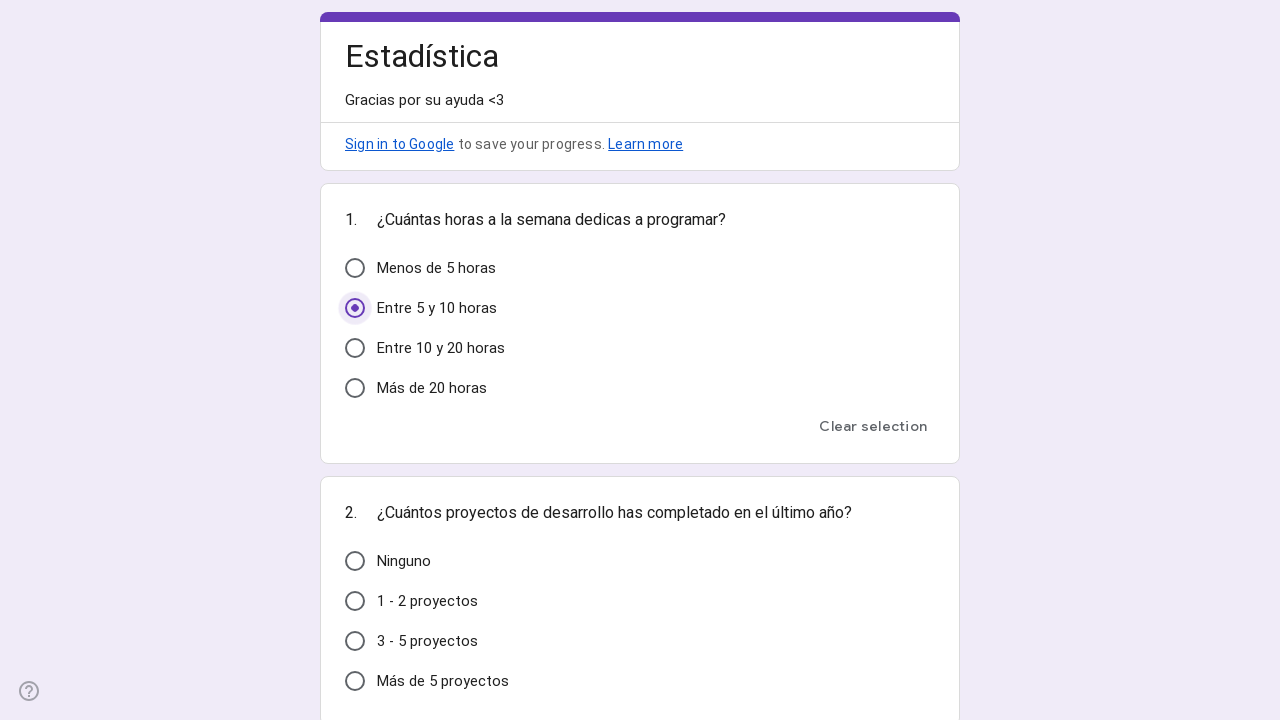

Waited 1 second for option to register
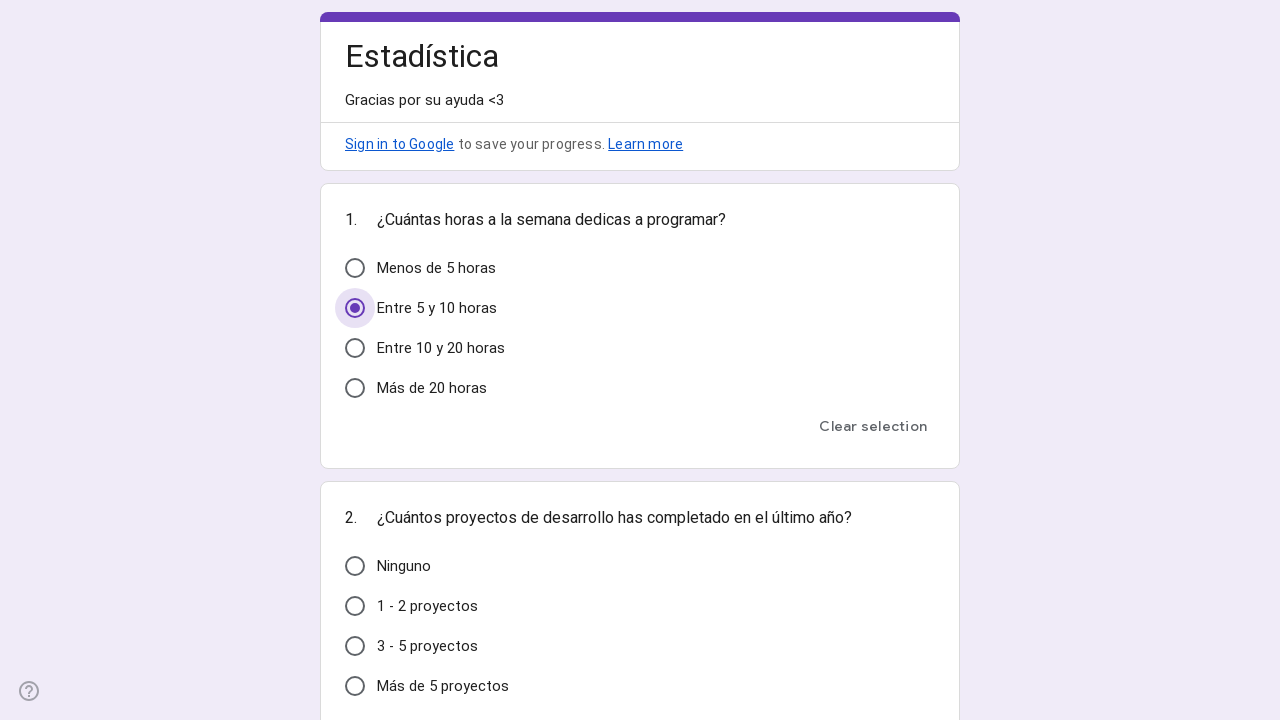

Selected random radio button option from 4 available options at (355, 646) on div[role='radiogroup'] >> nth=1 >> div[role='radio'] >> nth=2
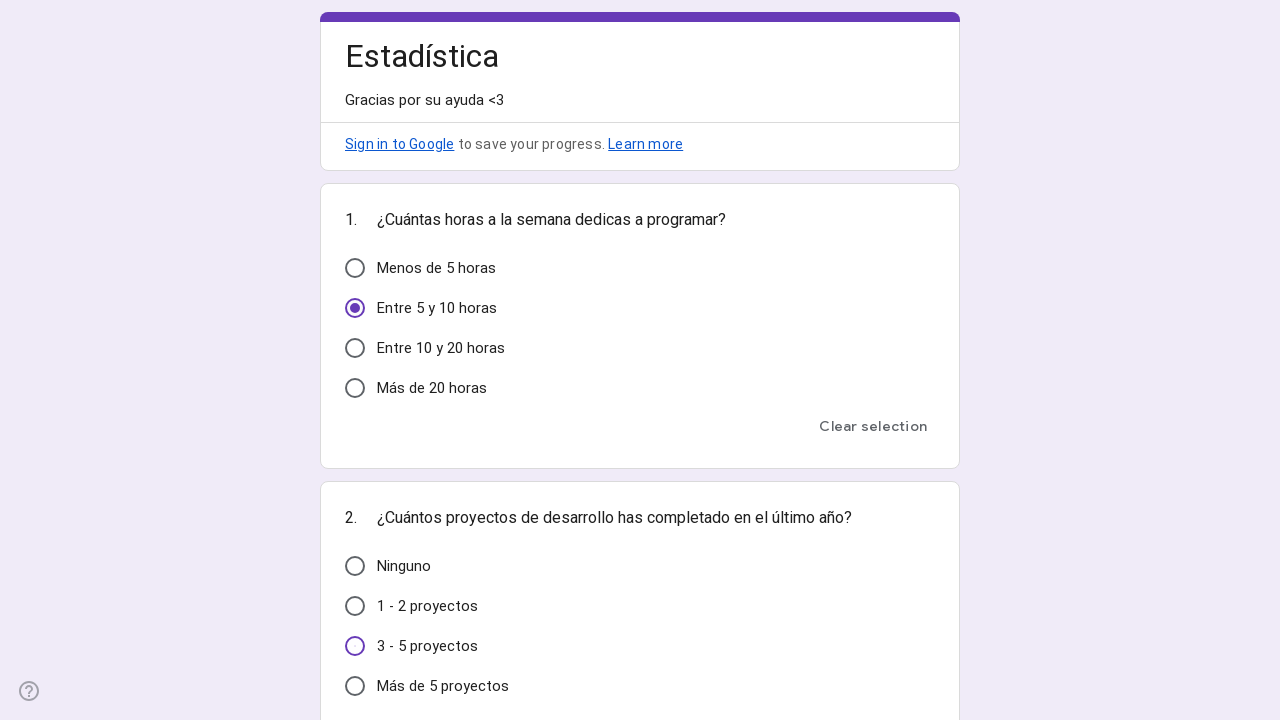

Waited 1 second for option to register
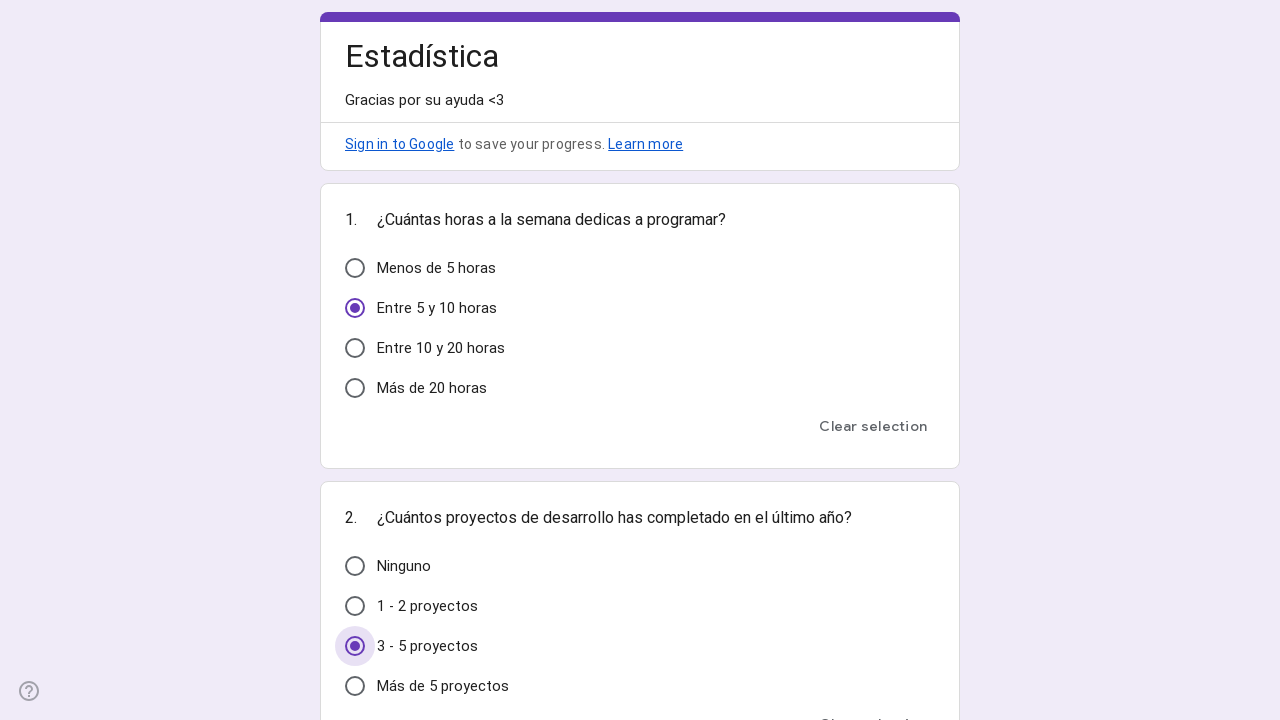

Waited 3 seconds after form submission
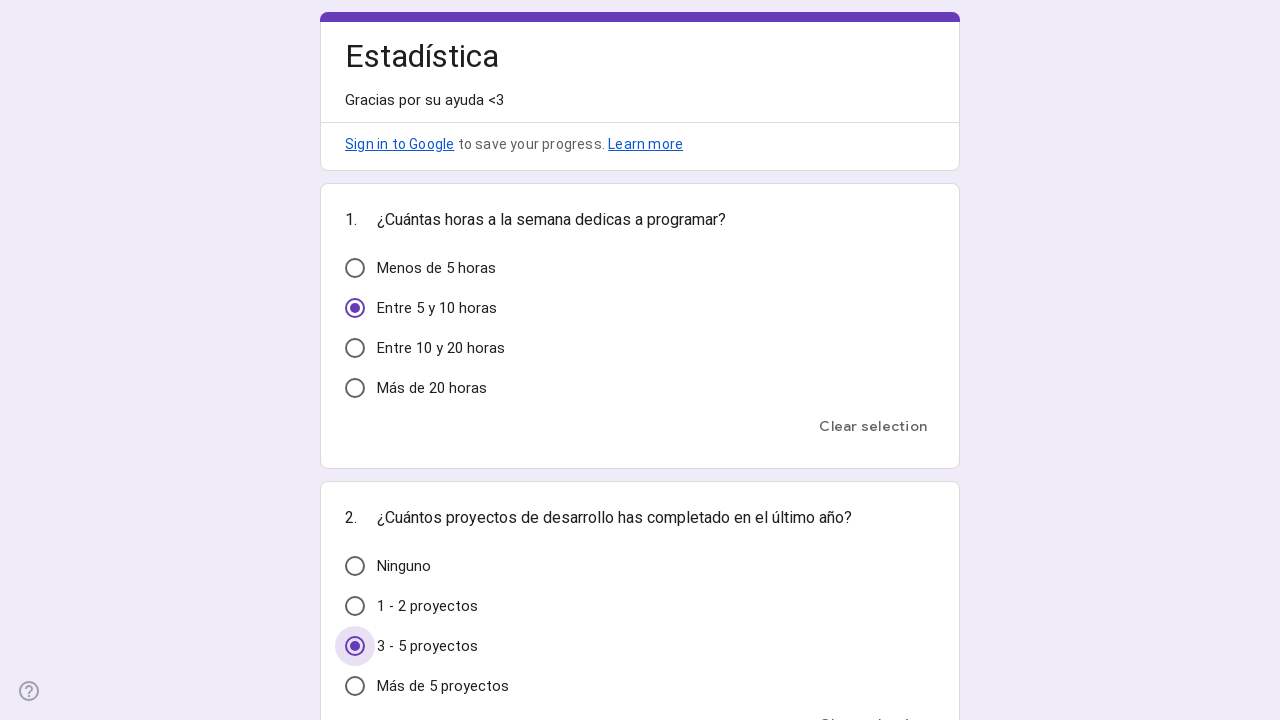

All 10 form responses submitted successfully
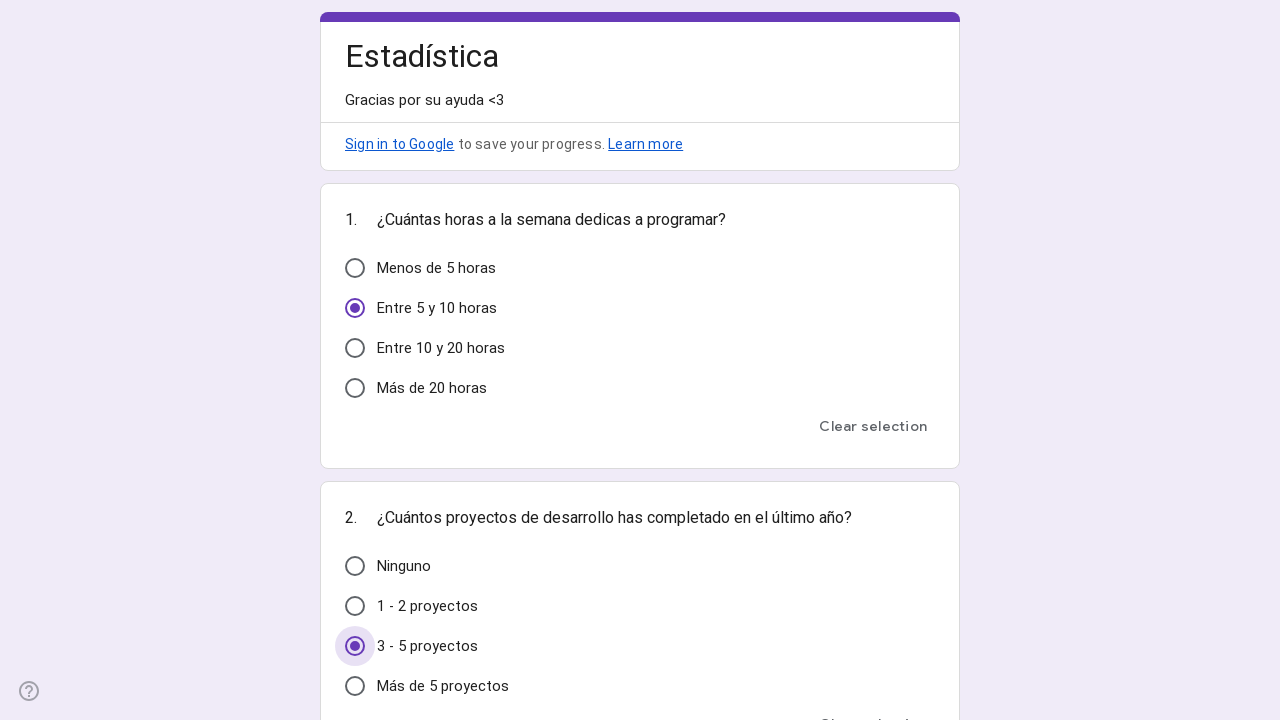

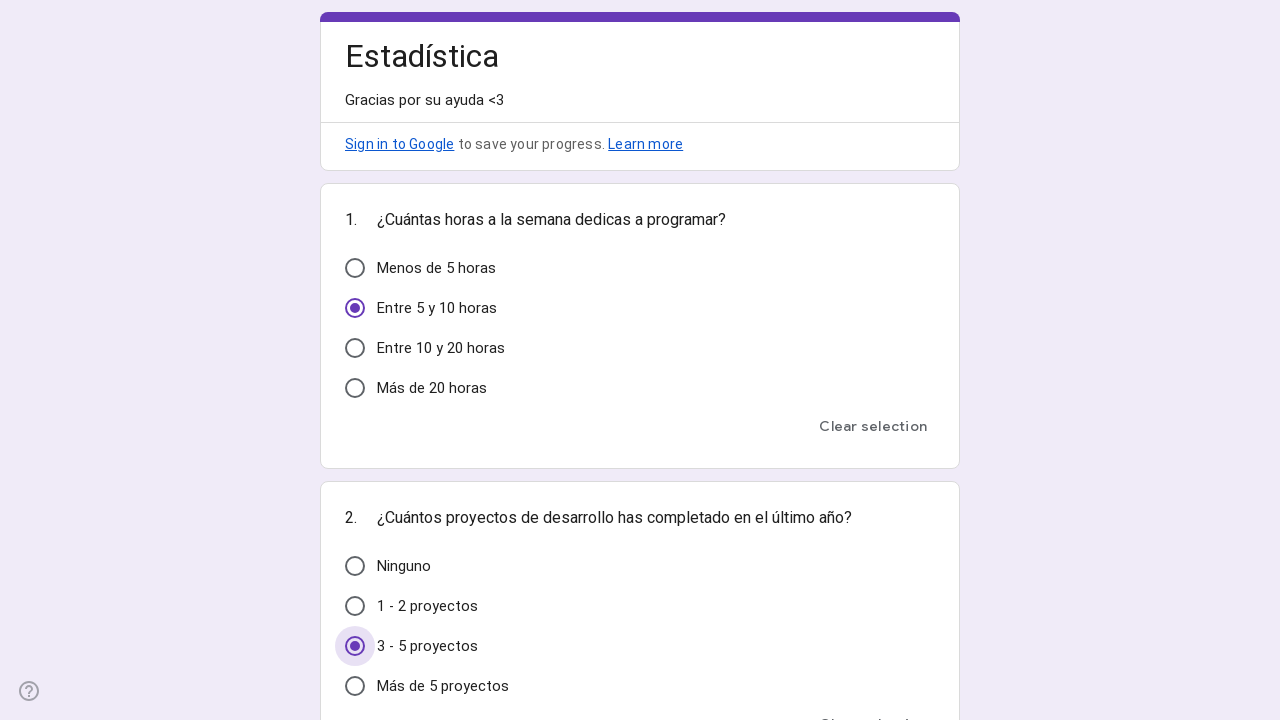